Tests responsive design by resizing browser window to different viewport widths and scrolling through the entire page at each size

Starting URL: https://nomadcoders.co

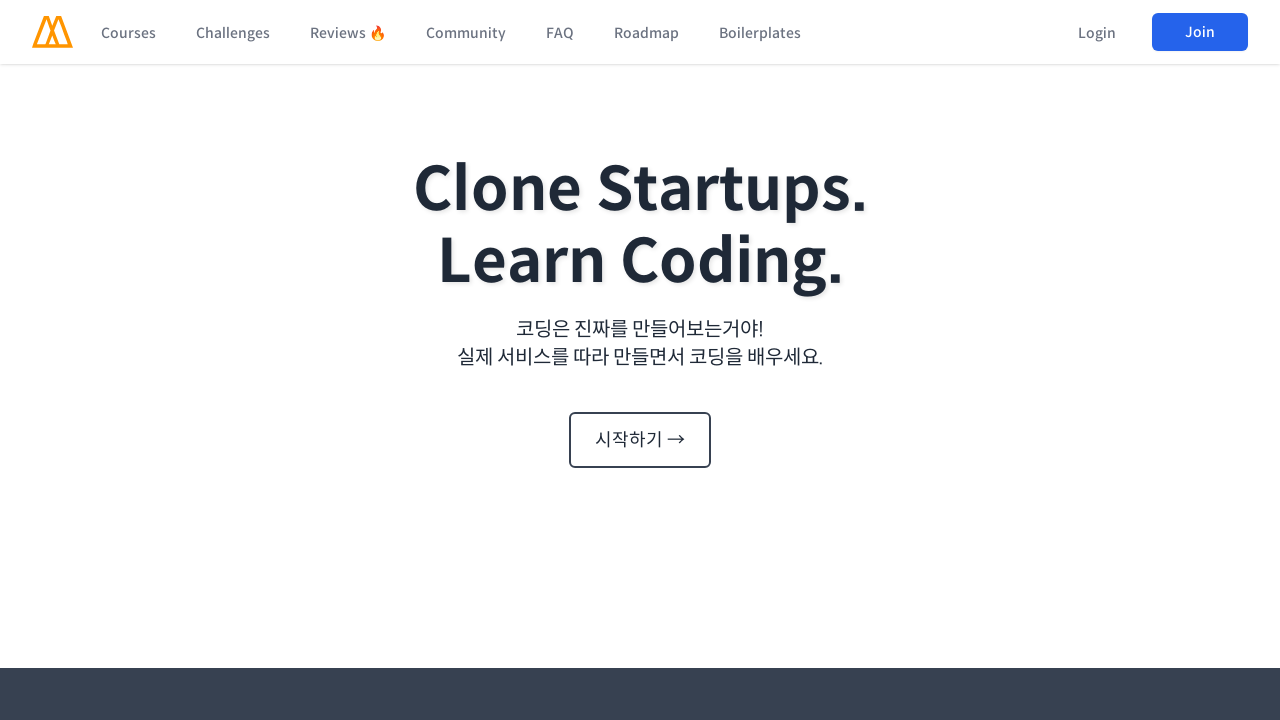

Set viewport width to 480px and height to 863px
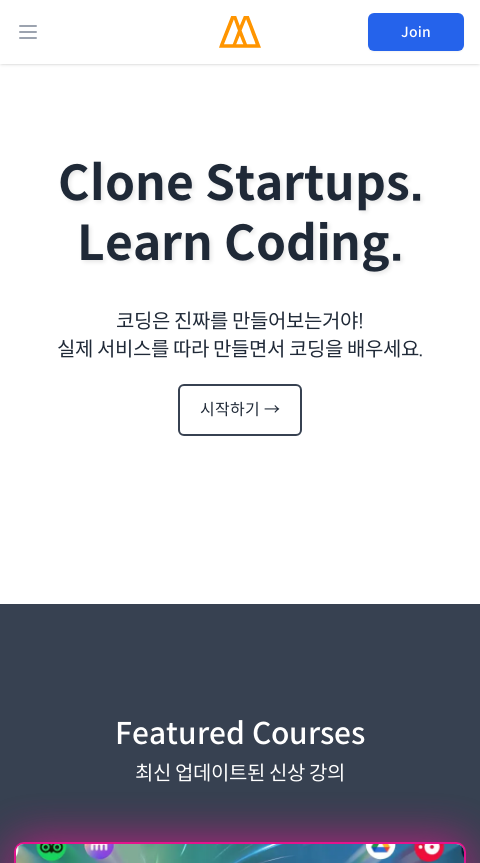

Retrieved total page scroll height: 12577px
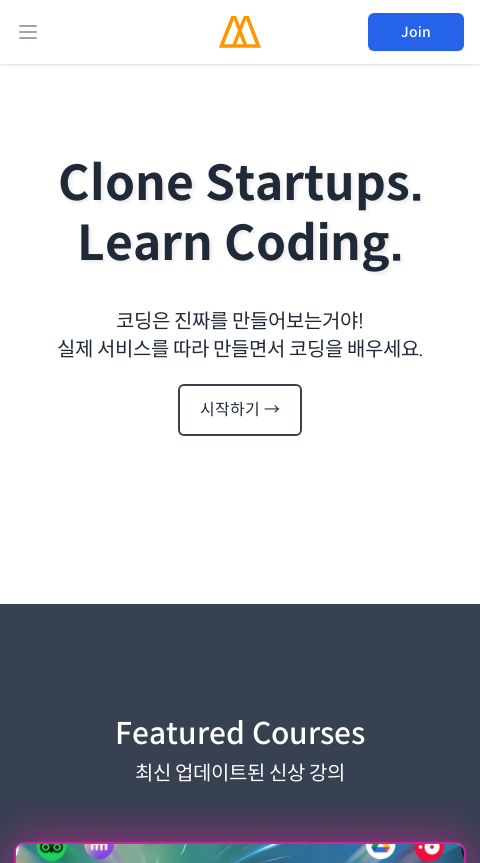

Calculated total sections to scroll: 15
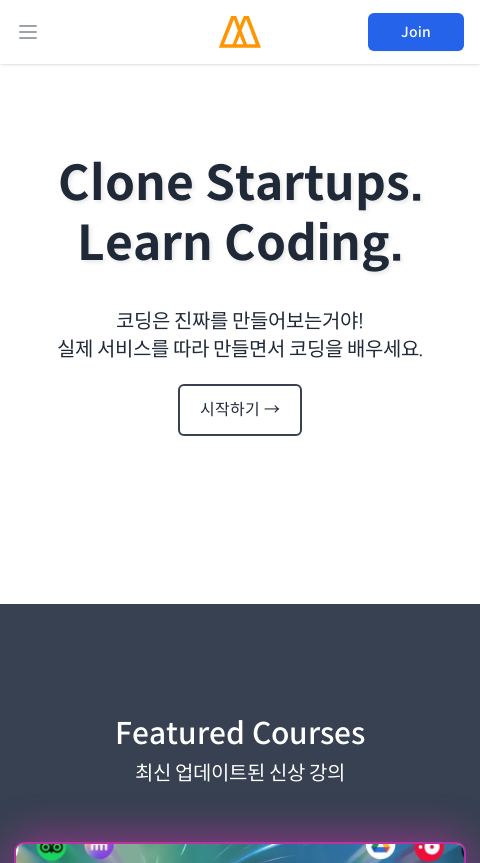

Scrolled to section 0 at 0px for viewport width 480px
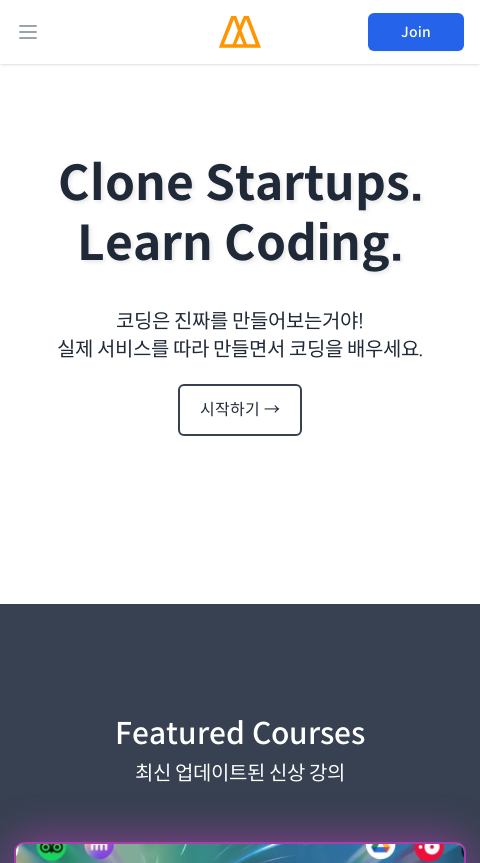

Waited 1 second for animations to complete at viewport width 480px section 0
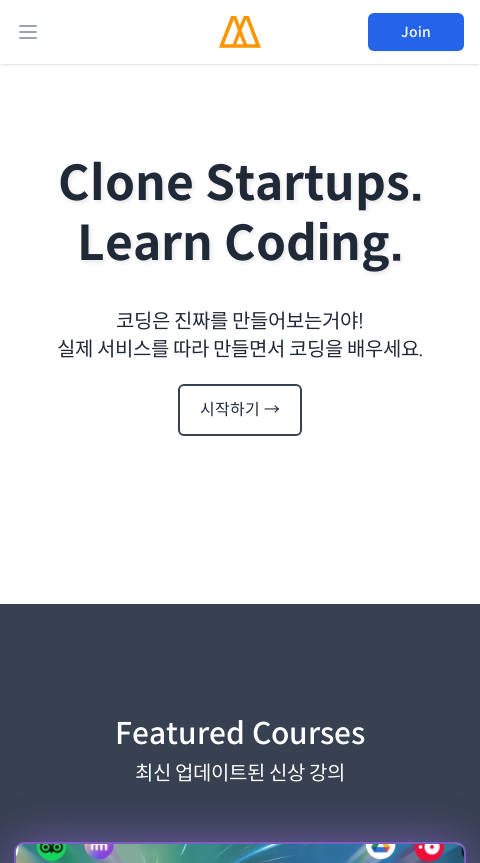

Scrolled to section 1 at 863px for viewport width 480px
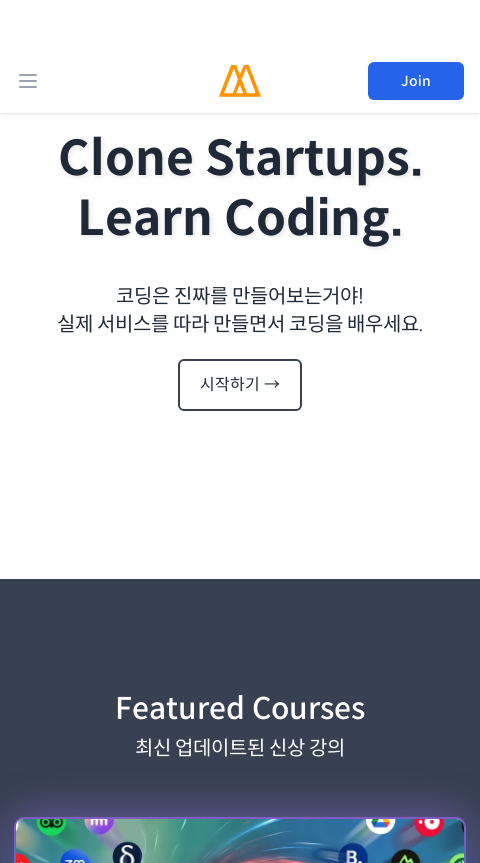

Waited 1 second for animations to complete at viewport width 480px section 1
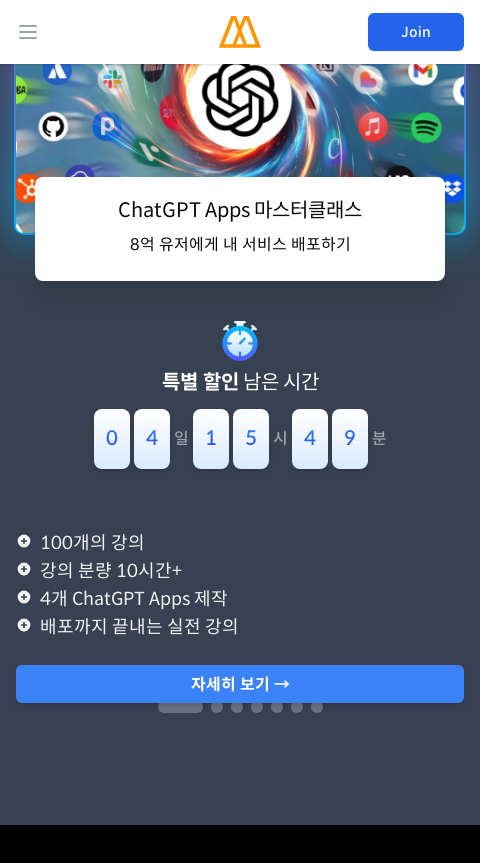

Scrolled to section 2 at 1726px for viewport width 480px
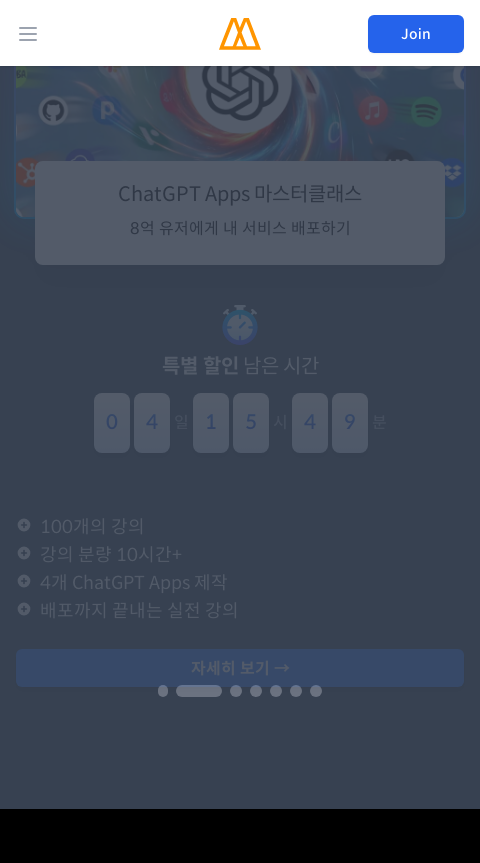

Waited 1 second for animations to complete at viewport width 480px section 2
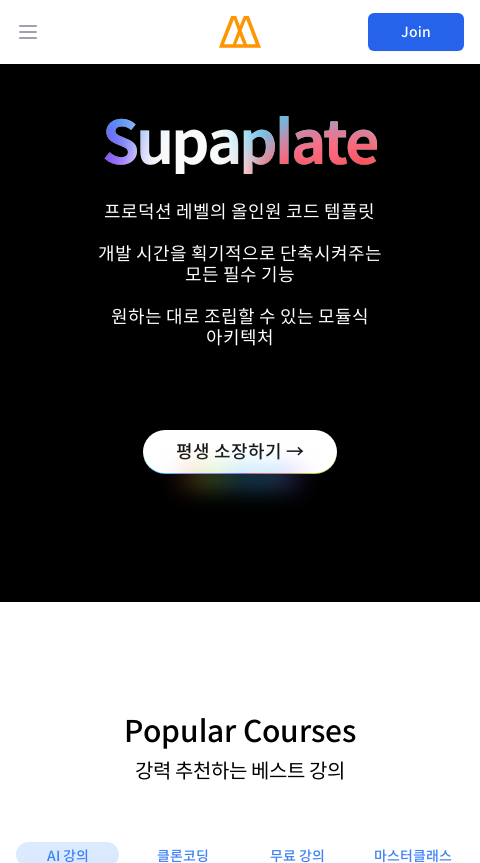

Scrolled to section 3 at 2589px for viewport width 480px
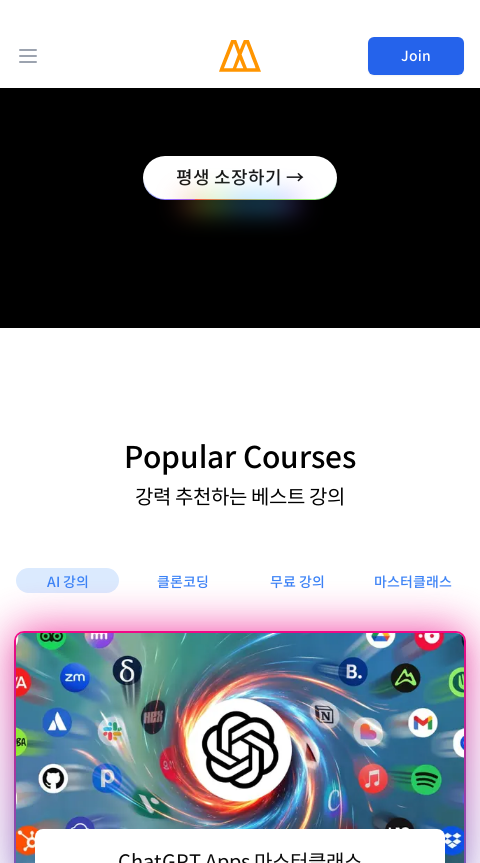

Waited 1 second for animations to complete at viewport width 480px section 3
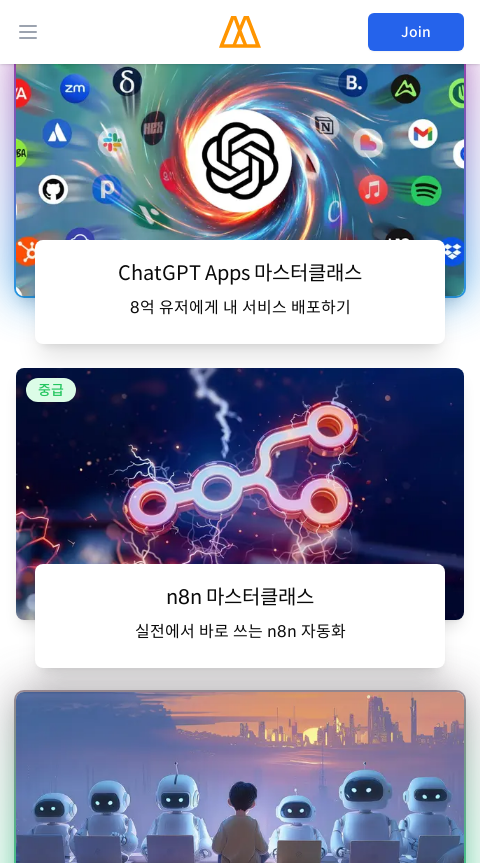

Scrolled to section 4 at 3452px for viewport width 480px
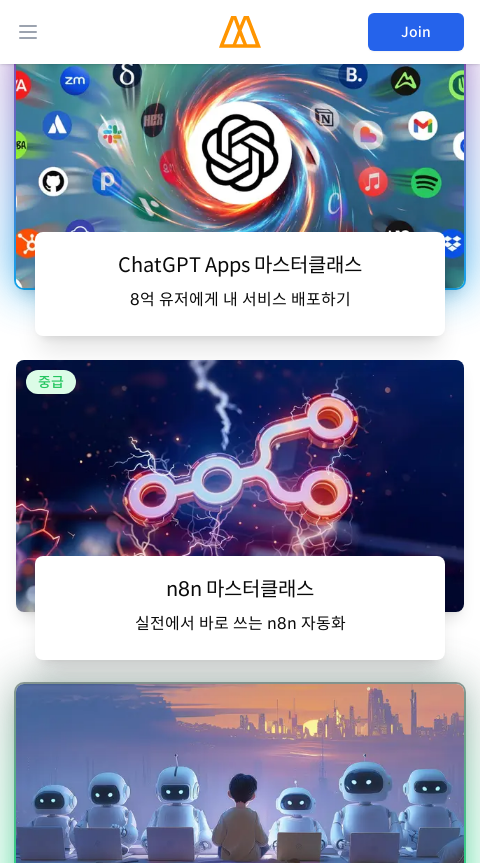

Waited 1 second for animations to complete at viewport width 480px section 4
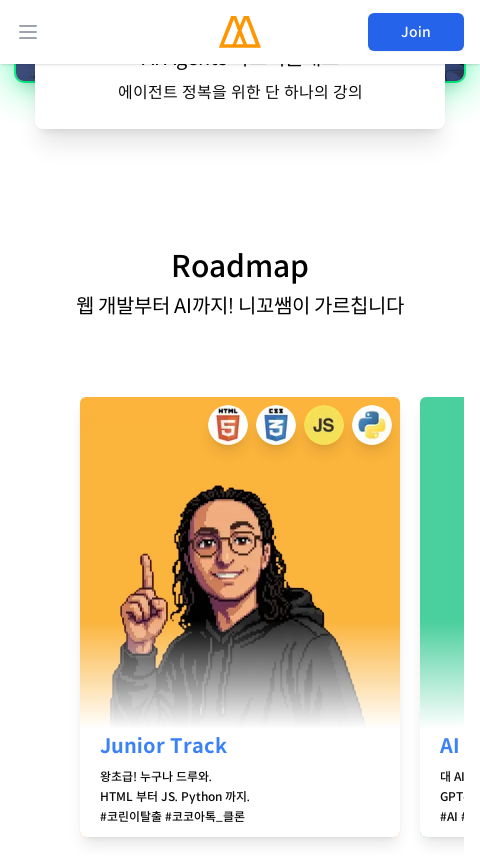

Scrolled to section 5 at 4315px for viewport width 480px
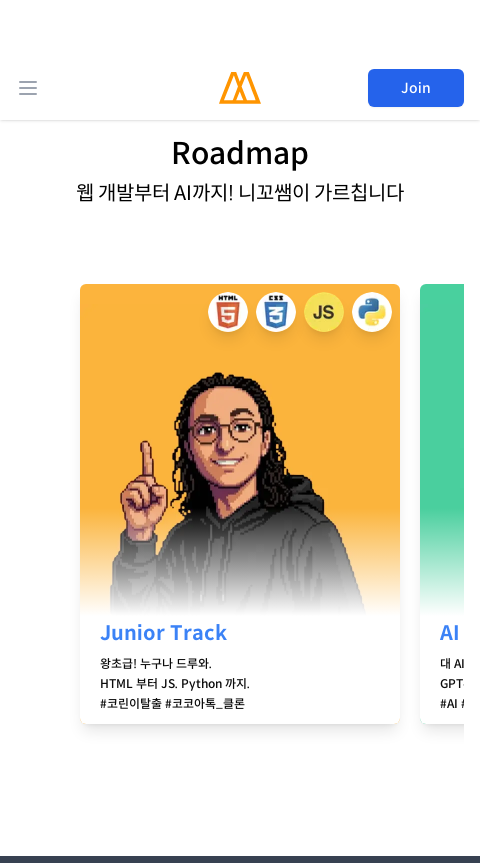

Waited 1 second for animations to complete at viewport width 480px section 5
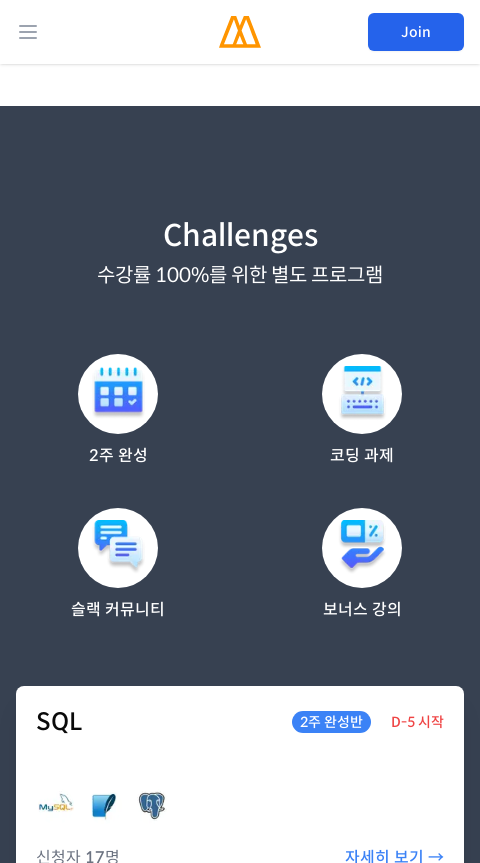

Scrolled to section 6 at 5178px for viewport width 480px
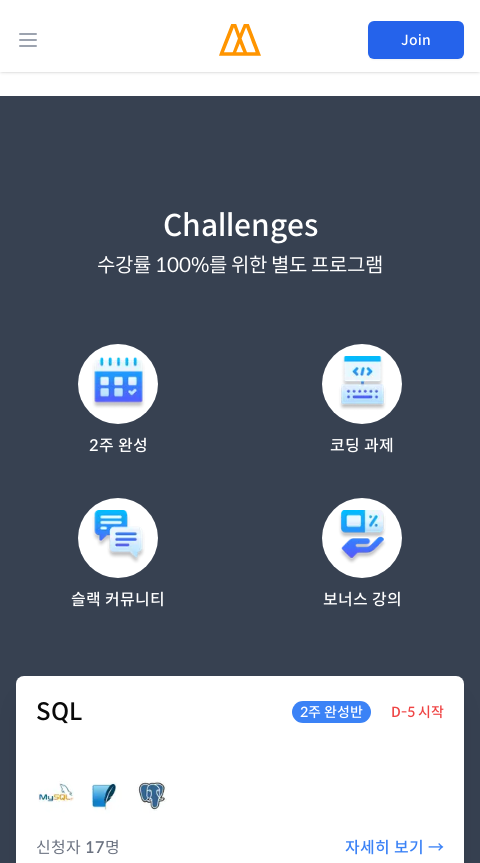

Waited 1 second for animations to complete at viewport width 480px section 6
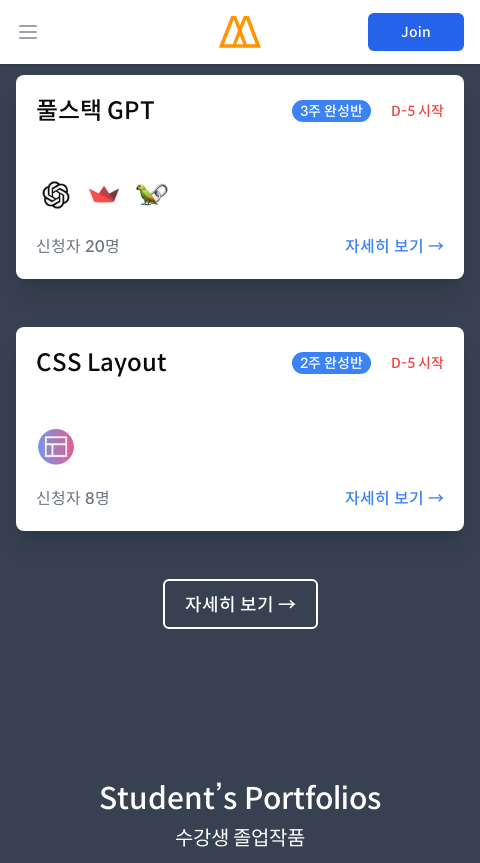

Scrolled to section 7 at 6041px for viewport width 480px
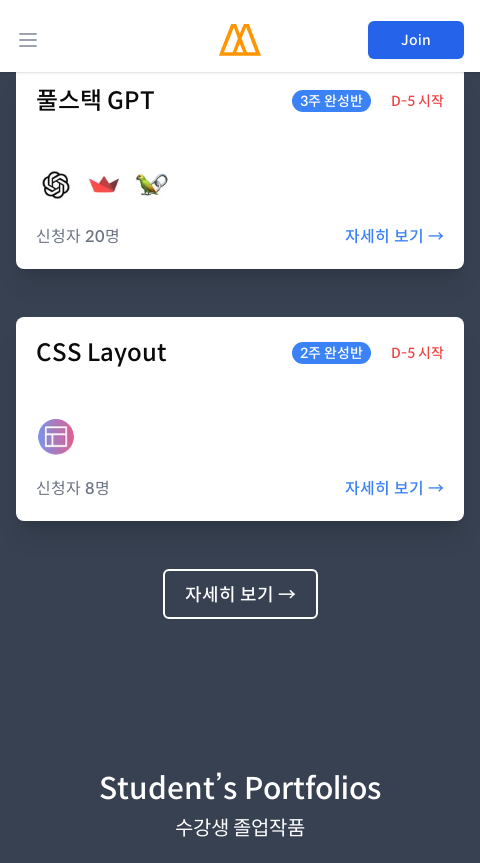

Waited 1 second for animations to complete at viewport width 480px section 7
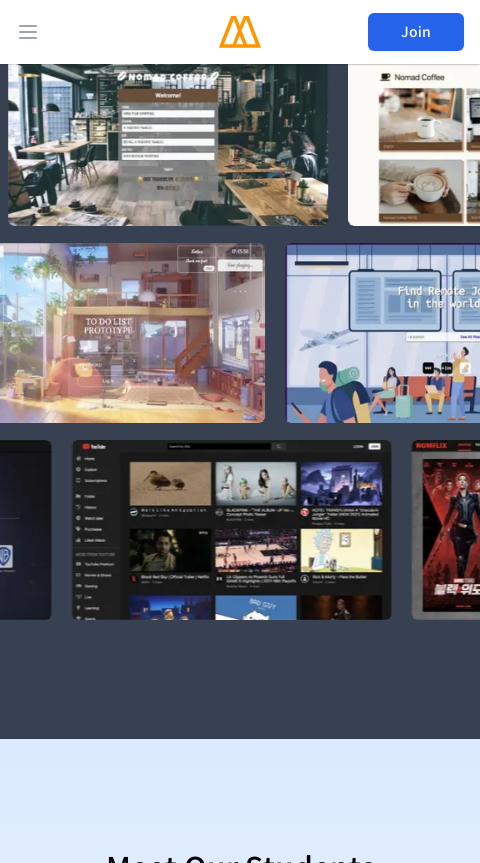

Scrolled to section 8 at 6904px for viewport width 480px
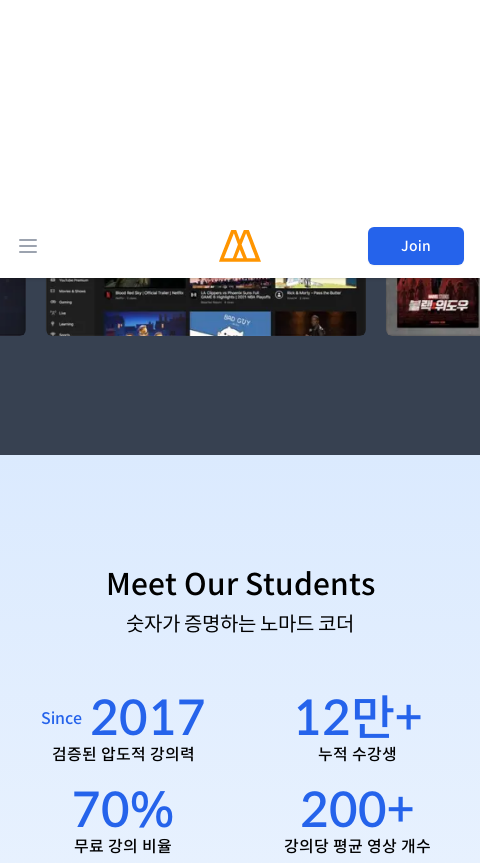

Waited 1 second for animations to complete at viewport width 480px section 8
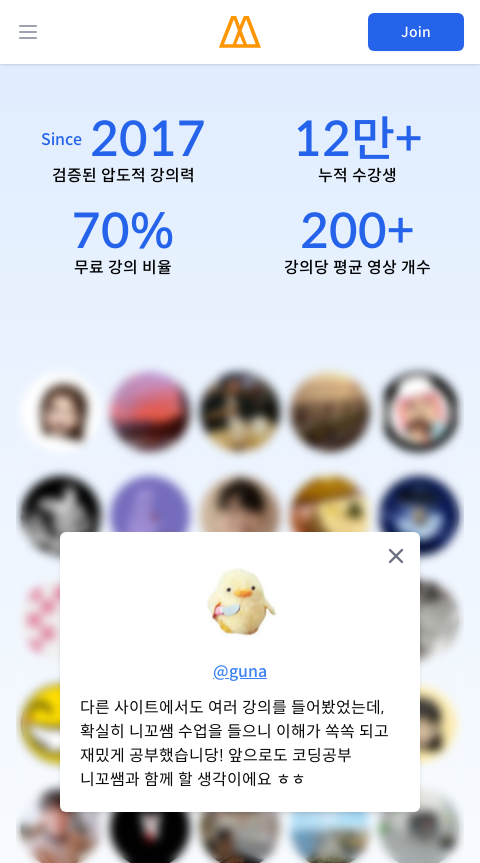

Scrolled to section 9 at 7767px for viewport width 480px
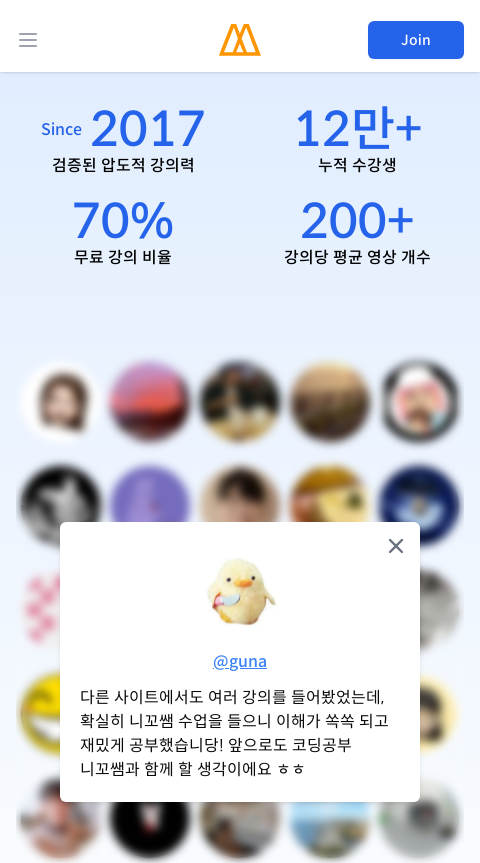

Waited 1 second for animations to complete at viewport width 480px section 9
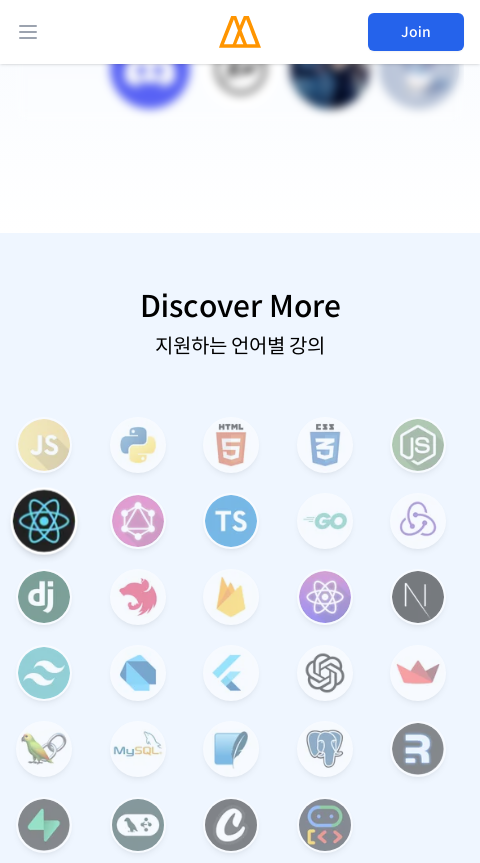

Scrolled to section 10 at 8630px for viewport width 480px
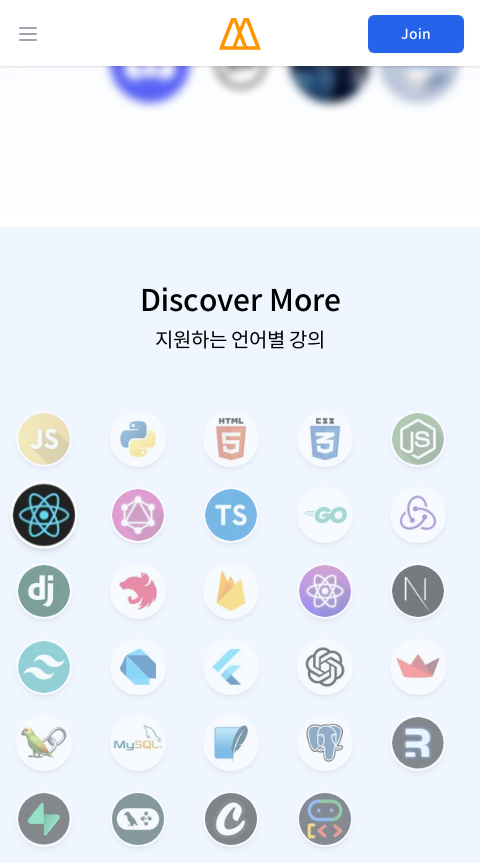

Waited 1 second for animations to complete at viewport width 480px section 10
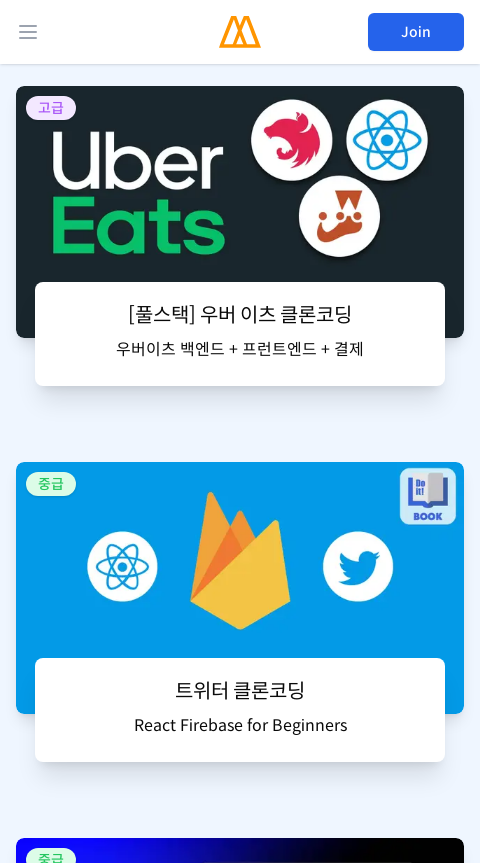

Scrolled to section 11 at 9493px for viewport width 480px
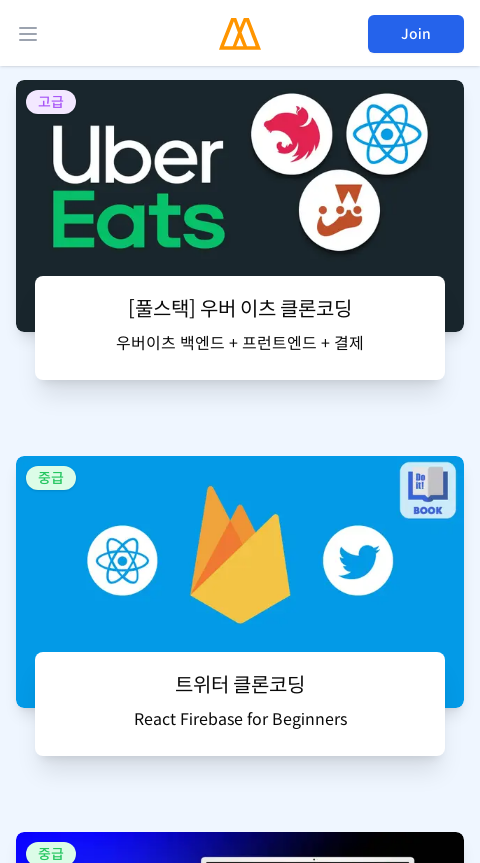

Waited 1 second for animations to complete at viewport width 480px section 11
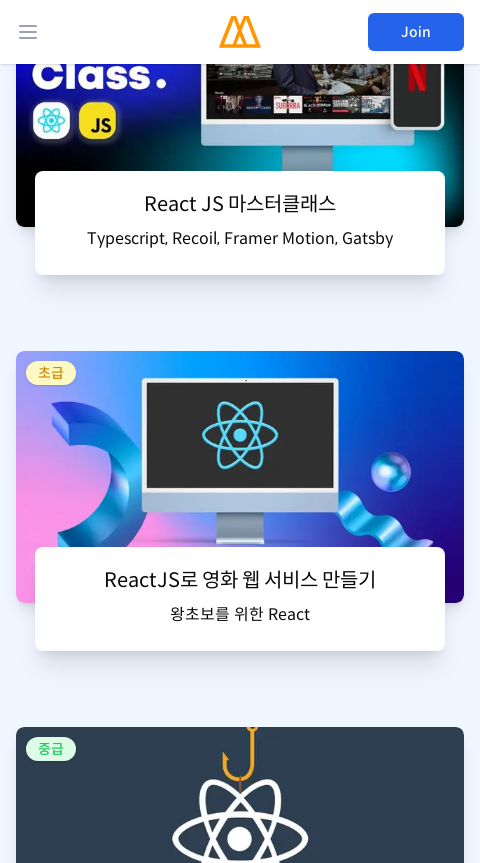

Scrolled to section 12 at 10356px for viewport width 480px
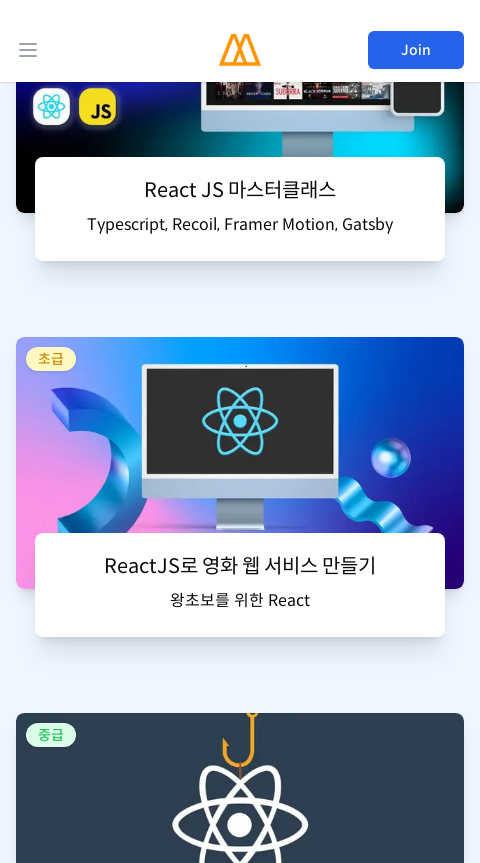

Waited 1 second for animations to complete at viewport width 480px section 12
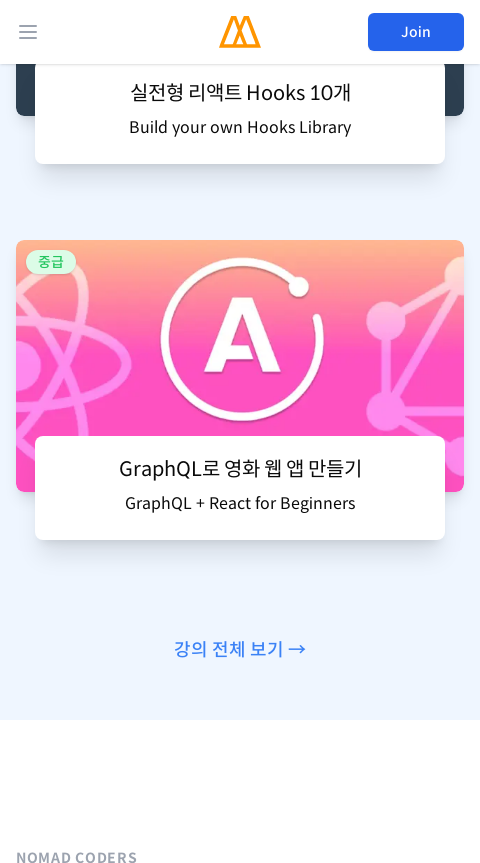

Scrolled to section 13 at 11219px for viewport width 480px
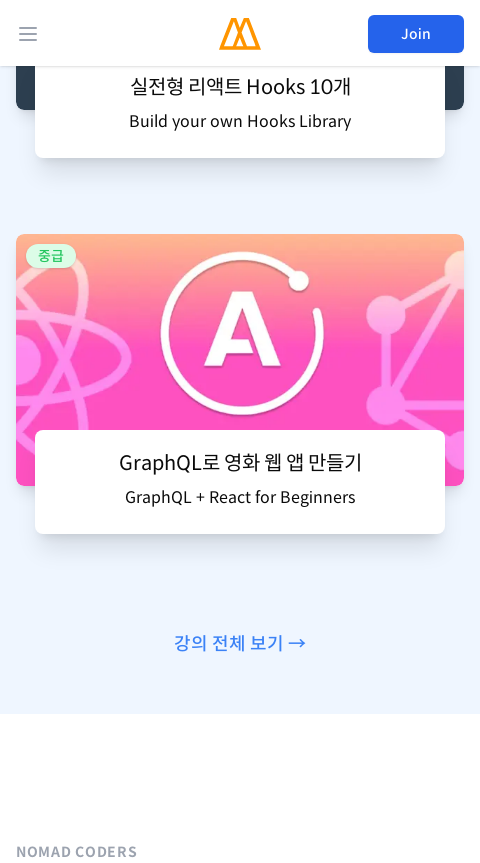

Waited 1 second for animations to complete at viewport width 480px section 13
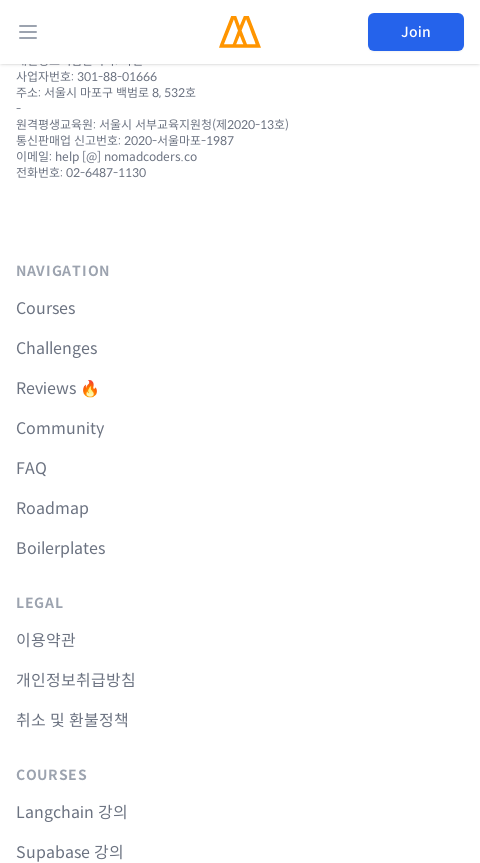

Scrolled to section 14 at 12082px for viewport width 480px
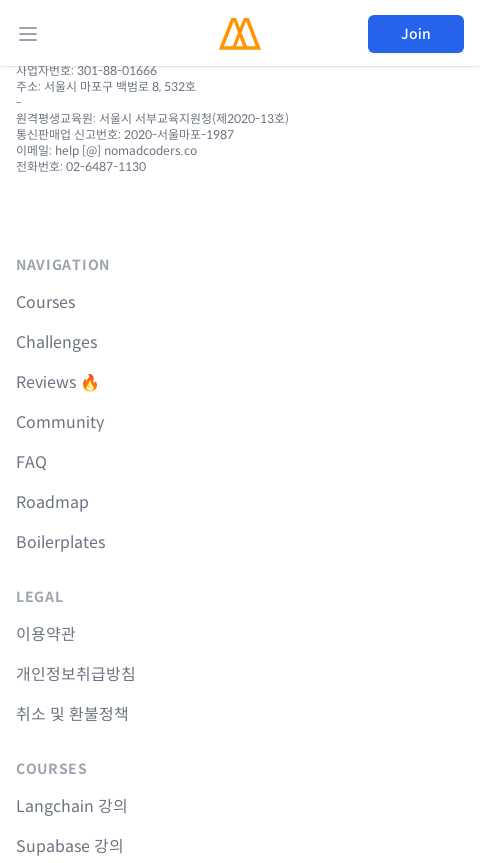

Waited 1 second for animations to complete at viewport width 480px section 14
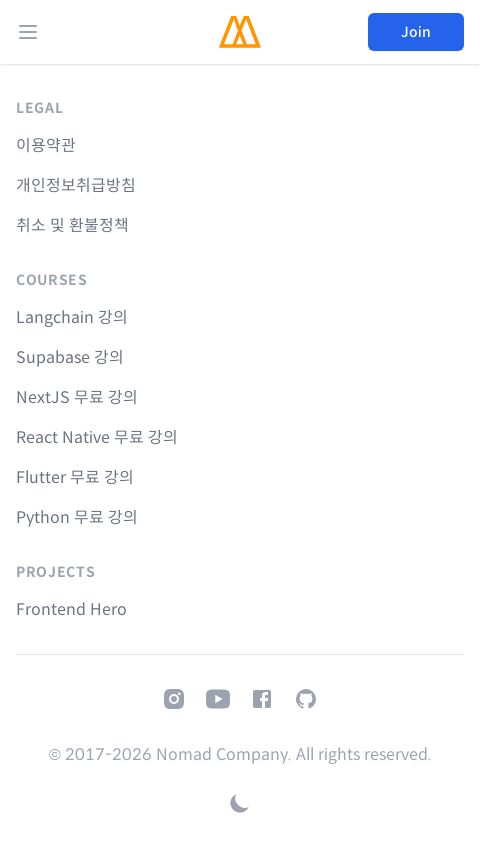

Scrolled to section 15 at 12945px for viewport width 480px
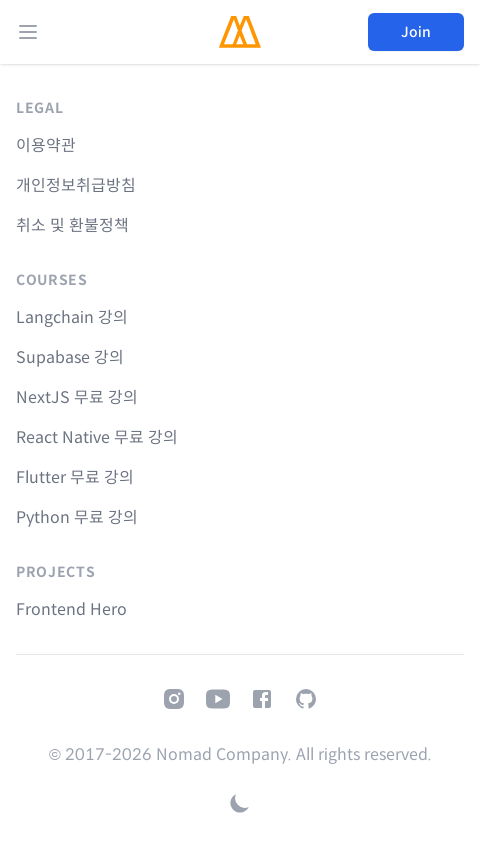

Waited 1 second for animations to complete at viewport width 480px section 15
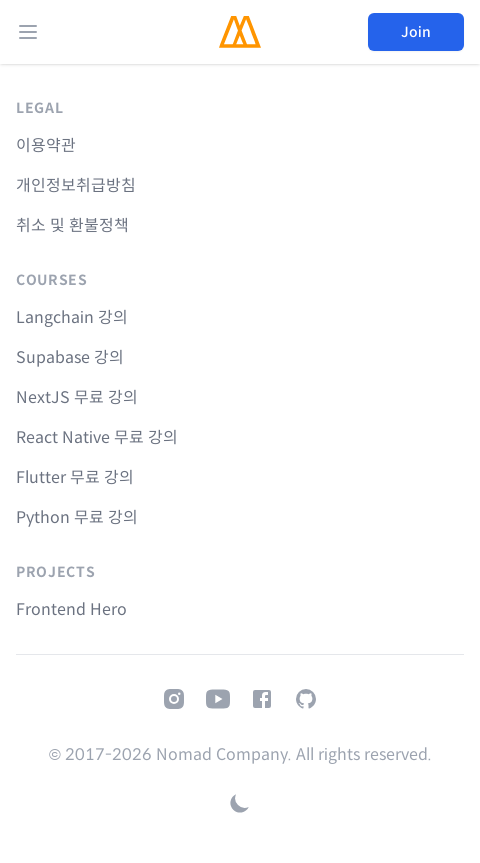

Set viewport width to 960px and height to 863px
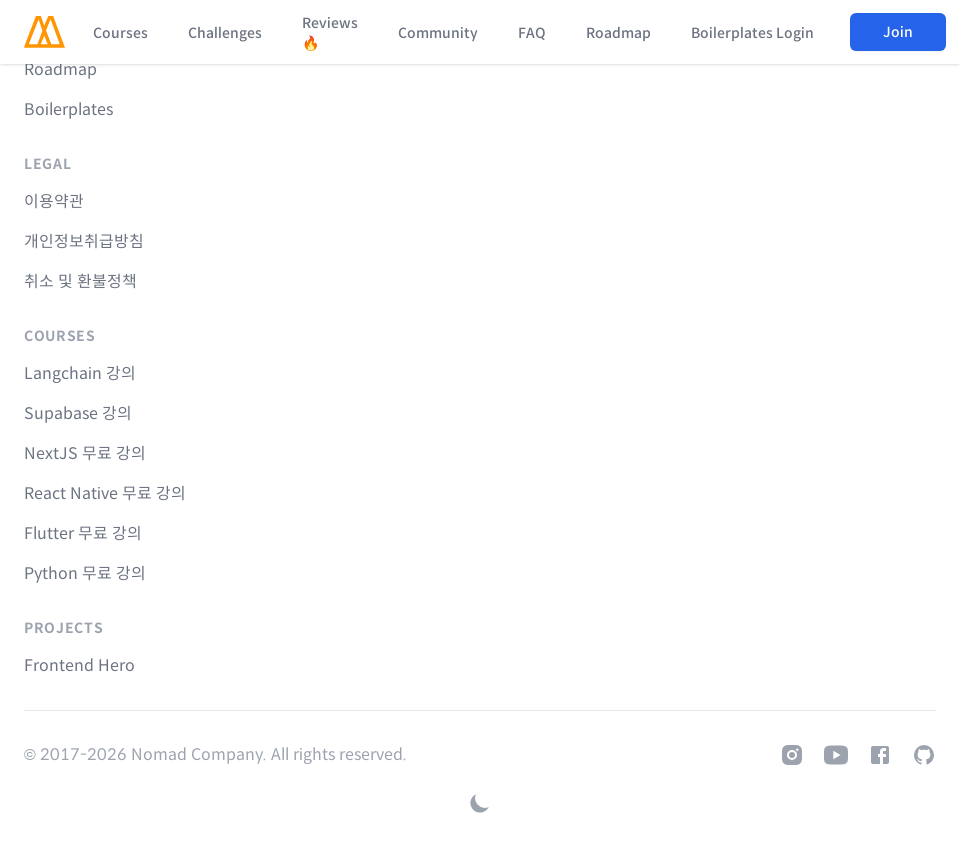

Retrieved total page scroll height: 10643px
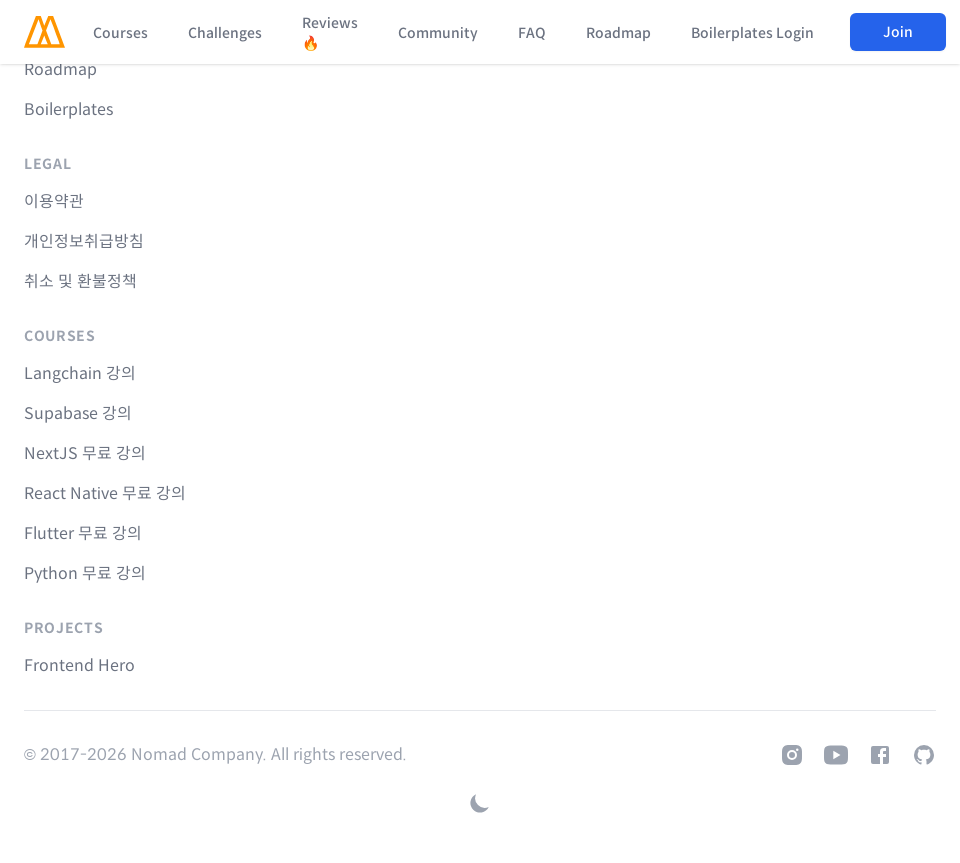

Calculated total sections to scroll: 13
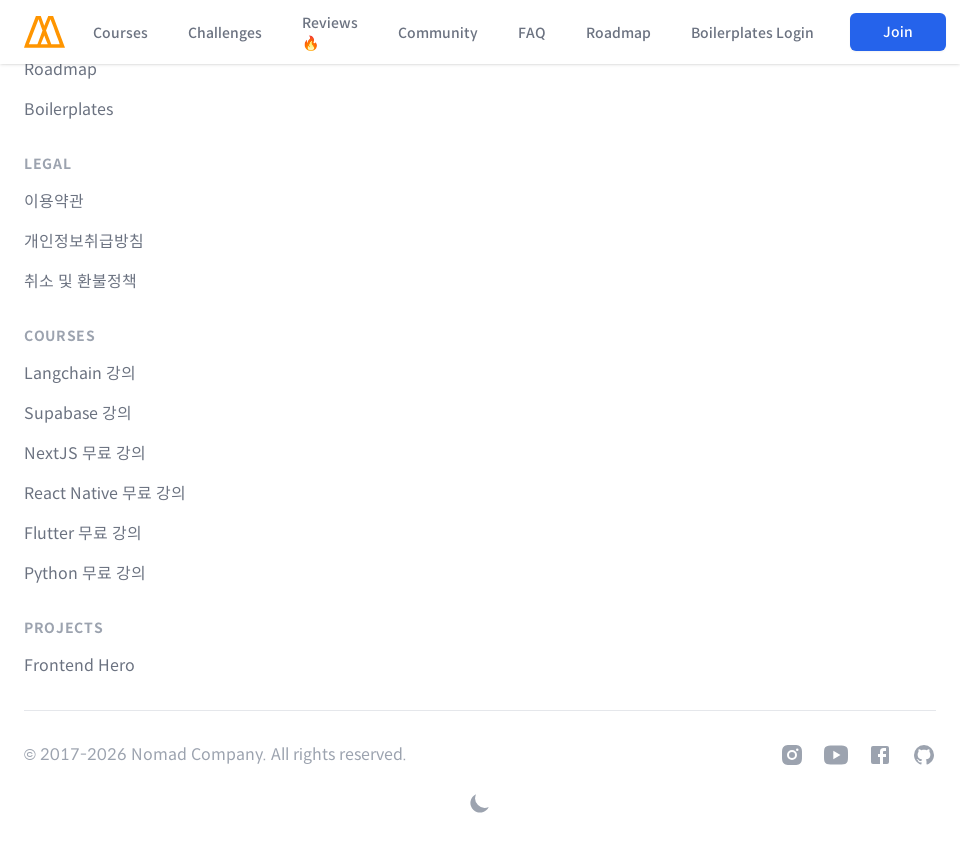

Scrolled to section 0 at 0px for viewport width 960px
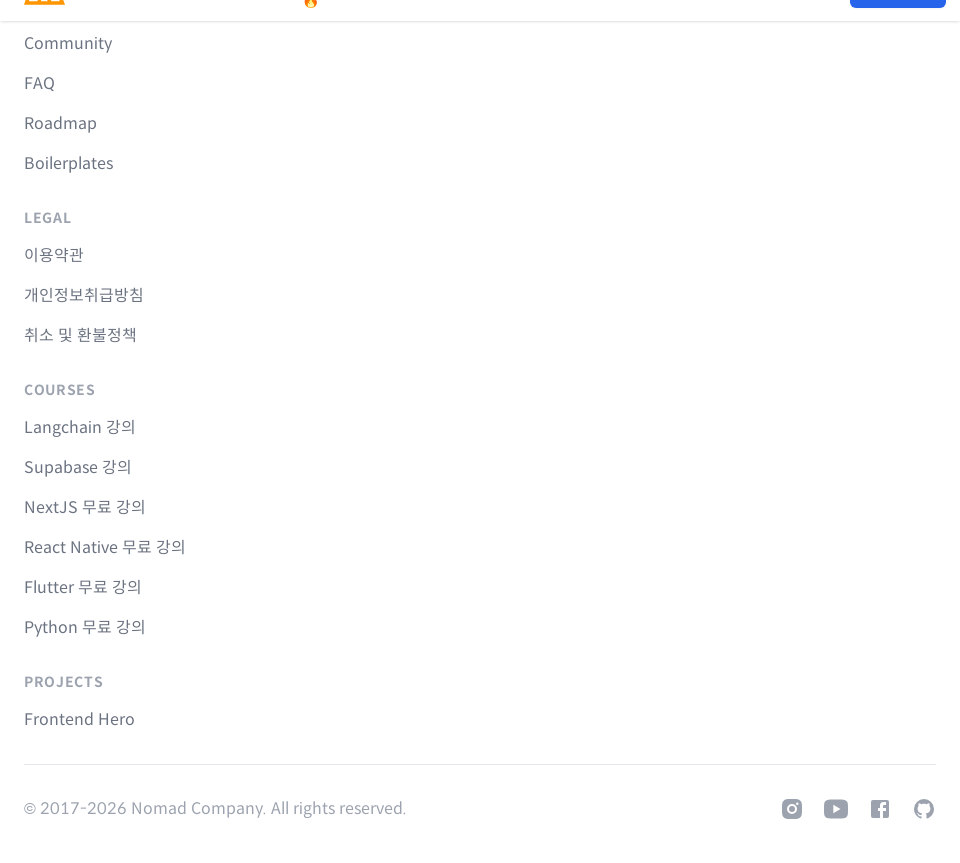

Waited 1 second for animations to complete at viewport width 960px section 0
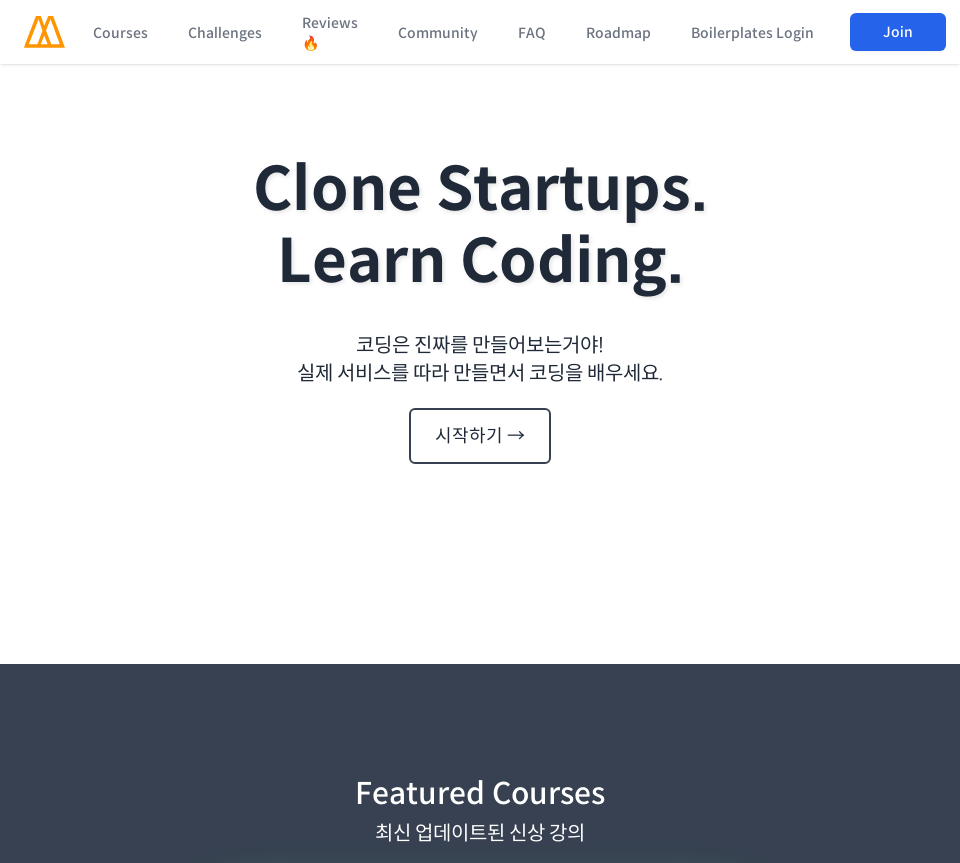

Scrolled to section 1 at 863px for viewport width 960px
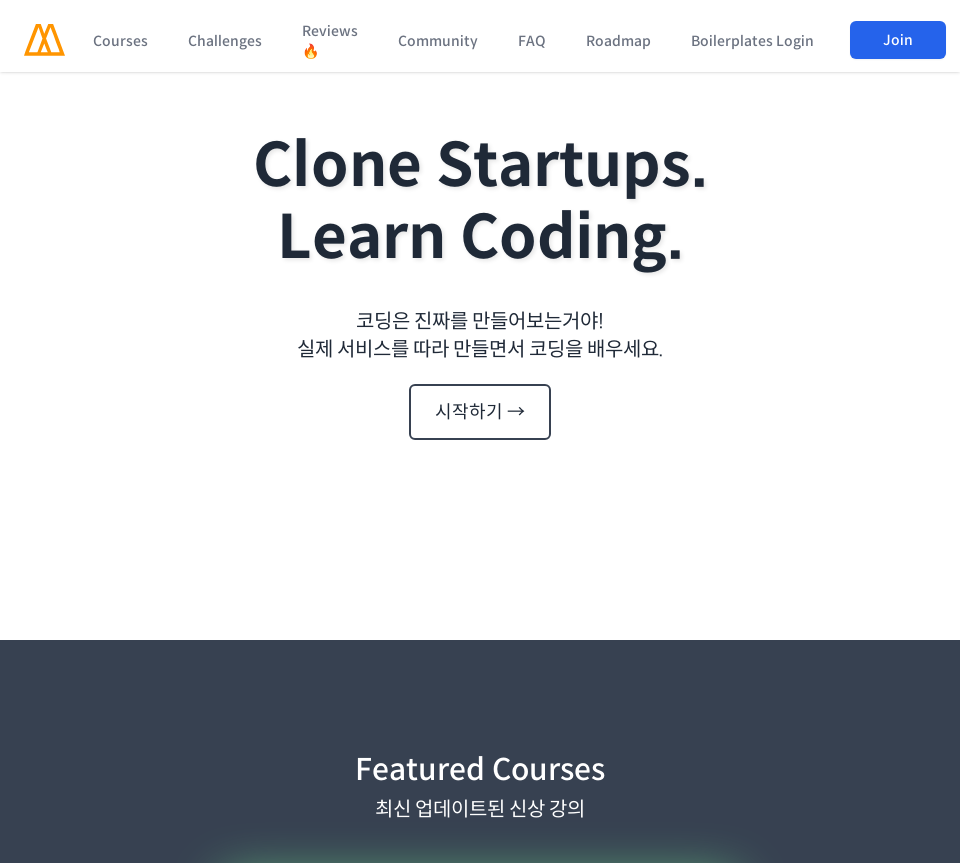

Waited 1 second for animations to complete at viewport width 960px section 1
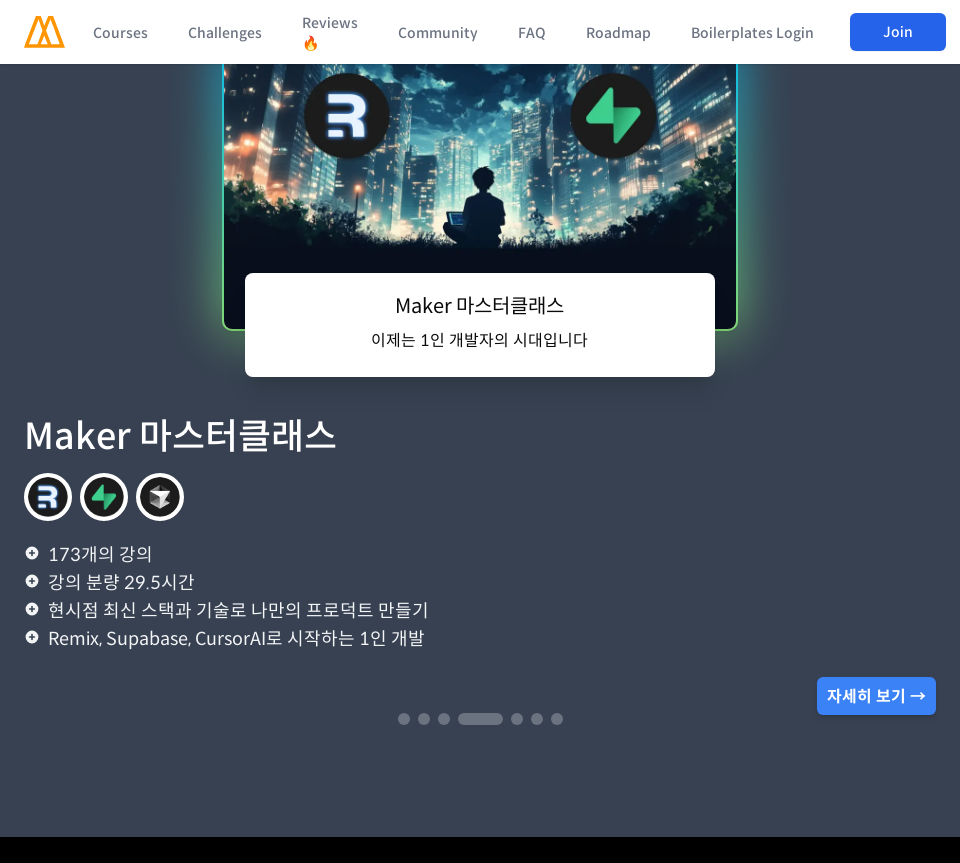

Scrolled to section 2 at 1726px for viewport width 960px
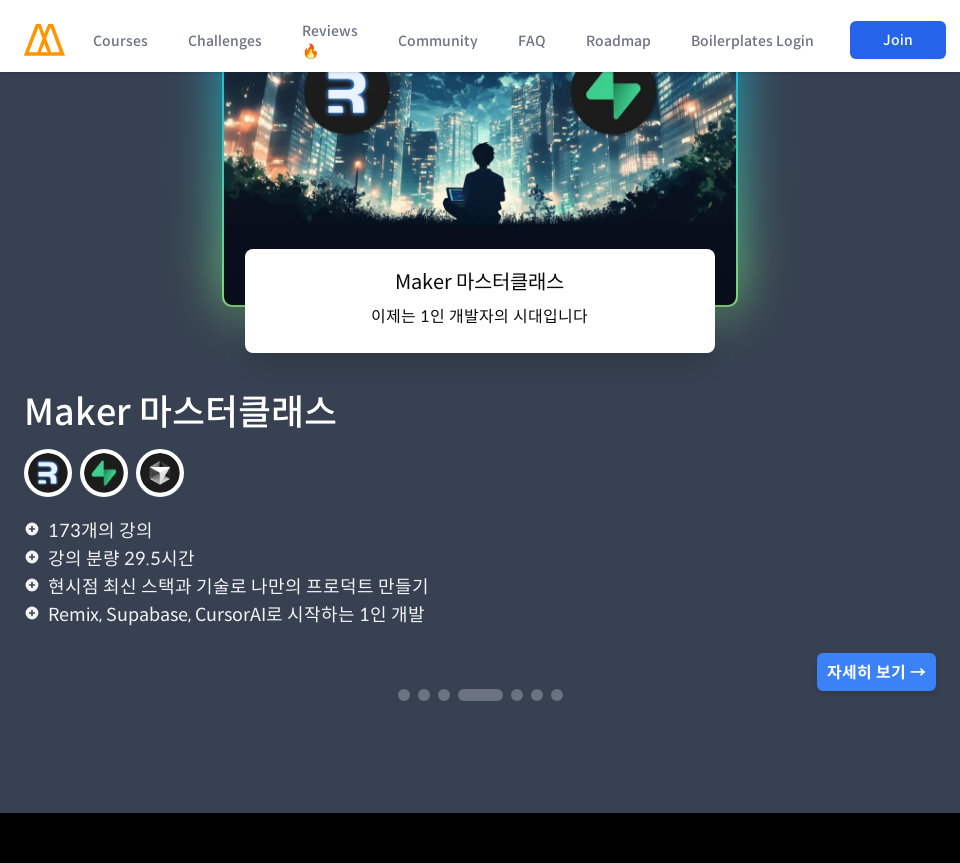

Waited 1 second for animations to complete at viewport width 960px section 2
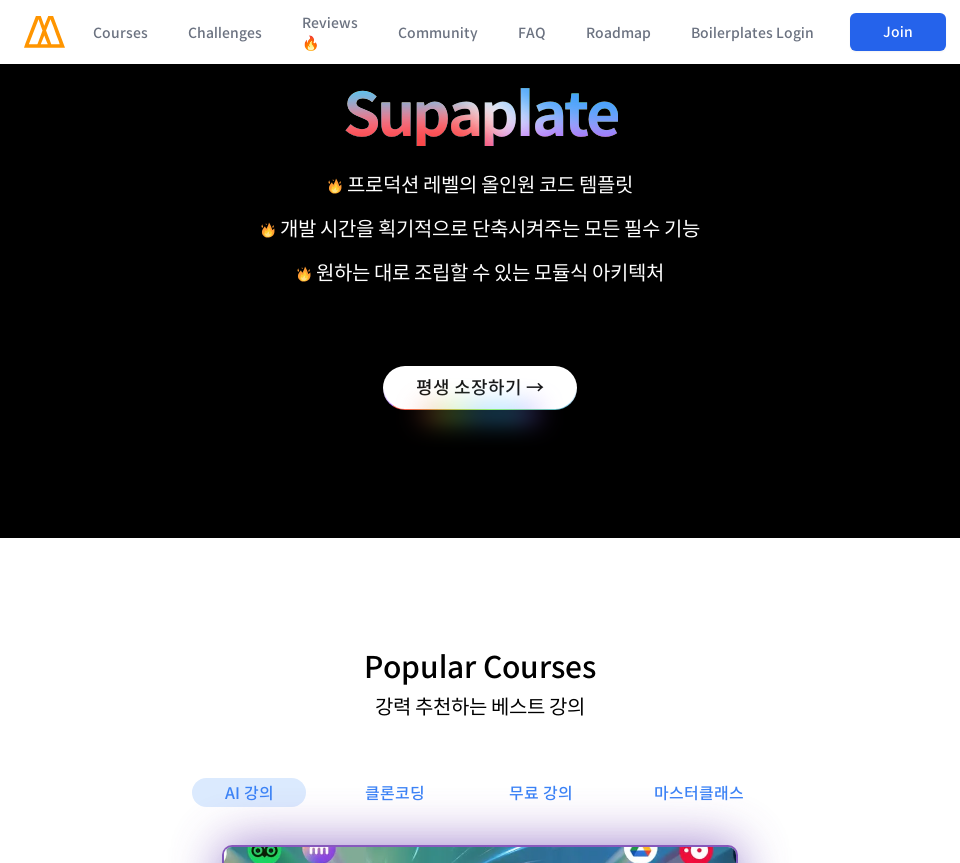

Scrolled to section 3 at 2589px for viewport width 960px
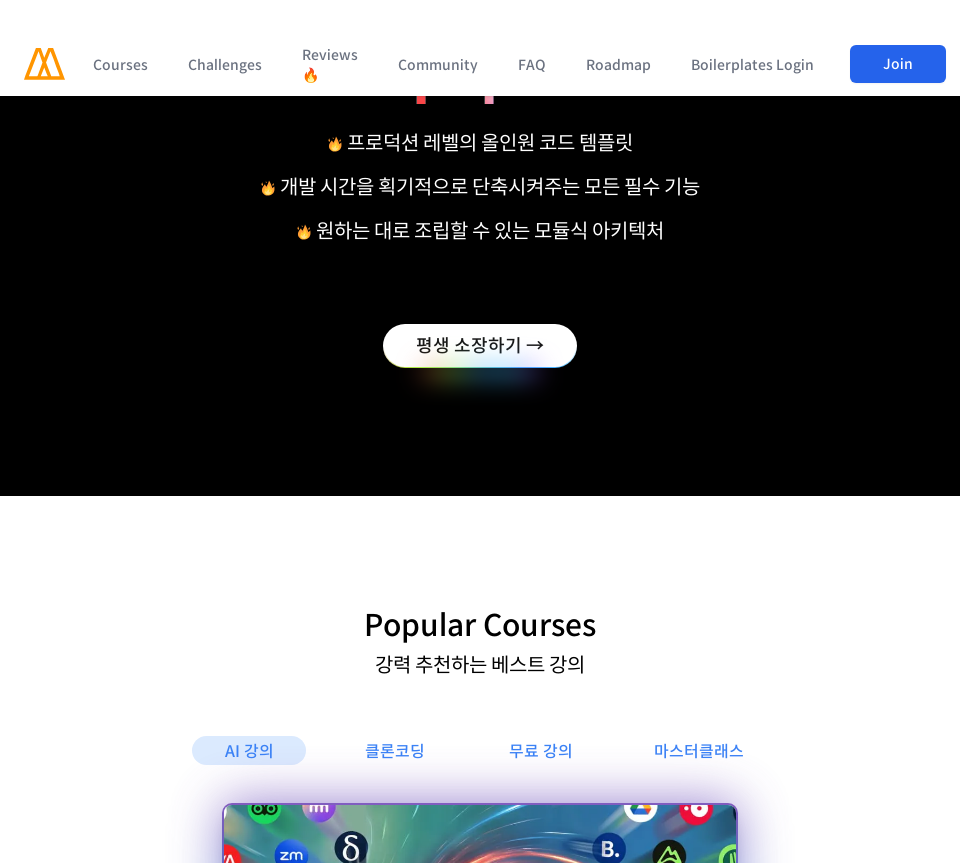

Waited 1 second for animations to complete at viewport width 960px section 3
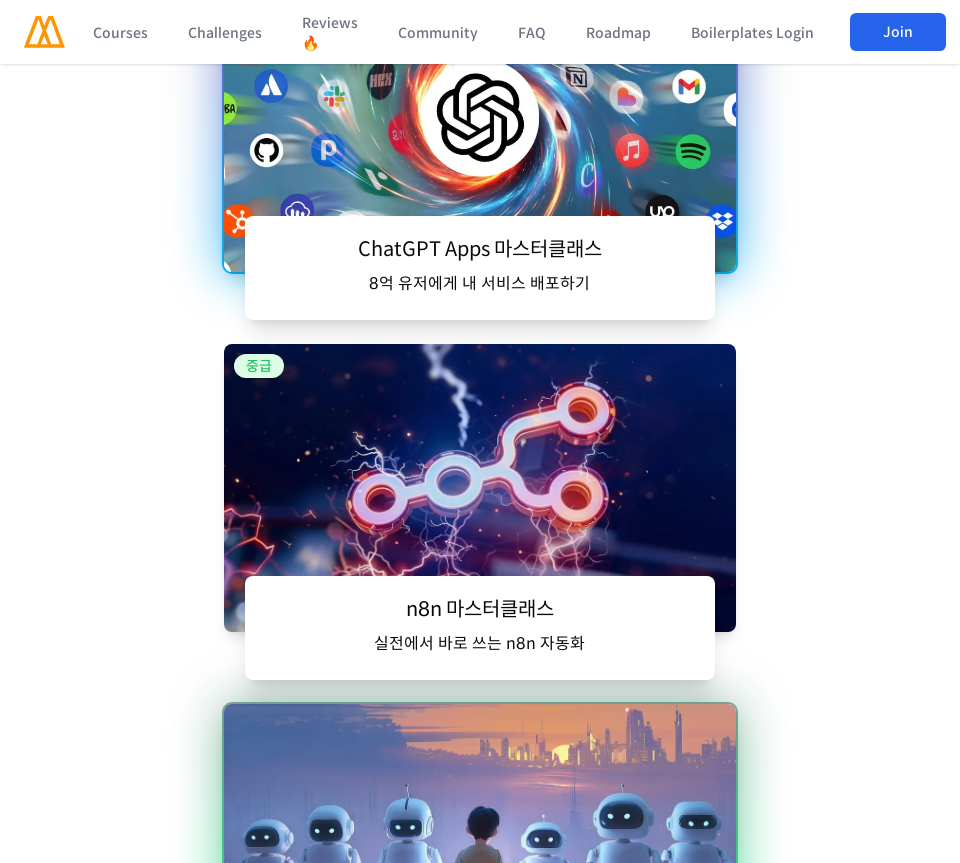

Scrolled to section 4 at 3452px for viewport width 960px
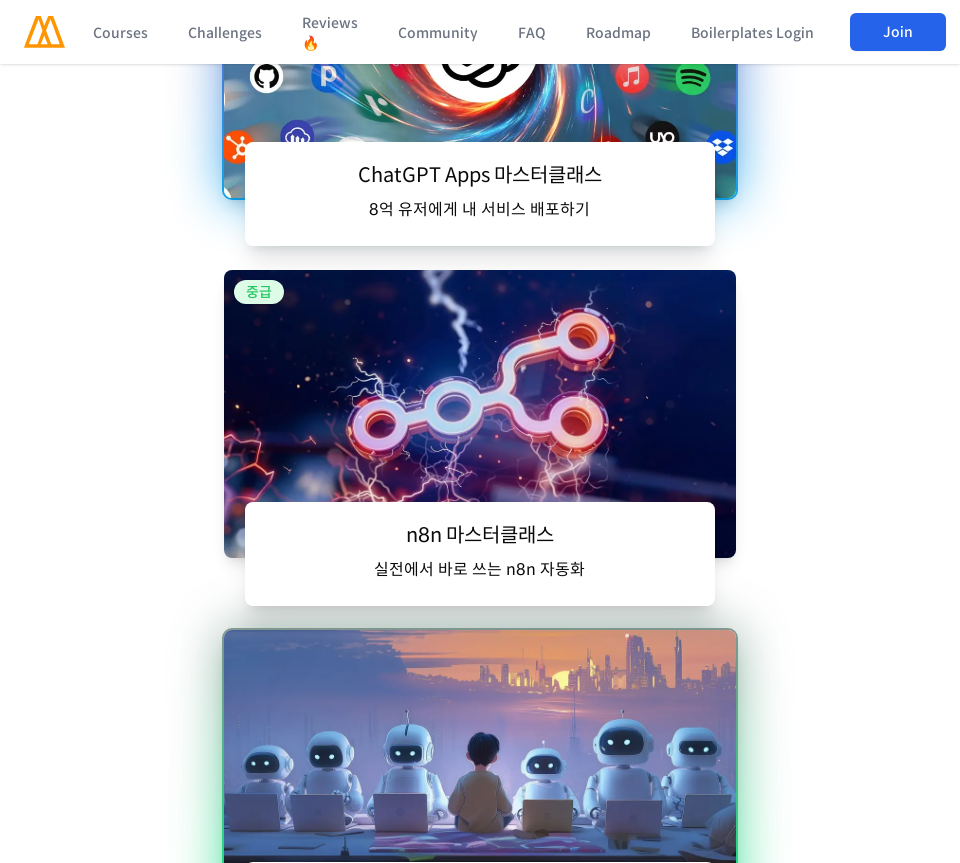

Waited 1 second for animations to complete at viewport width 960px section 4
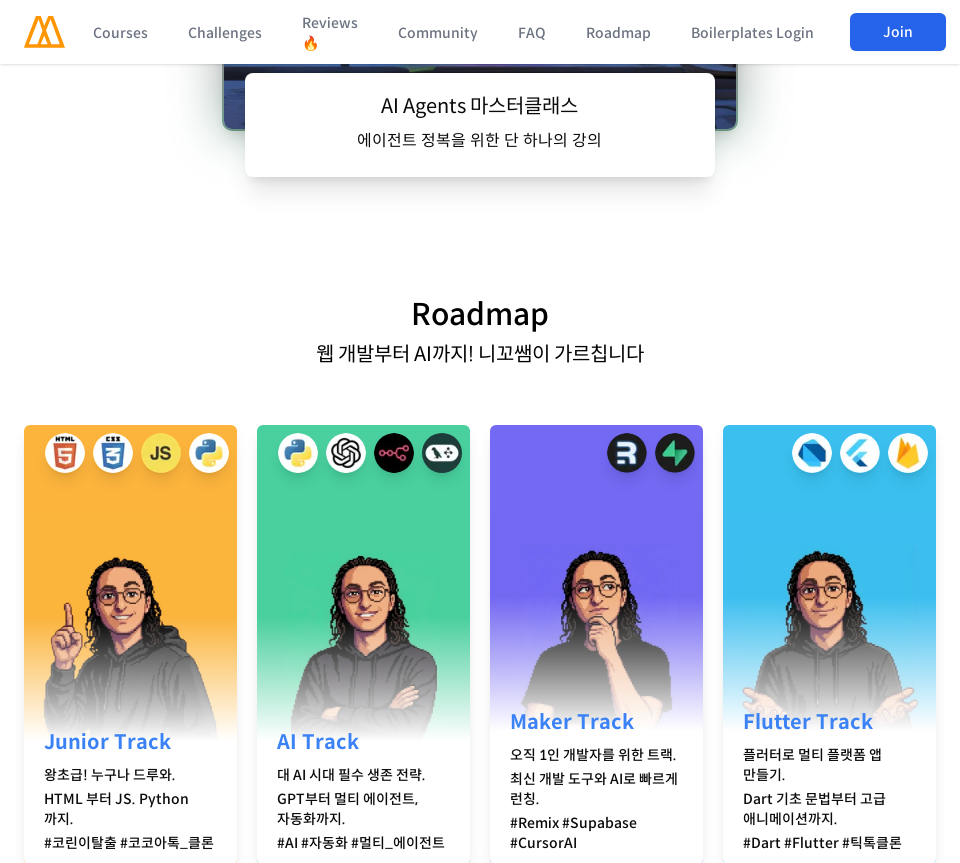

Scrolled to section 5 at 4315px for viewport width 960px
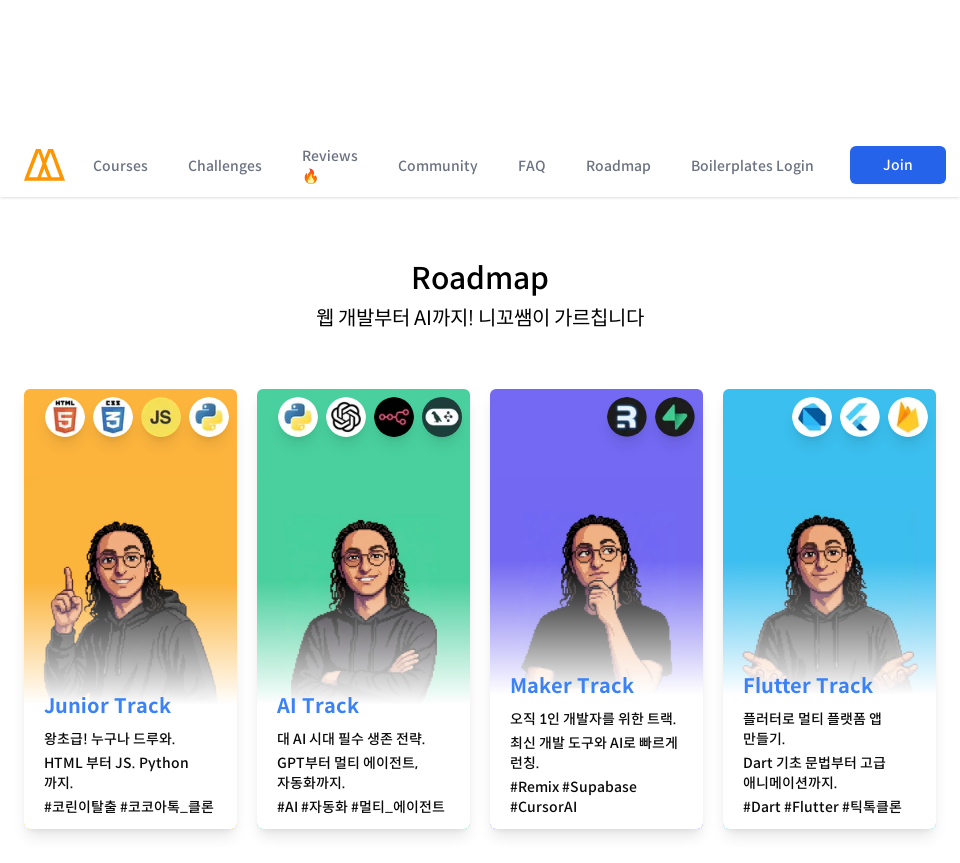

Waited 1 second for animations to complete at viewport width 960px section 5
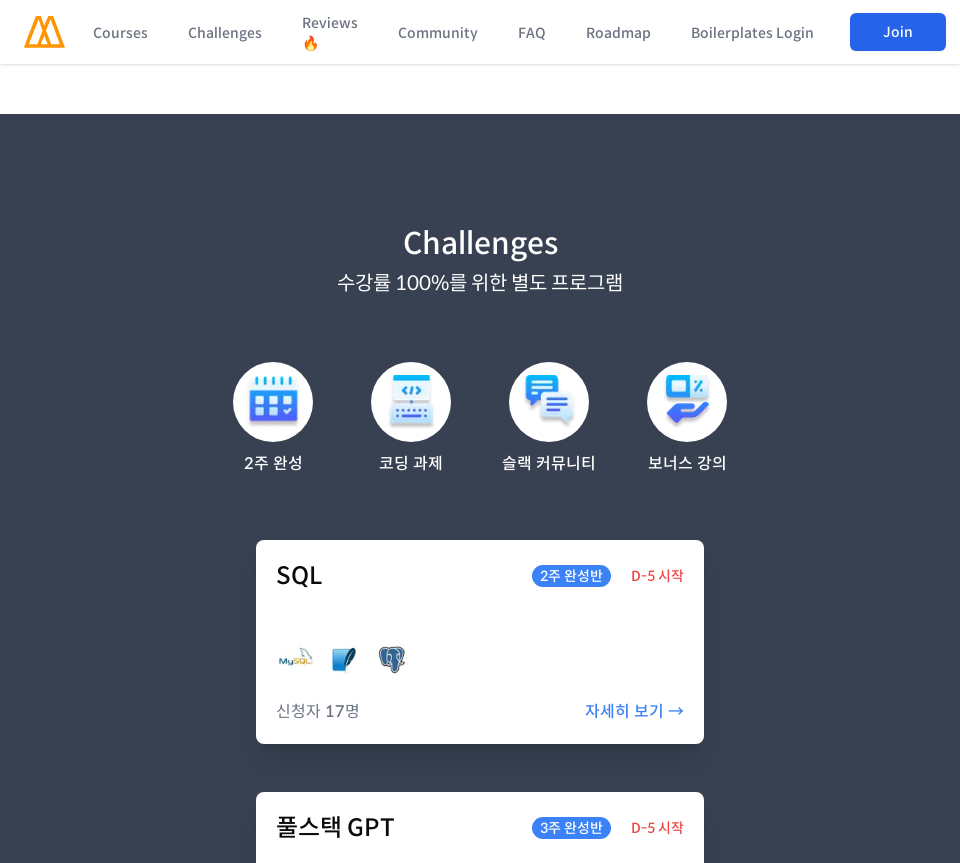

Scrolled to section 6 at 5178px for viewport width 960px
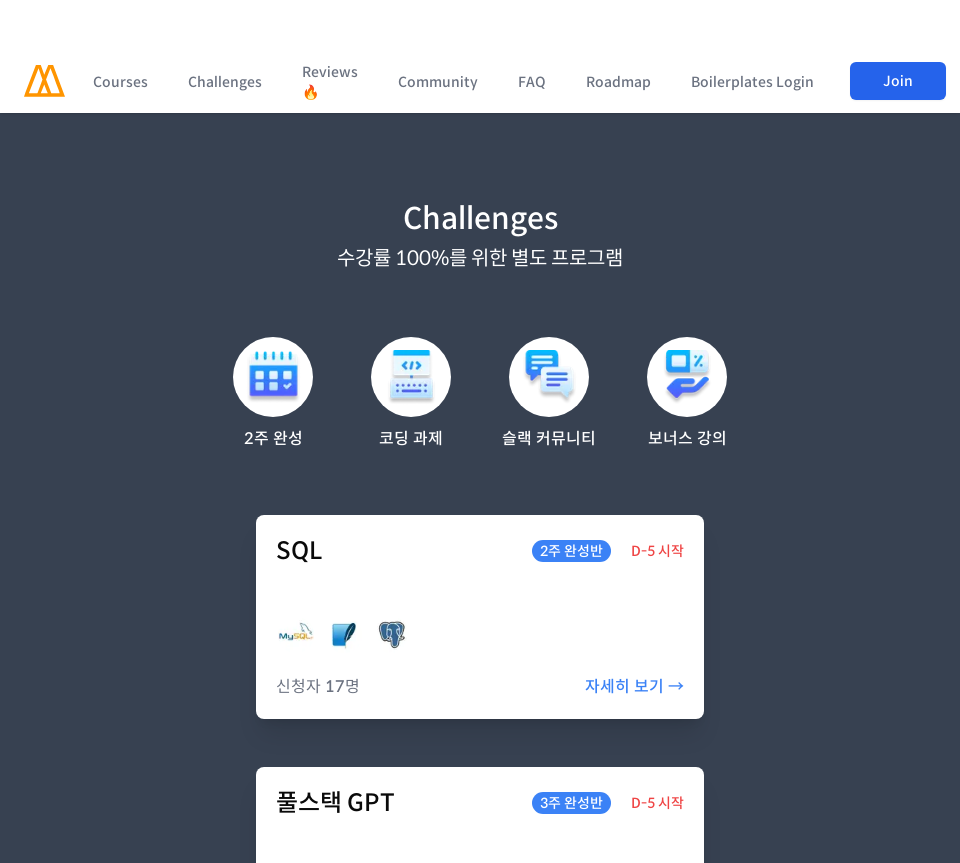

Waited 1 second for animations to complete at viewport width 960px section 6
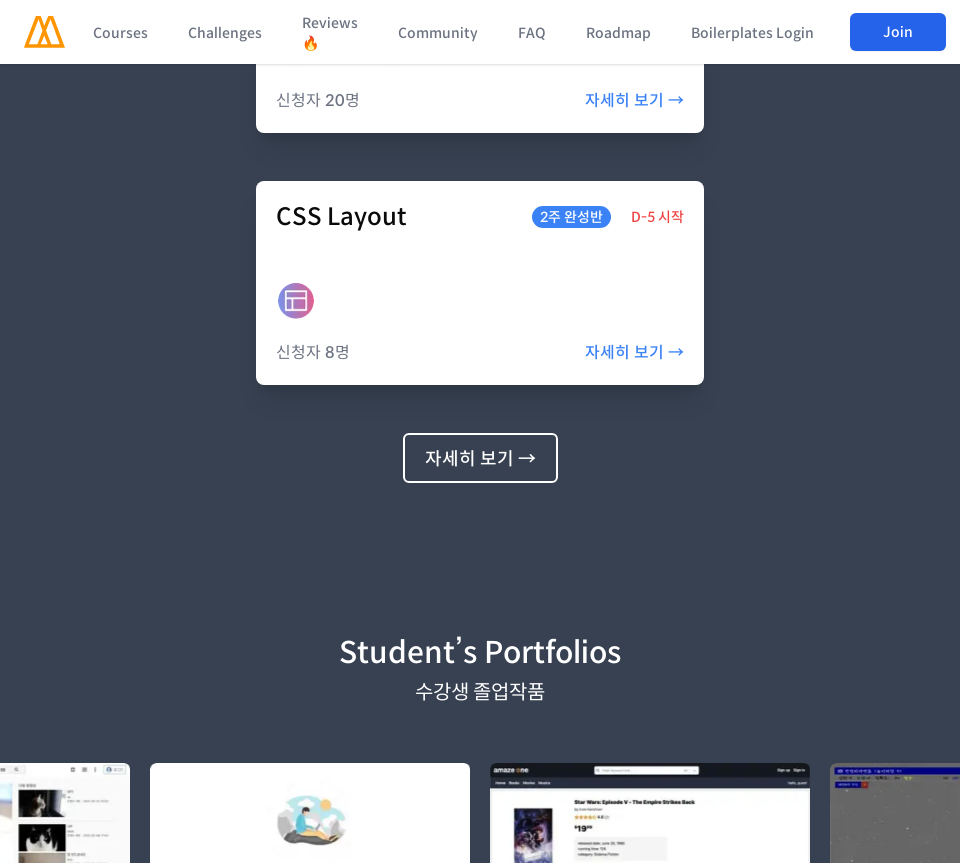

Scrolled to section 7 at 6041px for viewport width 960px
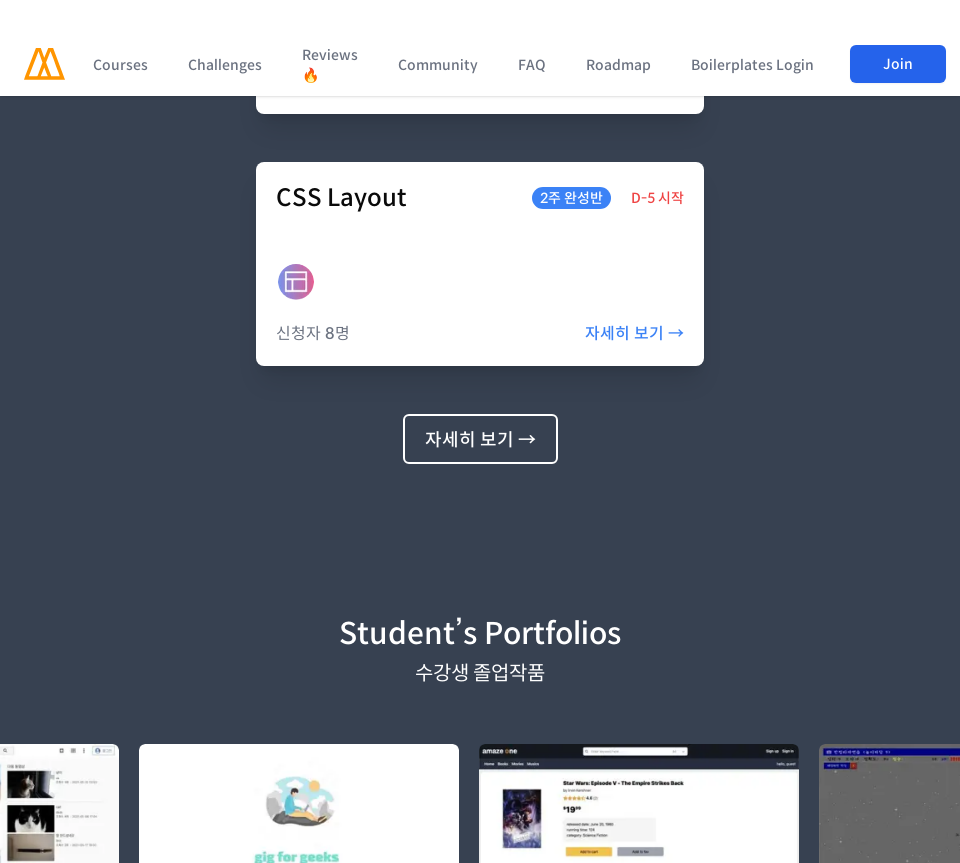

Waited 1 second for animations to complete at viewport width 960px section 7
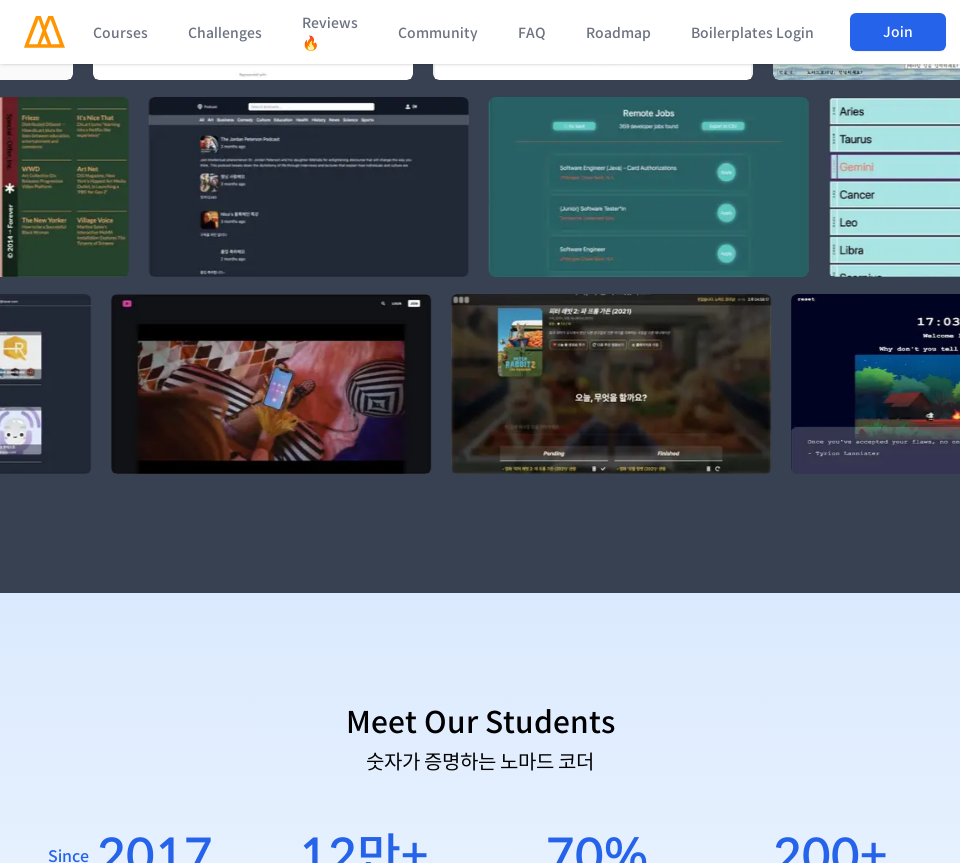

Scrolled to section 8 at 6904px for viewport width 960px
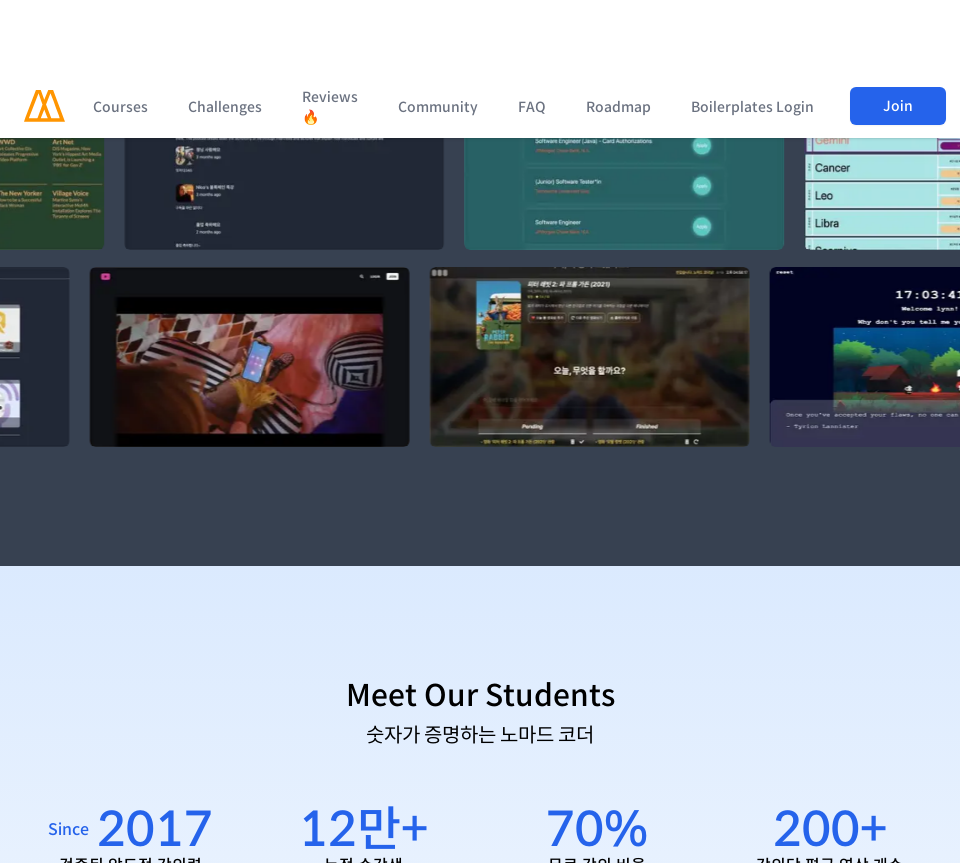

Waited 1 second for animations to complete at viewport width 960px section 8
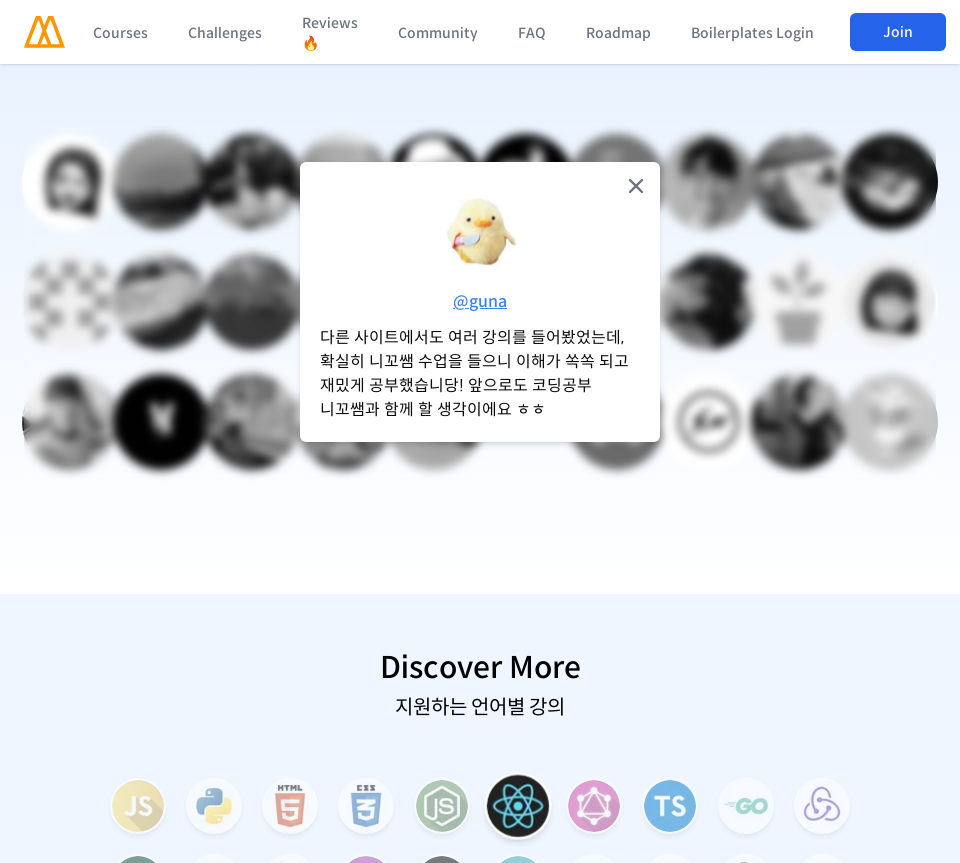

Scrolled to section 9 at 7767px for viewport width 960px
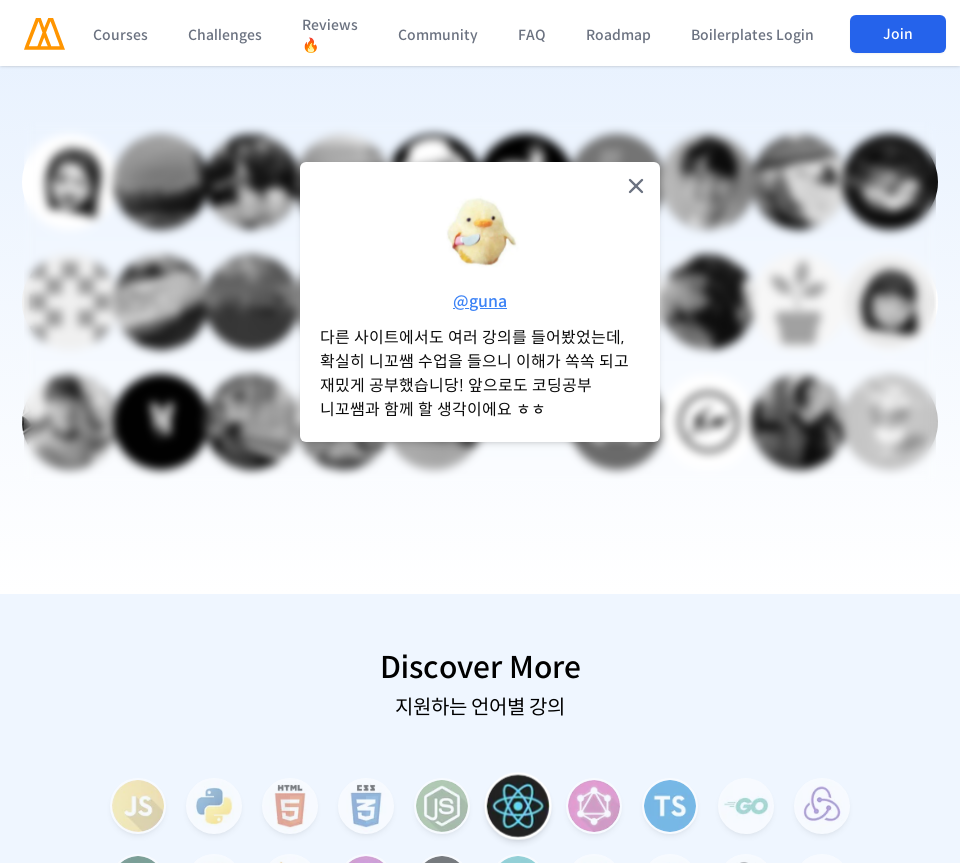

Waited 1 second for animations to complete at viewport width 960px section 9
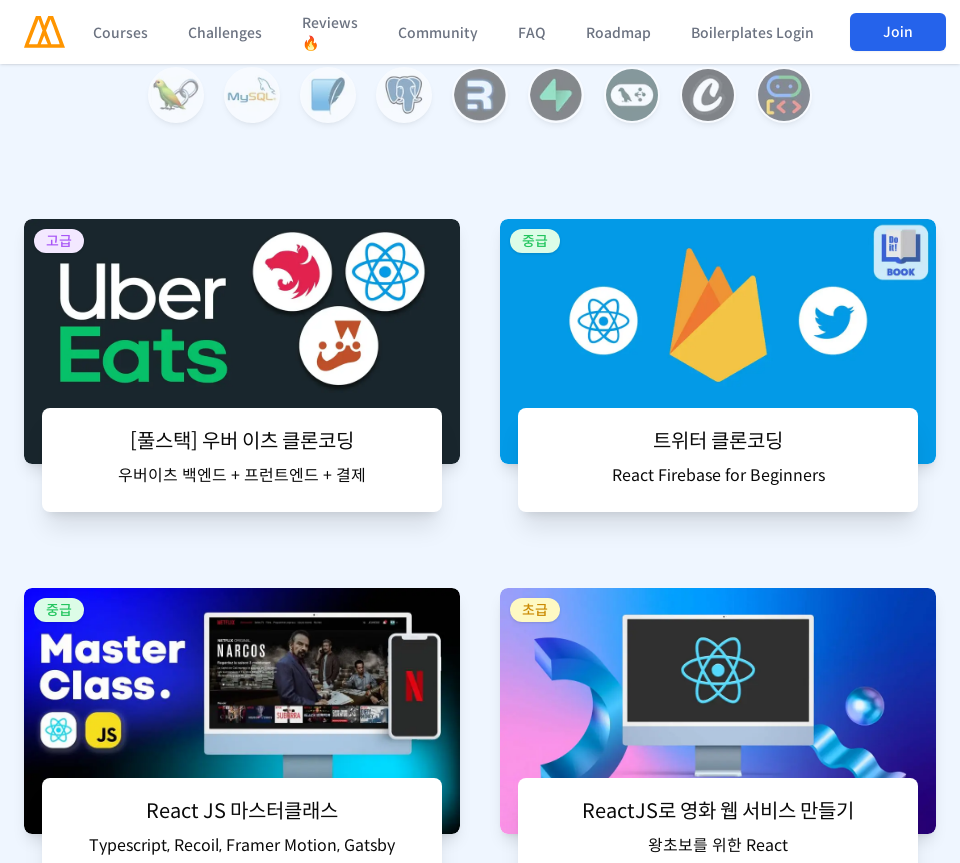

Scrolled to section 10 at 8630px for viewport width 960px
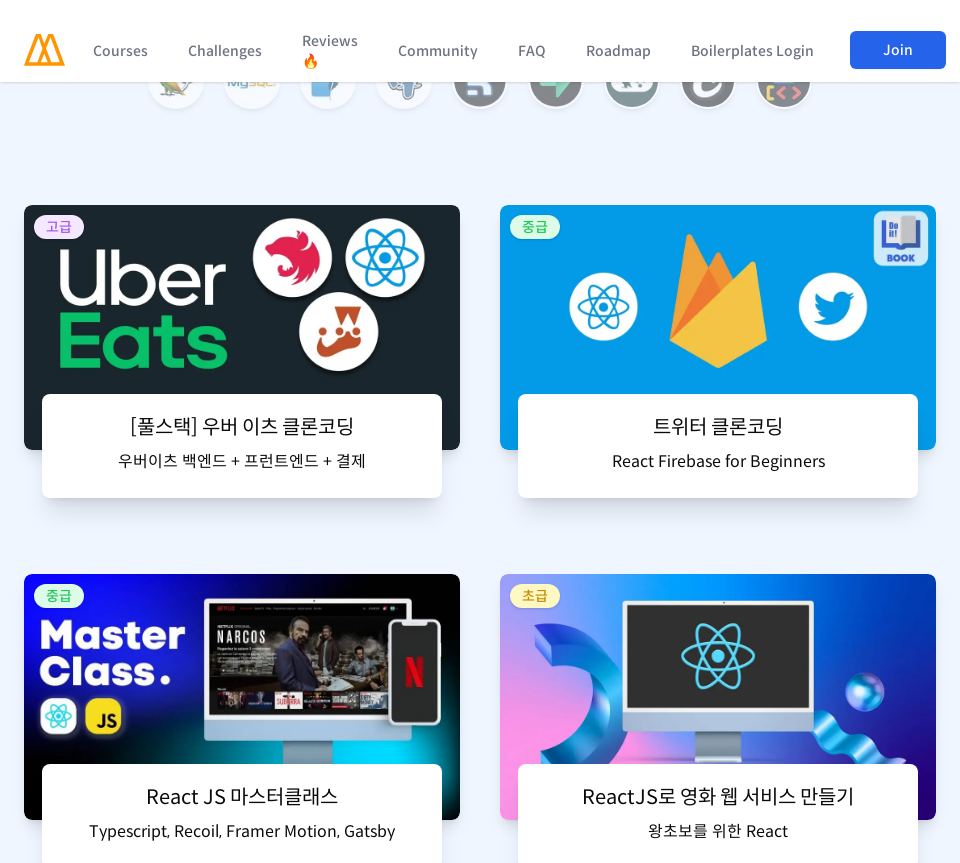

Waited 1 second for animations to complete at viewport width 960px section 10
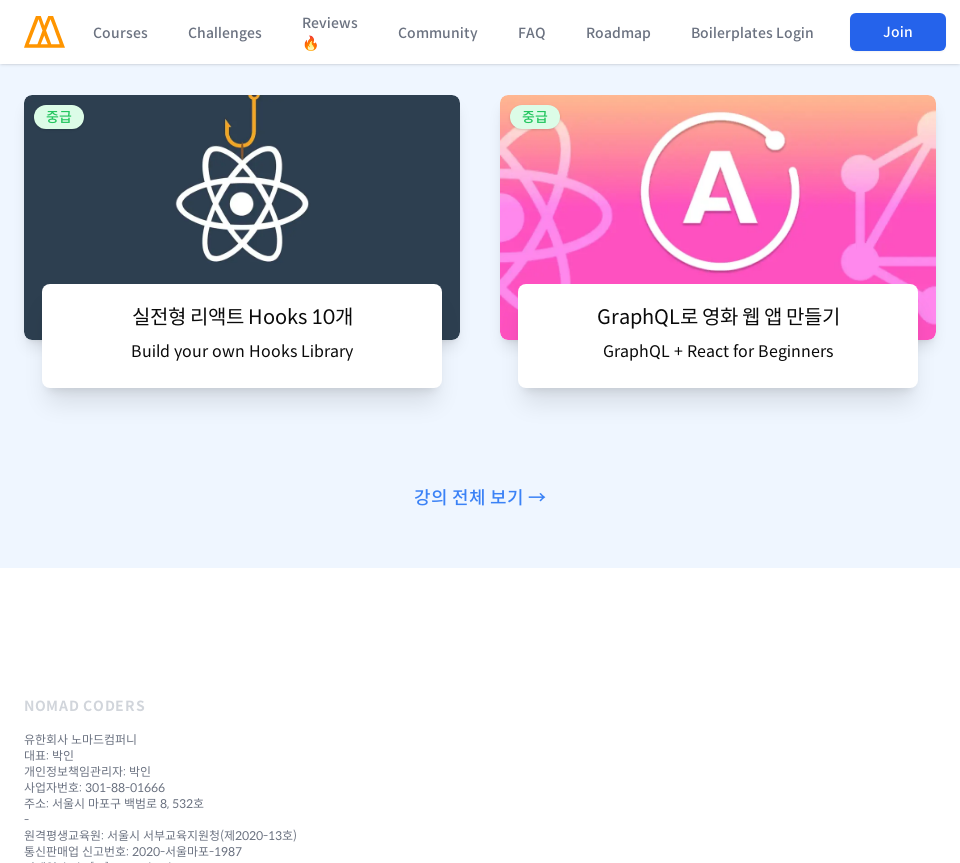

Scrolled to section 11 at 9493px for viewport width 960px
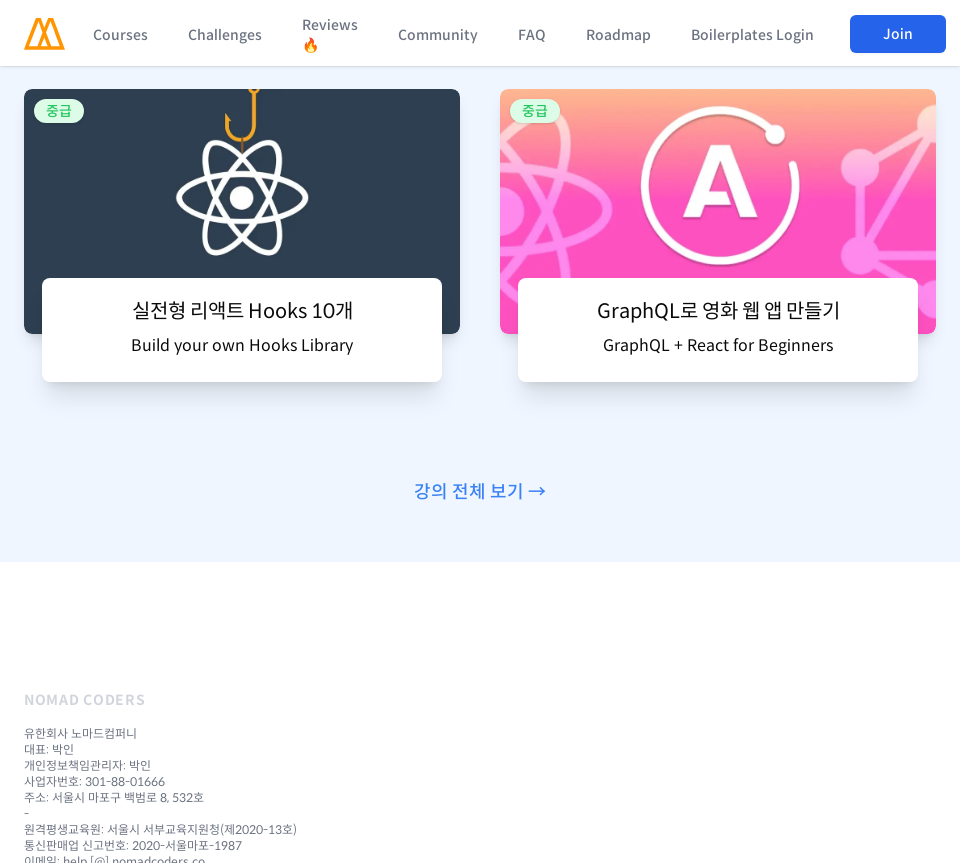

Waited 1 second for animations to complete at viewport width 960px section 11
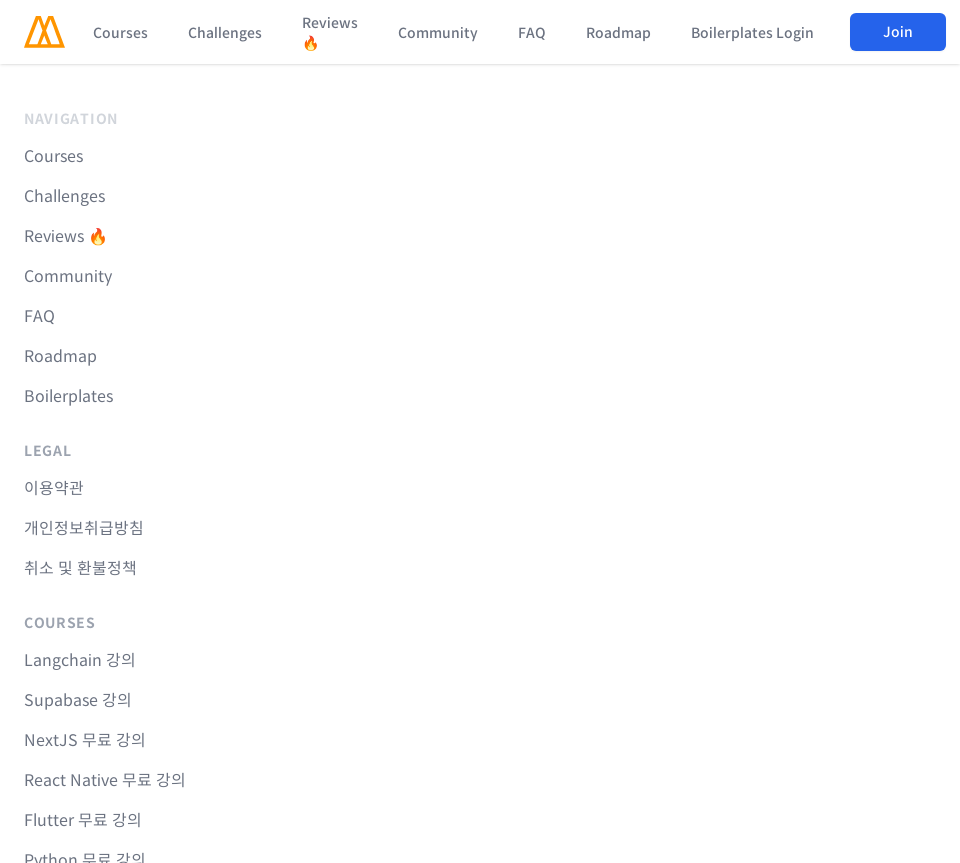

Scrolled to section 12 at 10356px for viewport width 960px
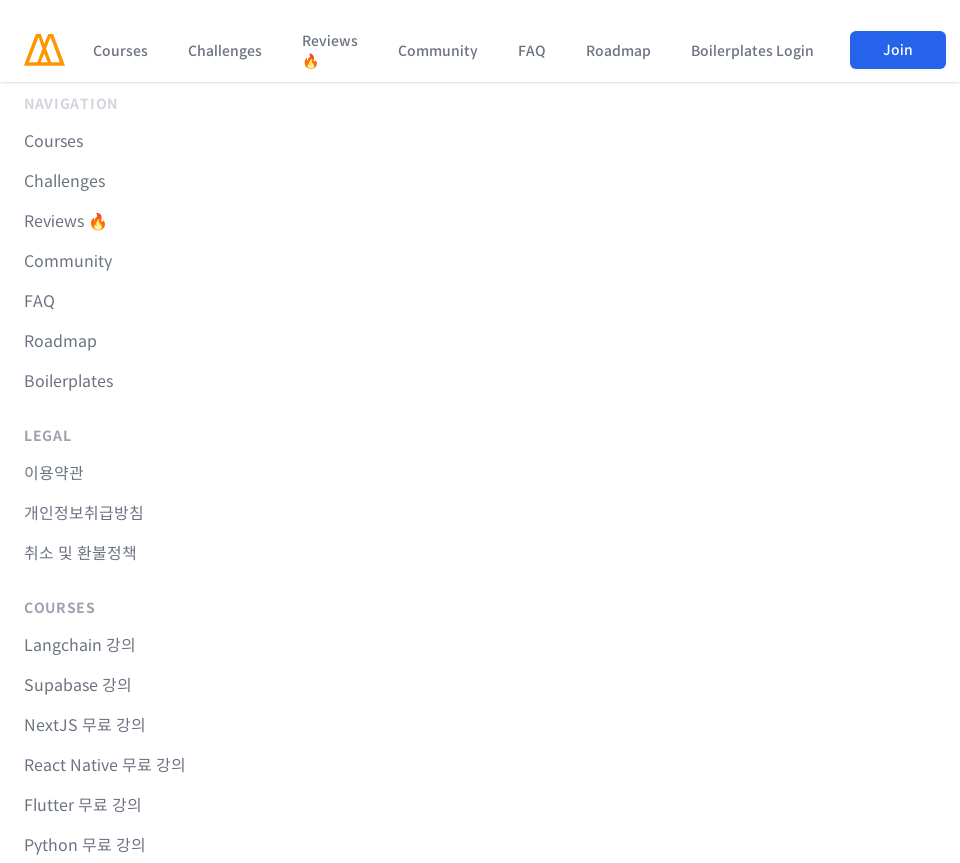

Waited 1 second for animations to complete at viewport width 960px section 12
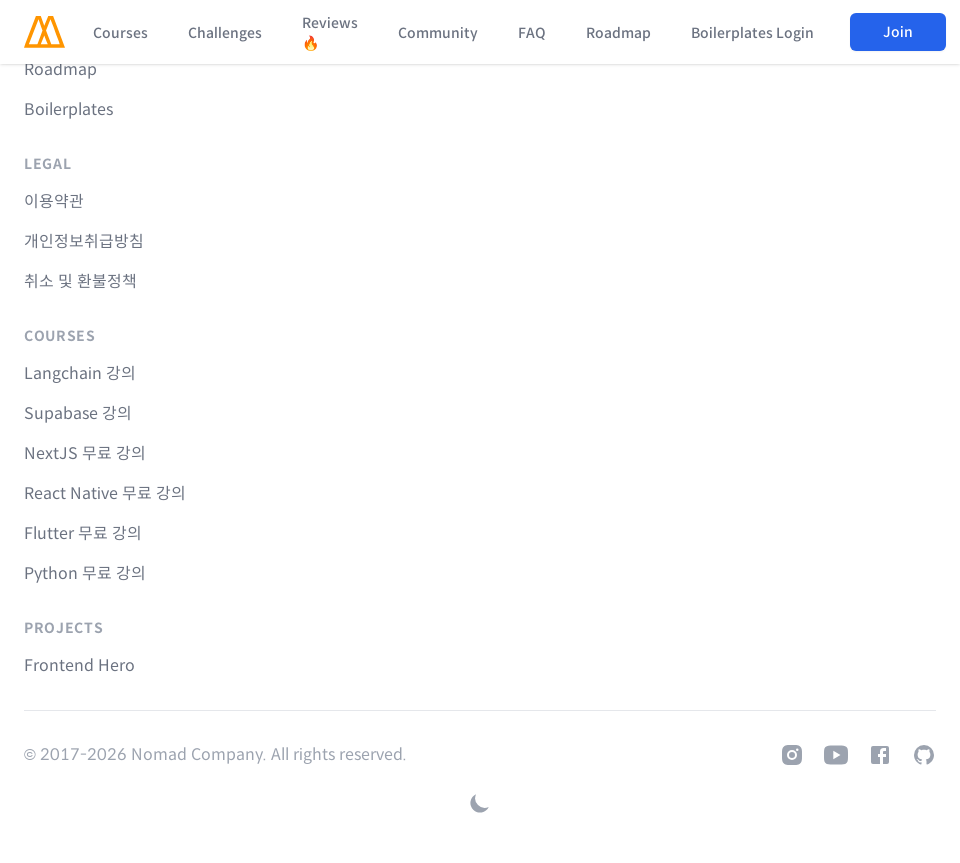

Scrolled to section 13 at 11219px for viewport width 960px
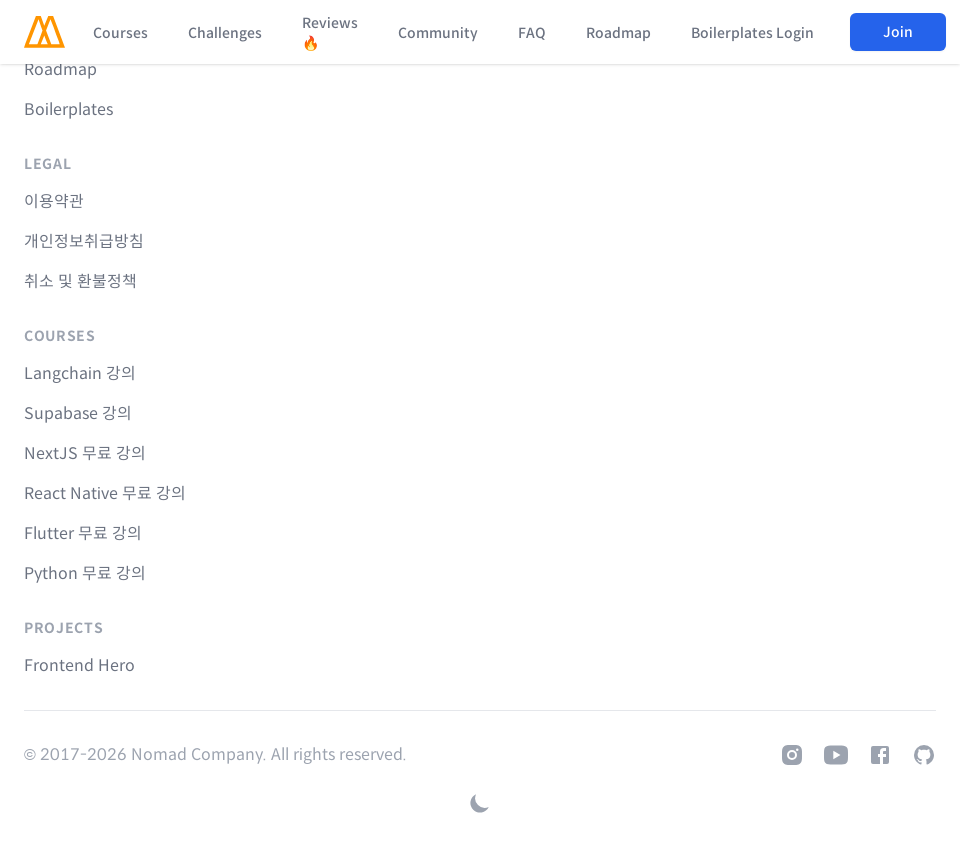

Waited 1 second for animations to complete at viewport width 960px section 13
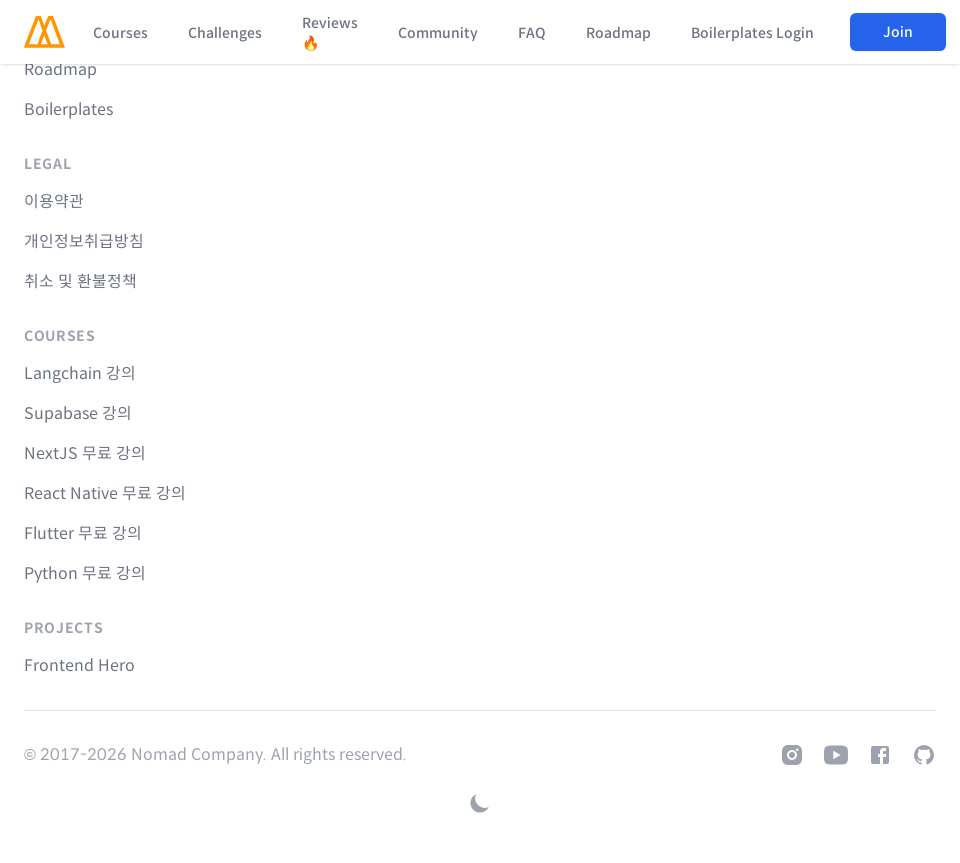

Set viewport width to 1366px and height to 863px
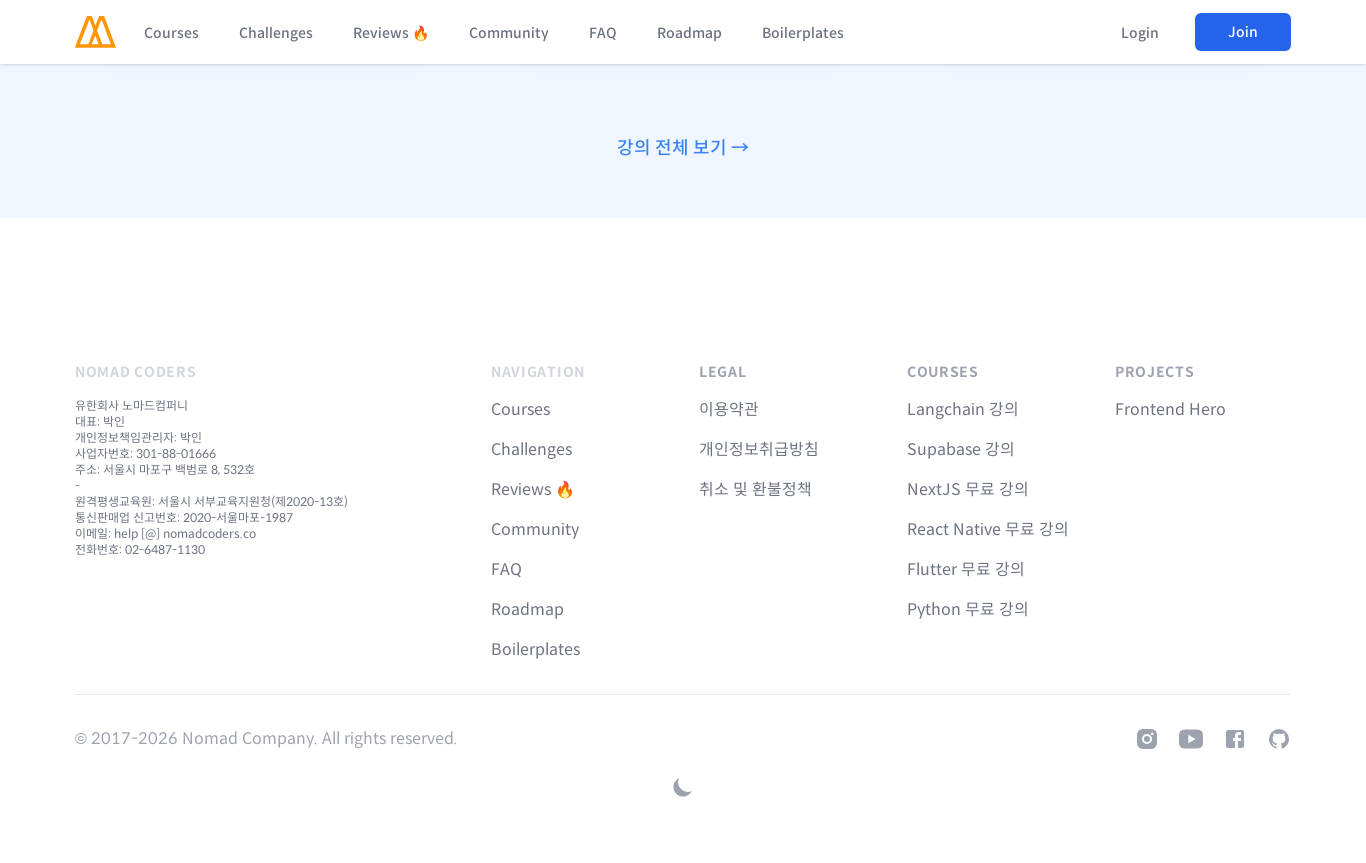

Retrieved total page scroll height: 7957px
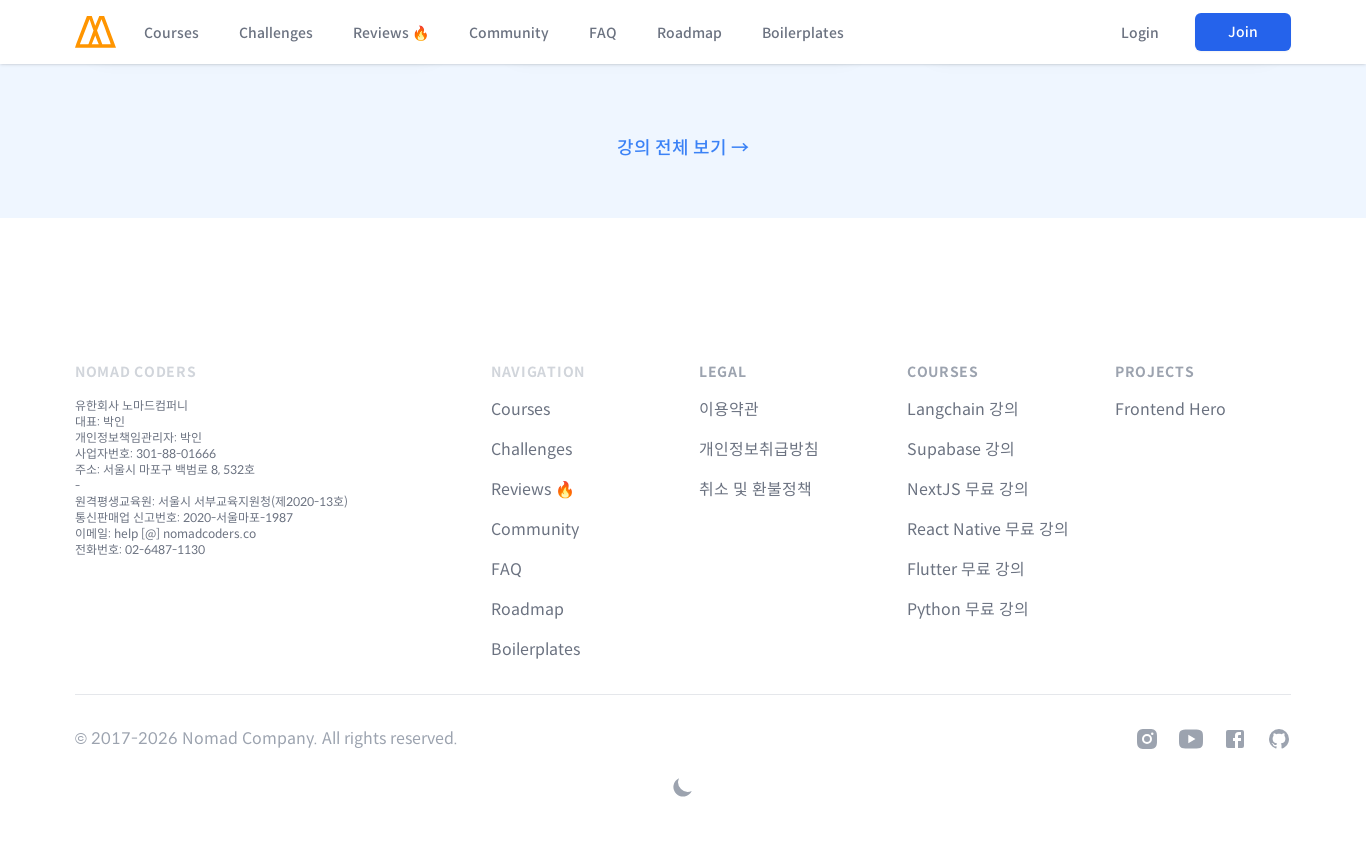

Calculated total sections to scroll: 10
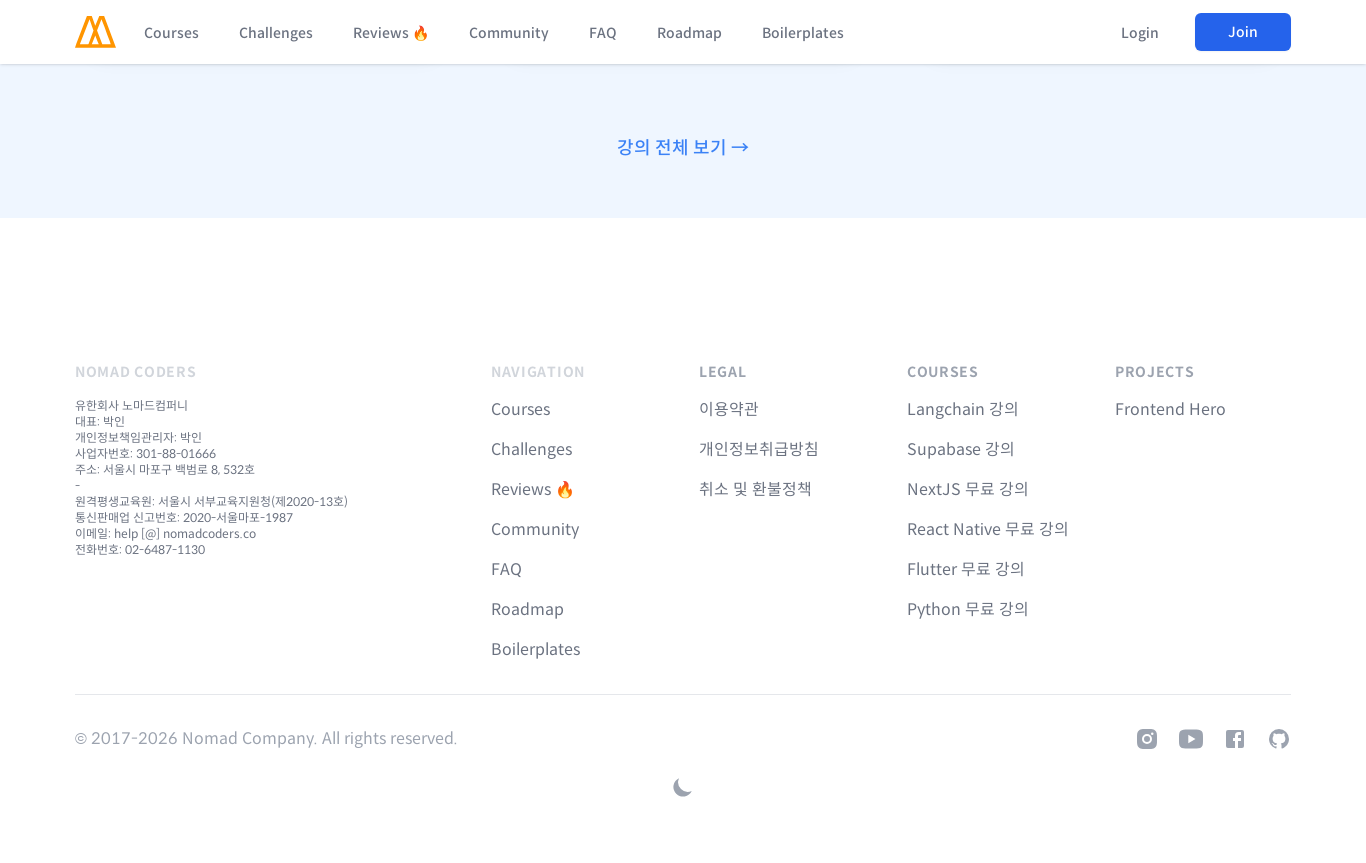

Scrolled to section 0 at 0px for viewport width 1366px
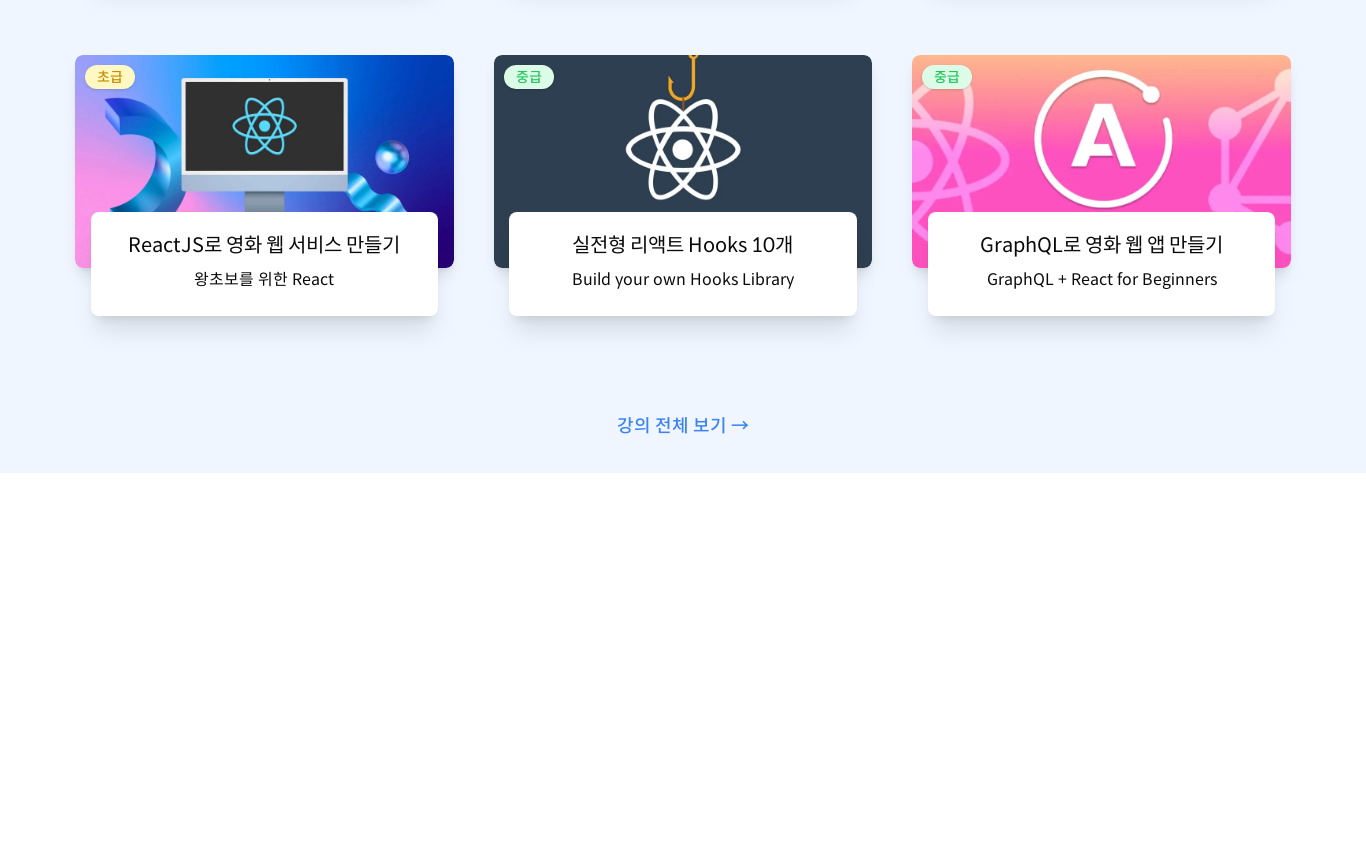

Waited 1 second for animations to complete at viewport width 1366px section 0
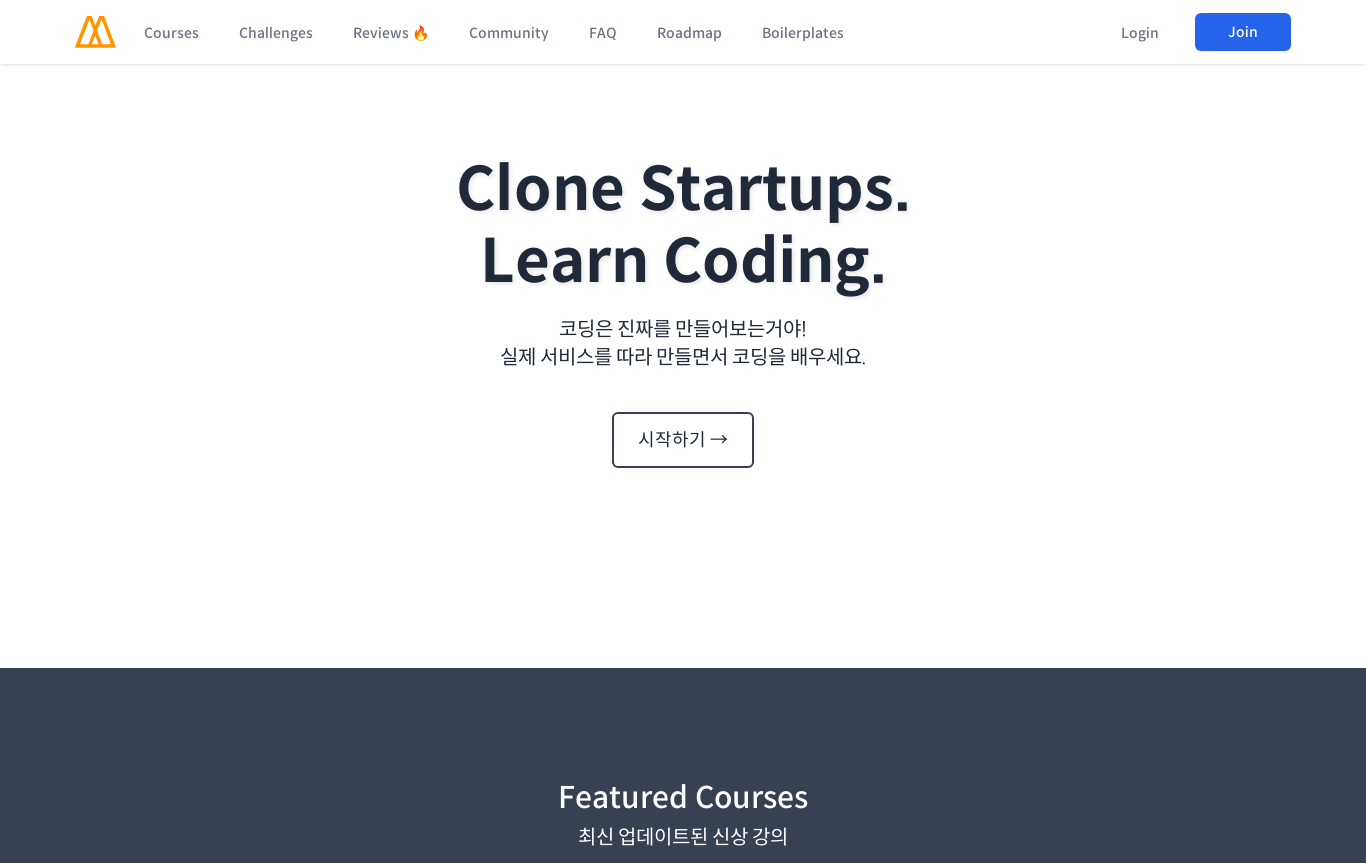

Scrolled to section 1 at 863px for viewport width 1366px
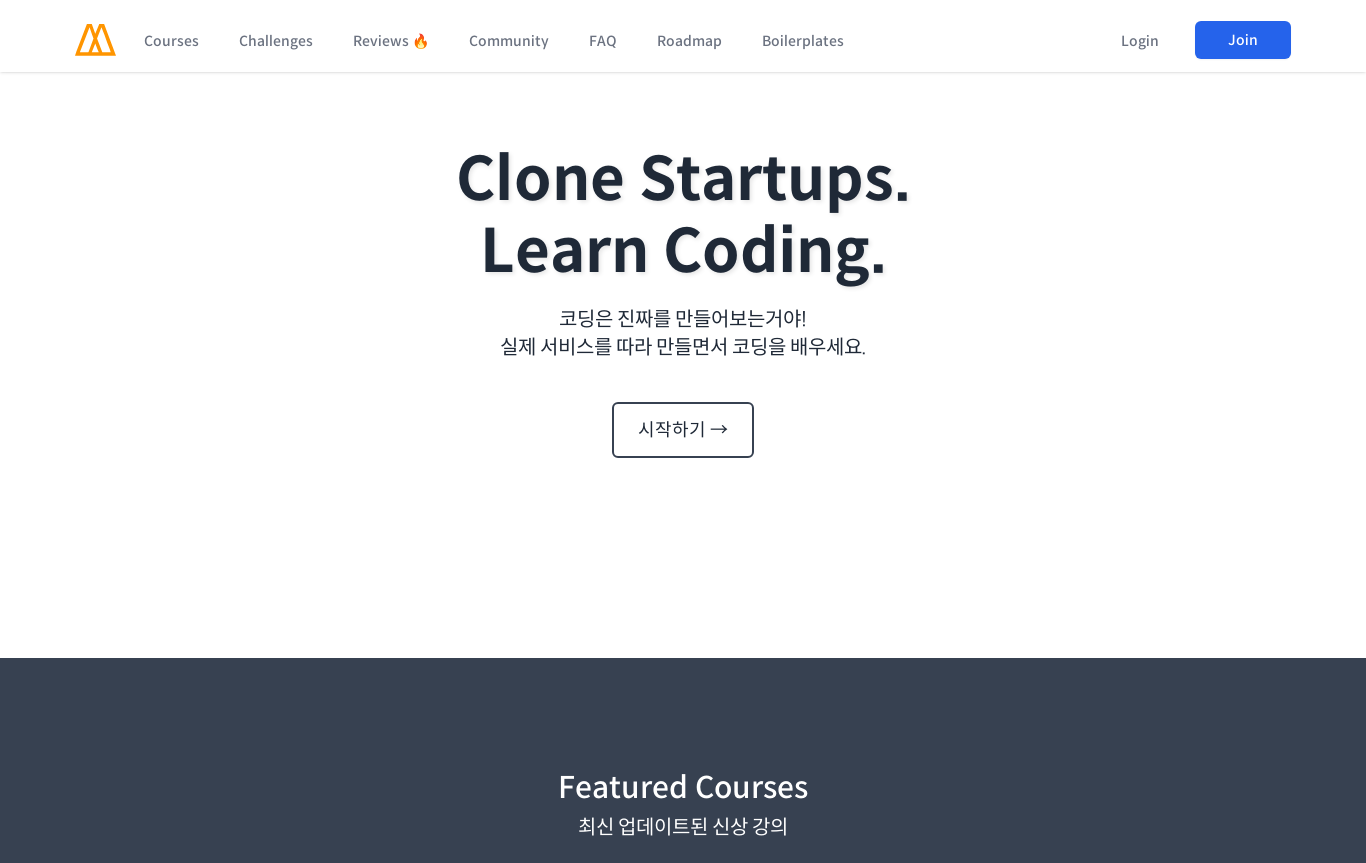

Waited 1 second for animations to complete at viewport width 1366px section 1
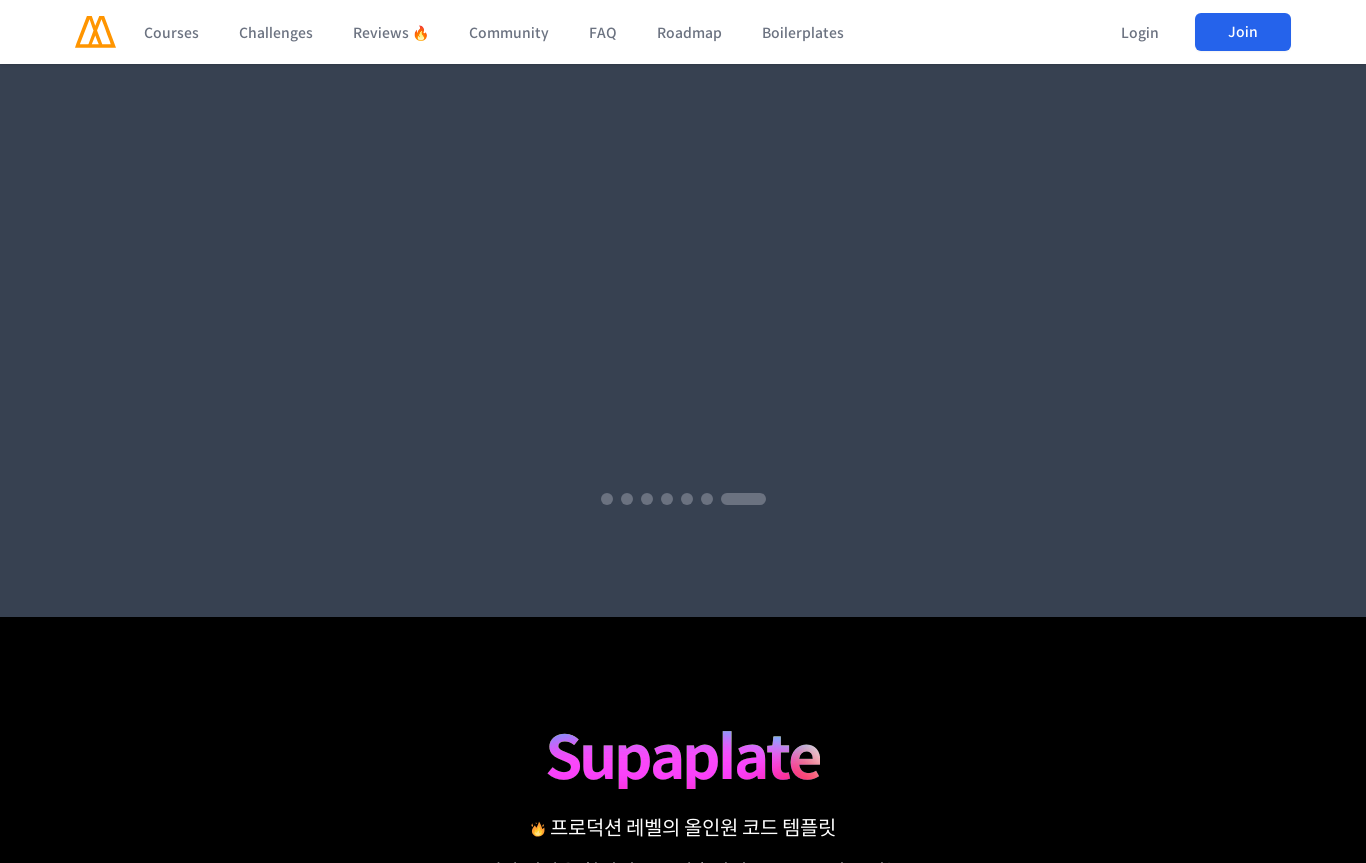

Scrolled to section 2 at 1726px for viewport width 1366px
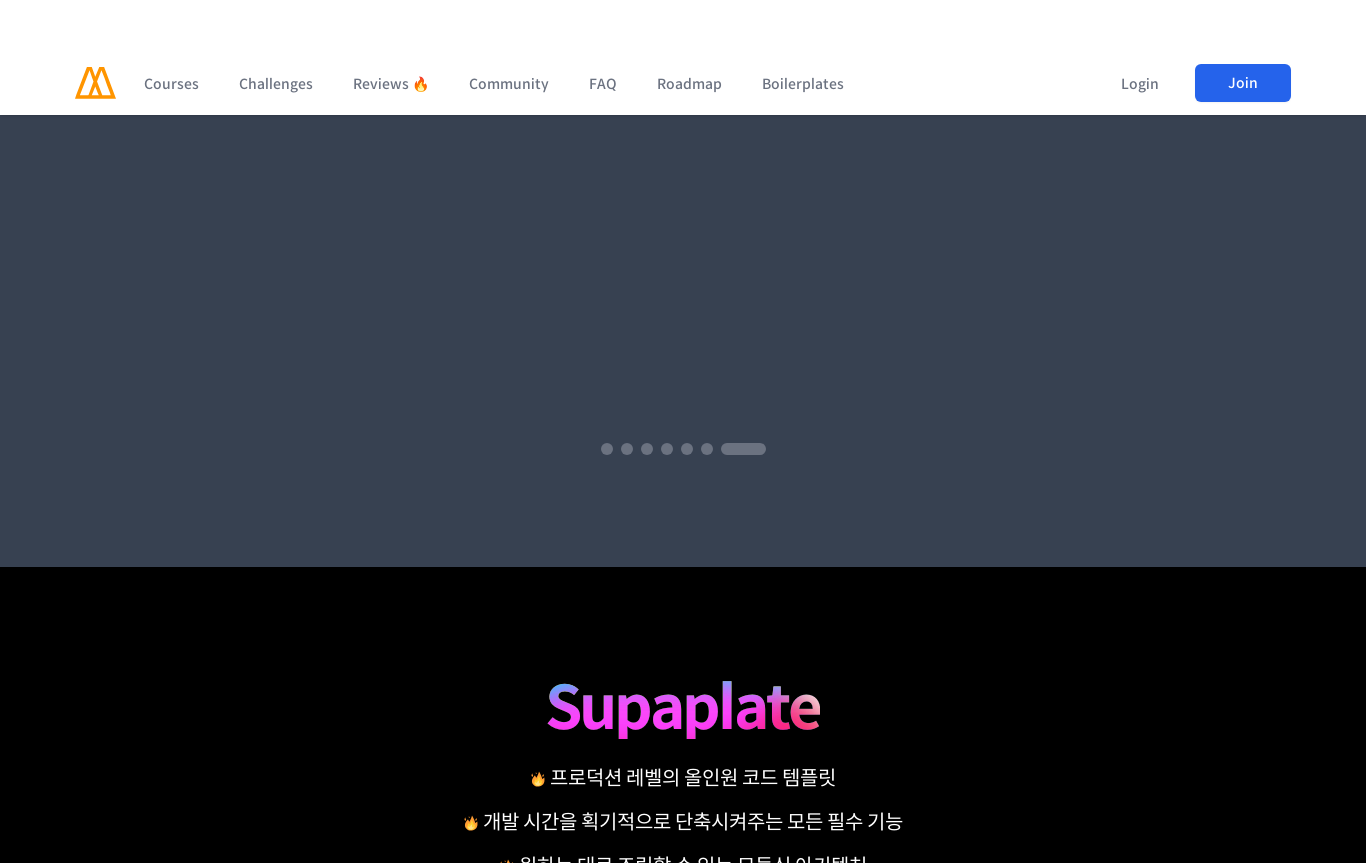

Waited 1 second for animations to complete at viewport width 1366px section 2
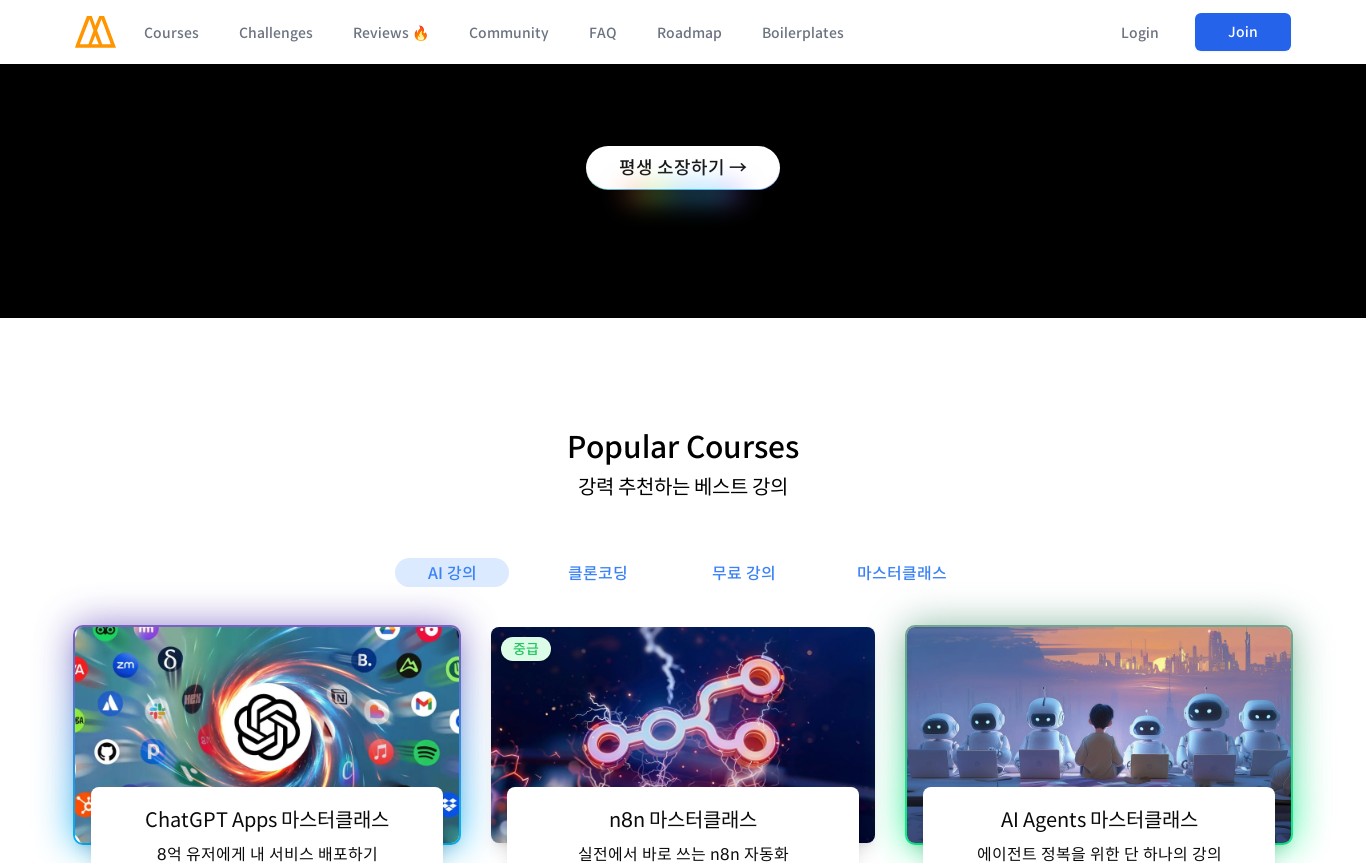

Scrolled to section 3 at 2589px for viewport width 1366px
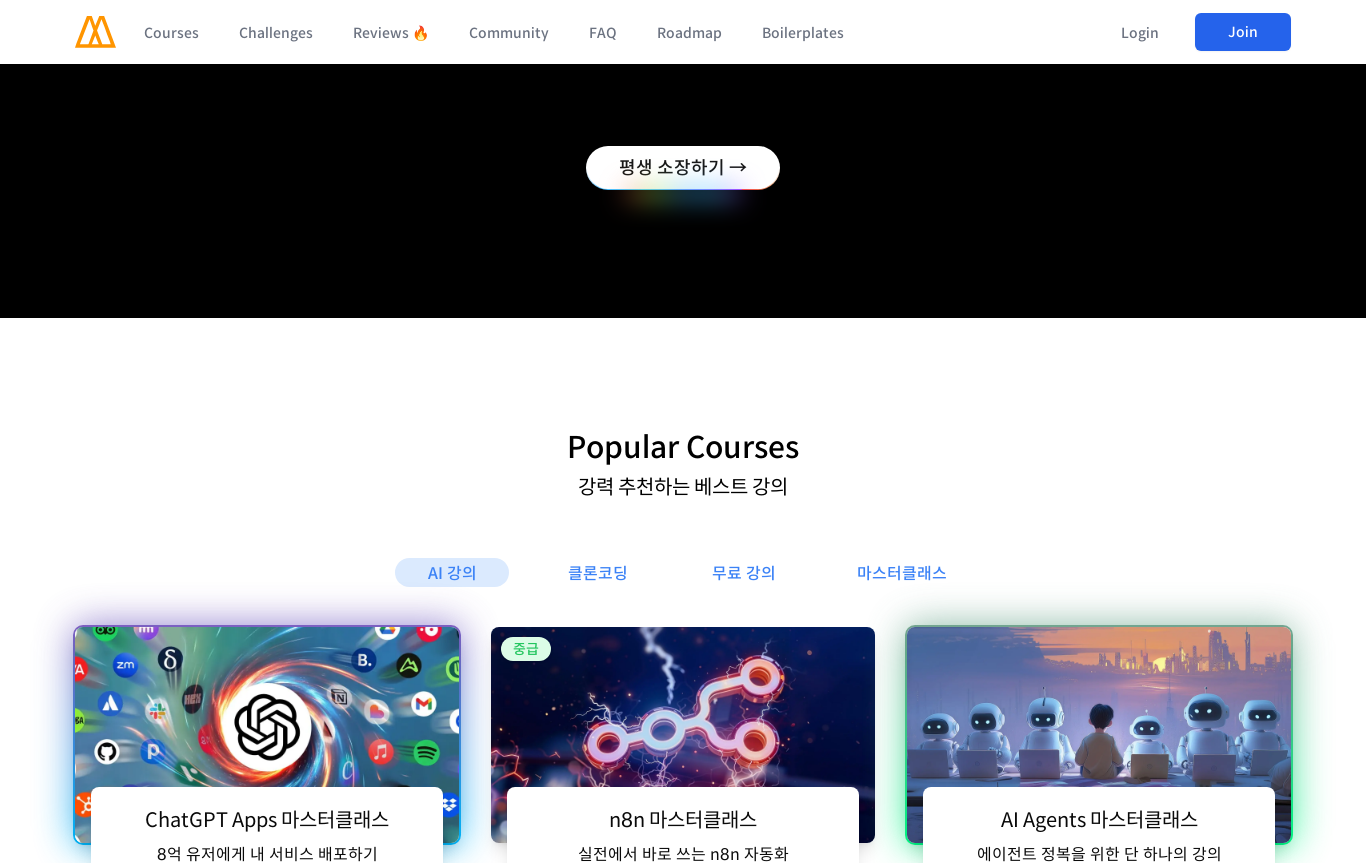

Waited 1 second for animations to complete at viewport width 1366px section 3
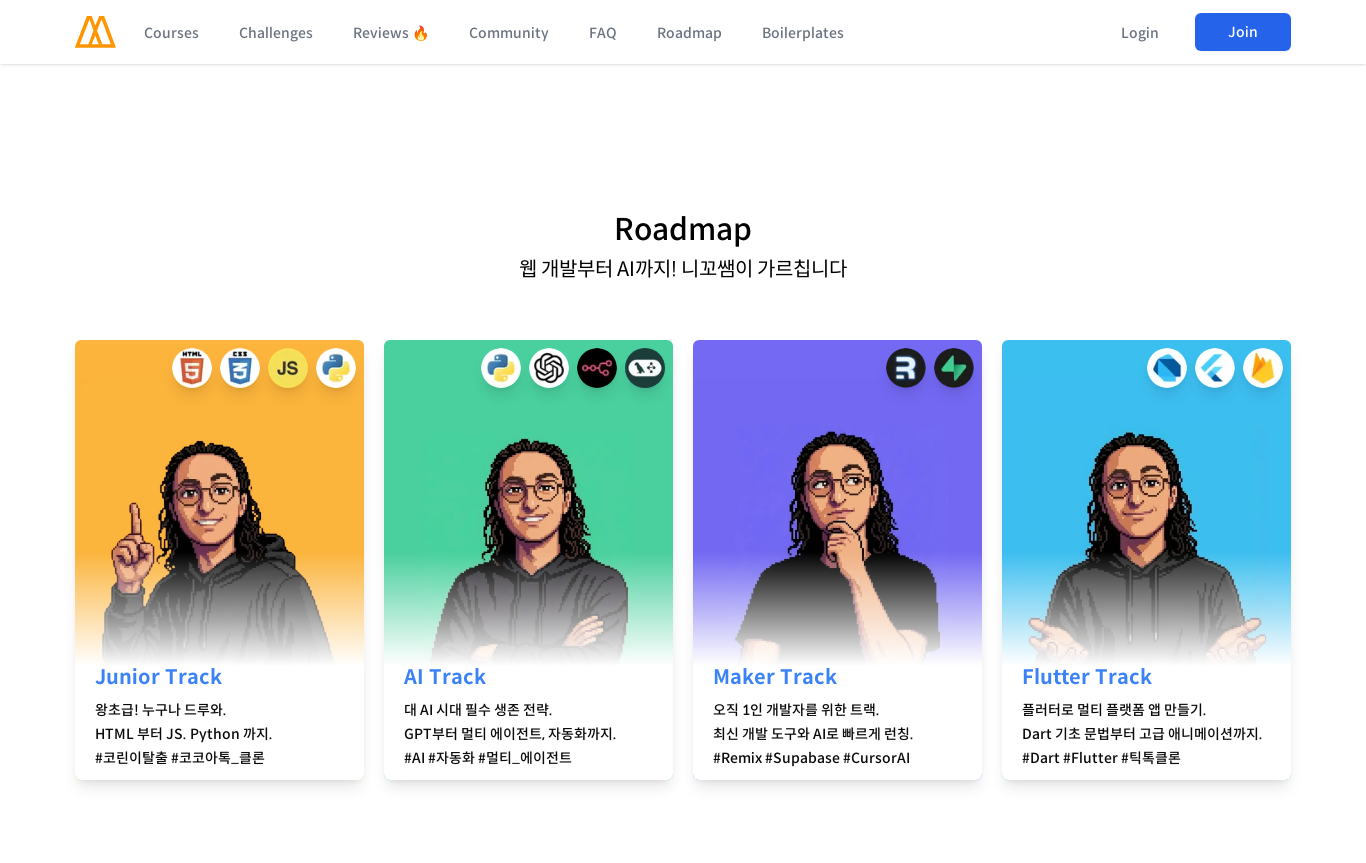

Scrolled to section 4 at 3452px for viewport width 1366px
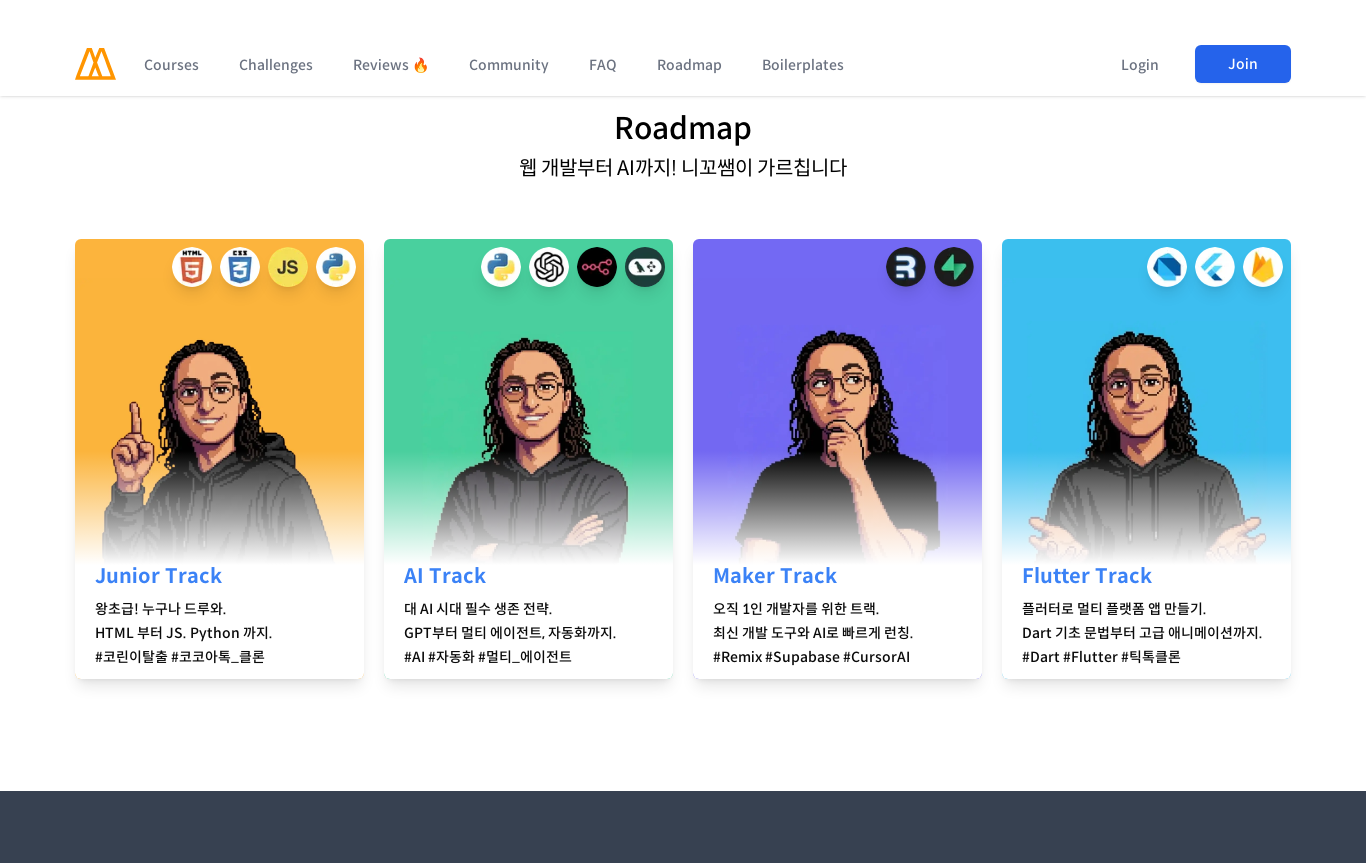

Waited 1 second for animations to complete at viewport width 1366px section 4
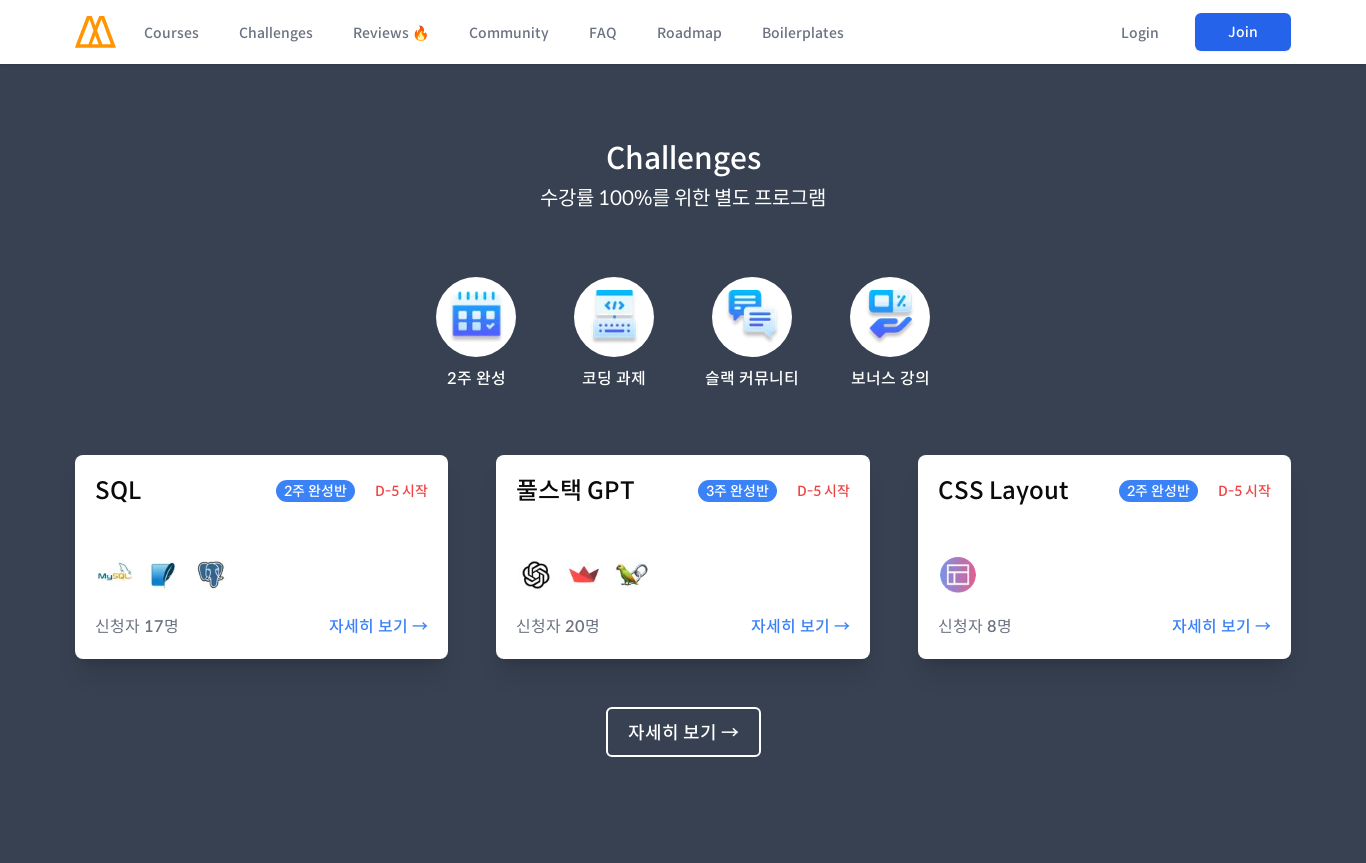

Scrolled to section 5 at 4315px for viewport width 1366px
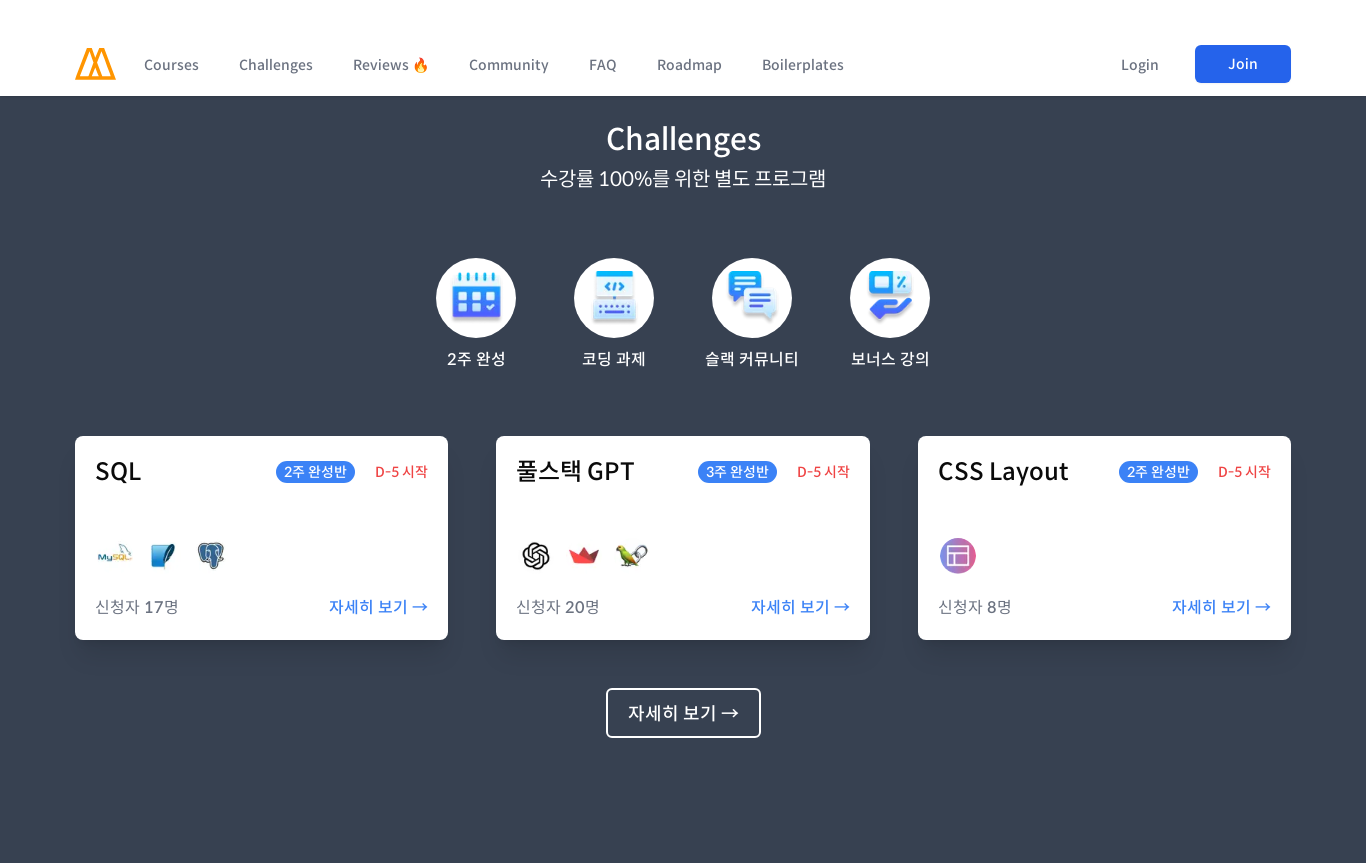

Waited 1 second for animations to complete at viewport width 1366px section 5
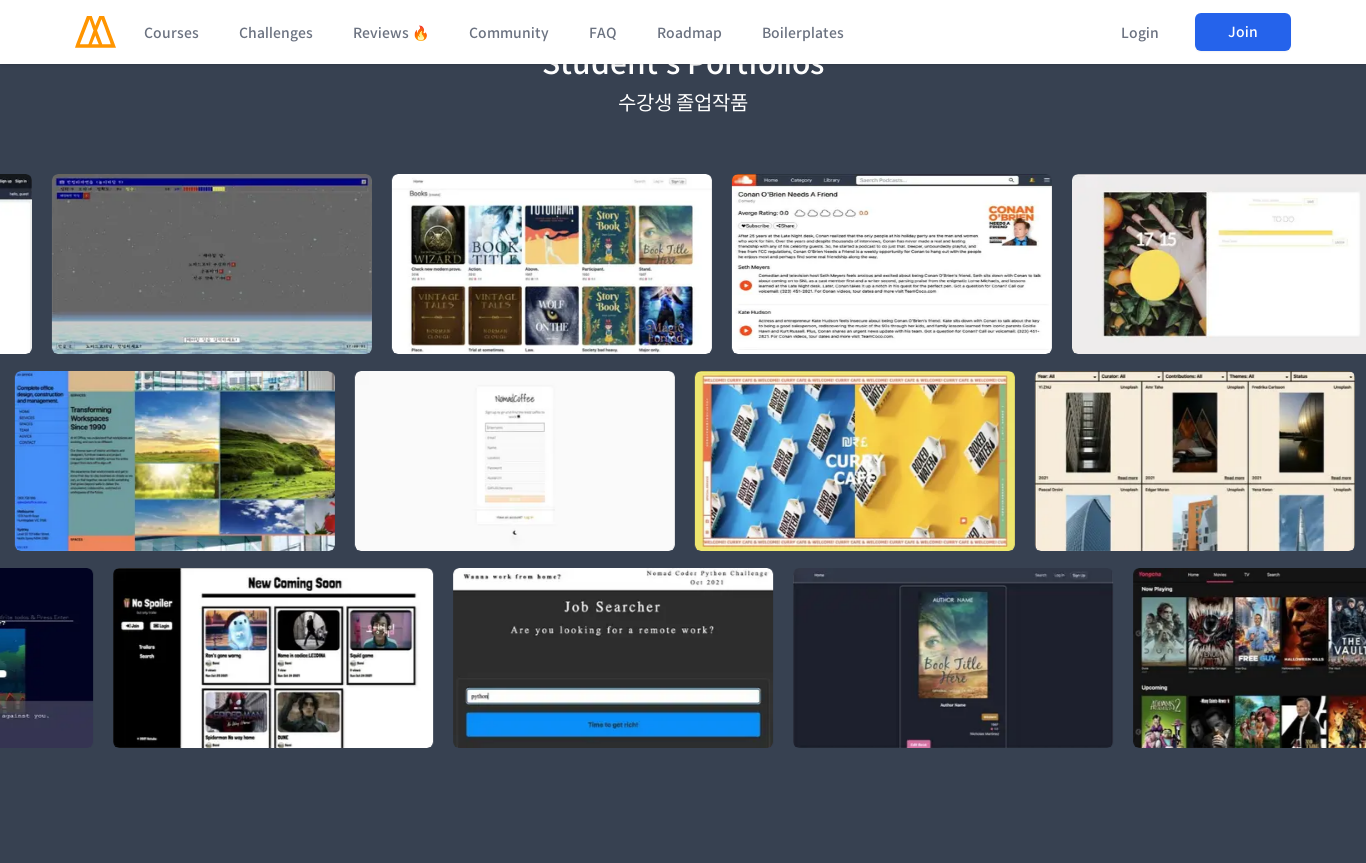

Scrolled to section 6 at 5178px for viewport width 1366px
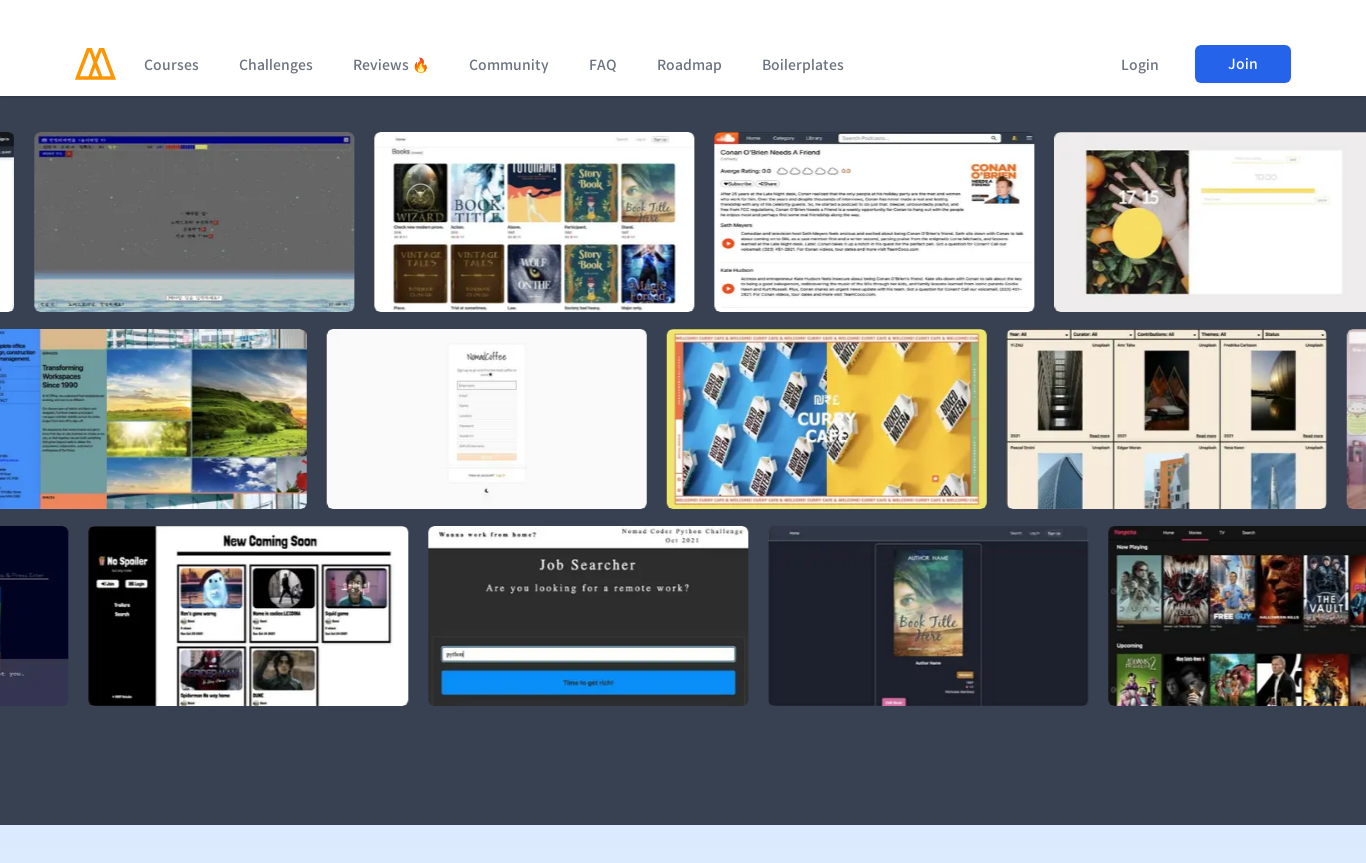

Waited 1 second for animations to complete at viewport width 1366px section 6
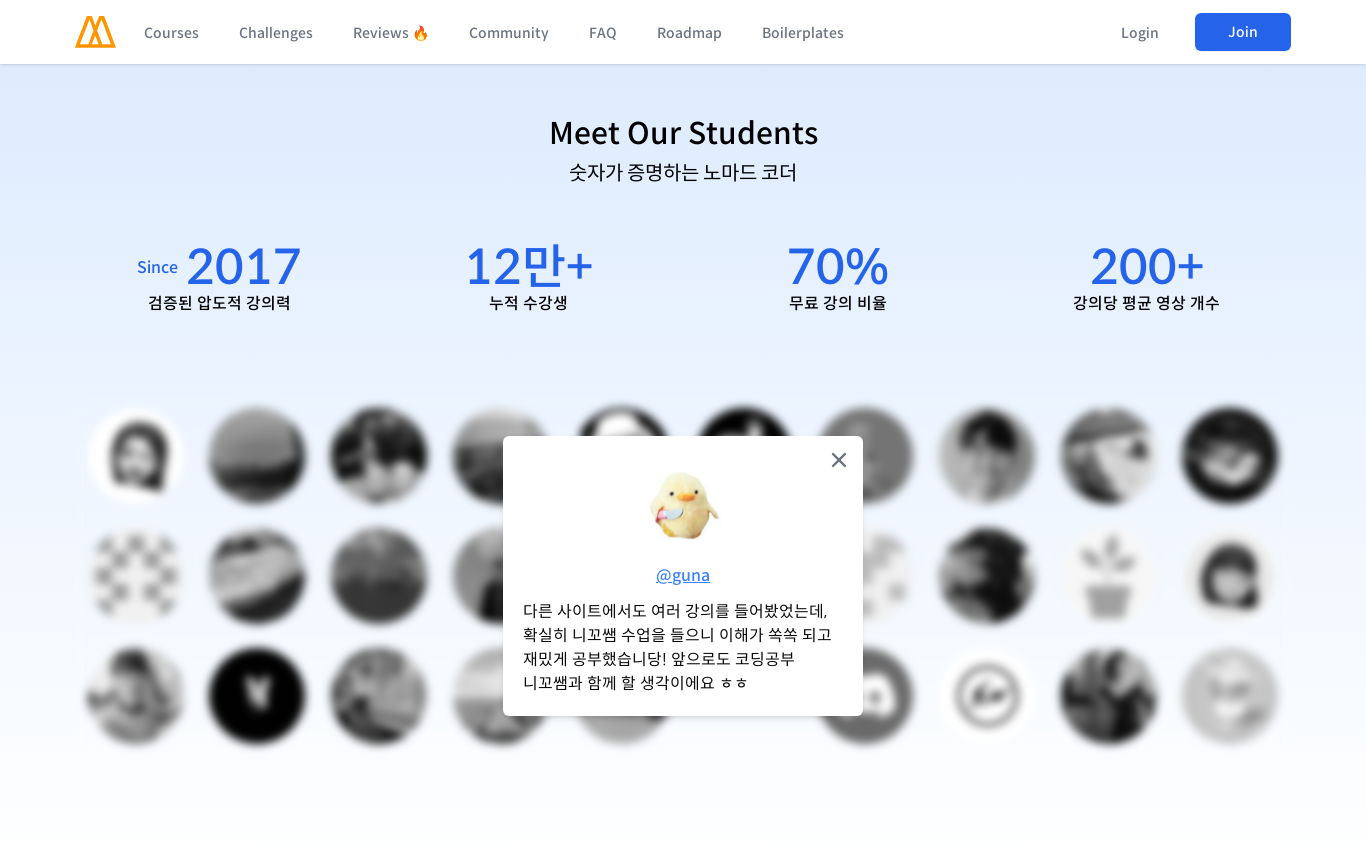

Scrolled to section 7 at 6041px for viewport width 1366px
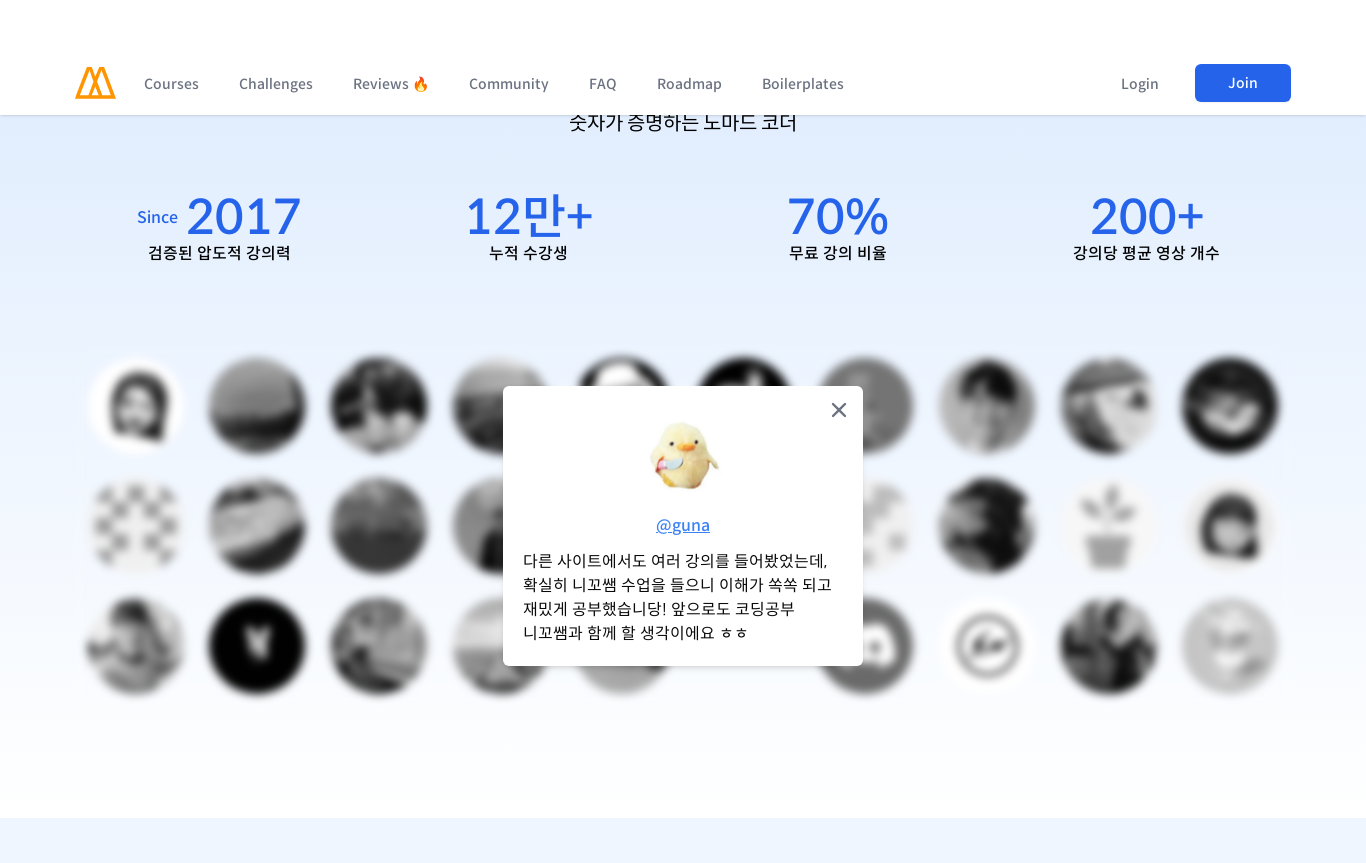

Waited 1 second for animations to complete at viewport width 1366px section 7
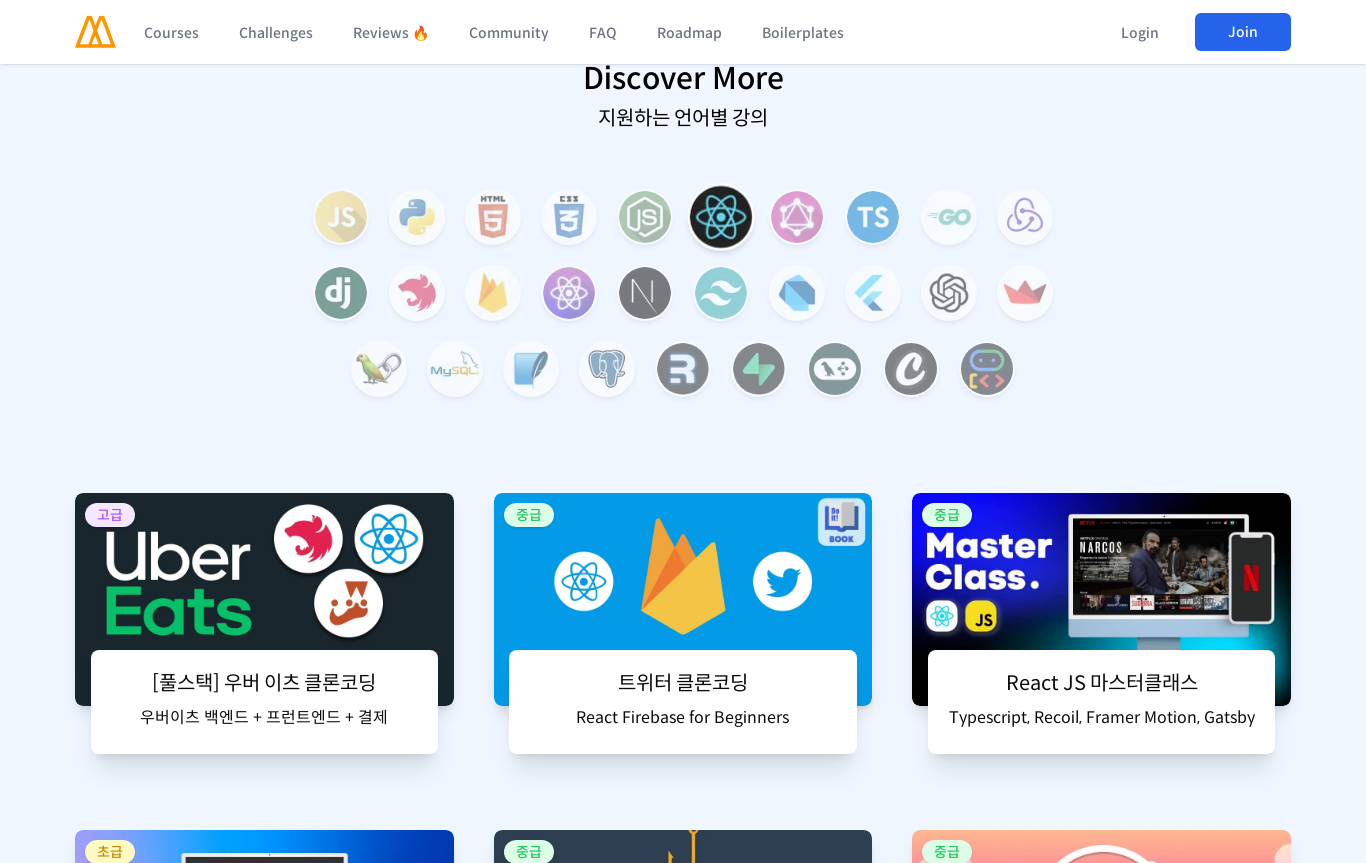

Scrolled to section 8 at 6904px for viewport width 1366px
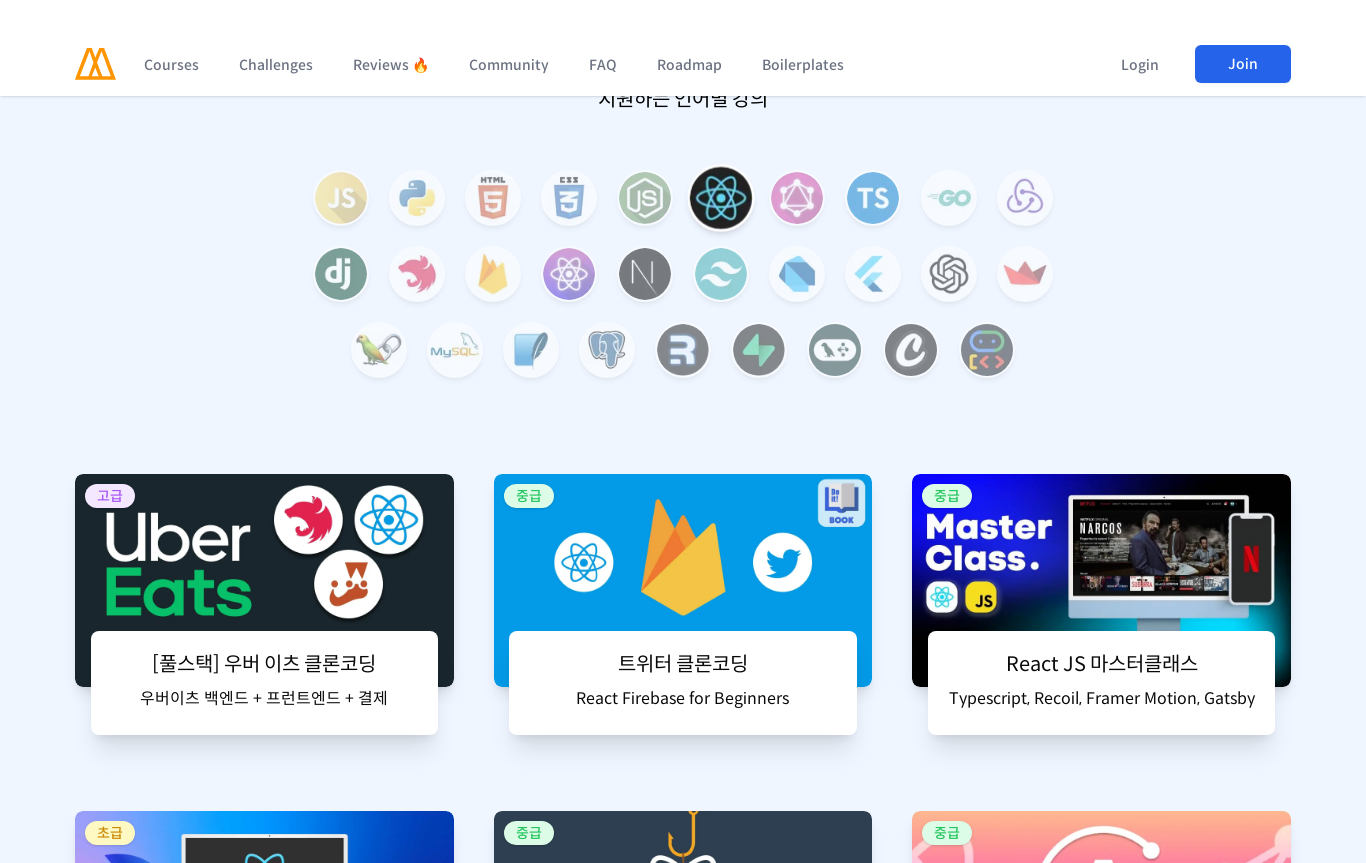

Waited 1 second for animations to complete at viewport width 1366px section 8
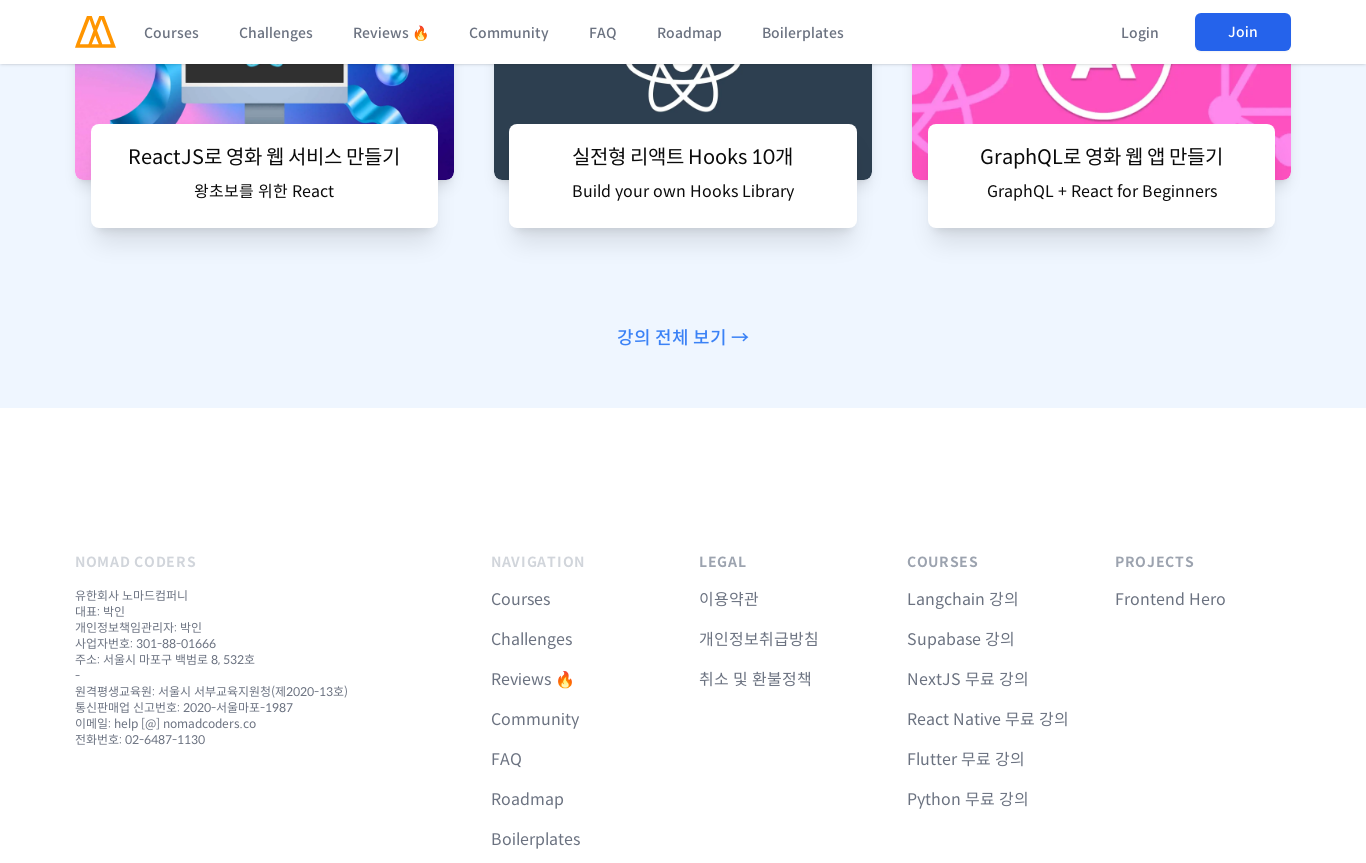

Scrolled to section 9 at 7767px for viewport width 1366px
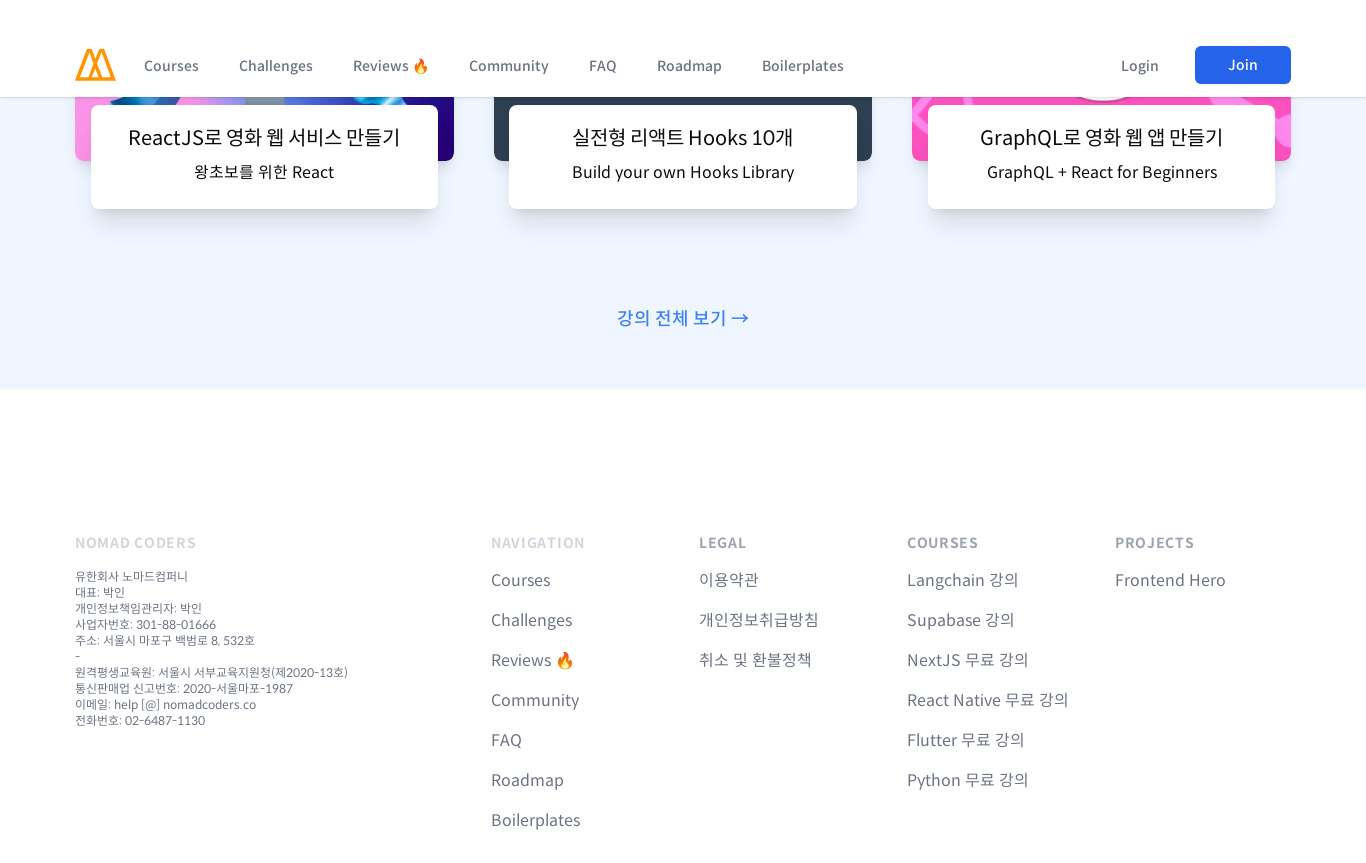

Waited 1 second for animations to complete at viewport width 1366px section 9
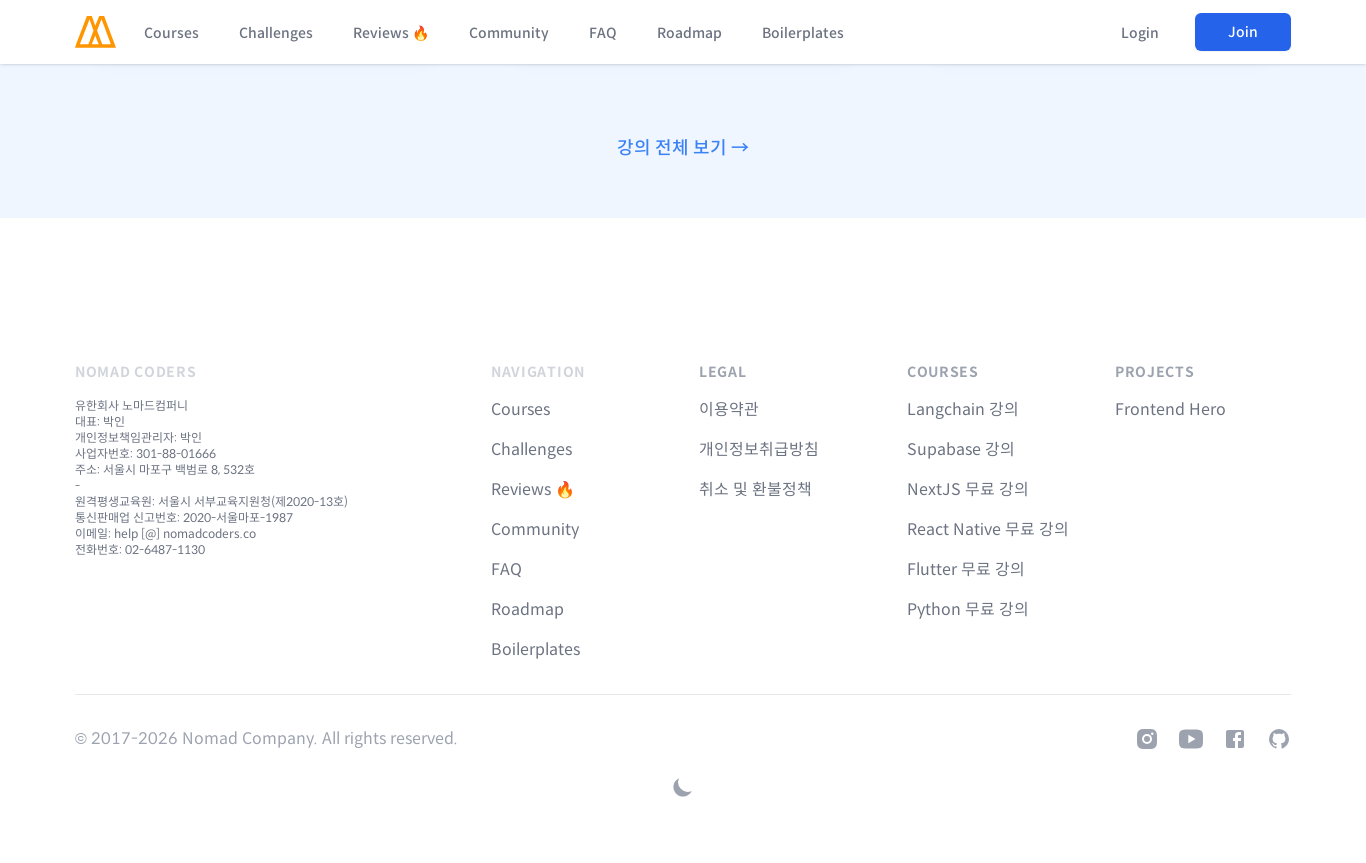

Scrolled to section 10 at 8630px for viewport width 1366px
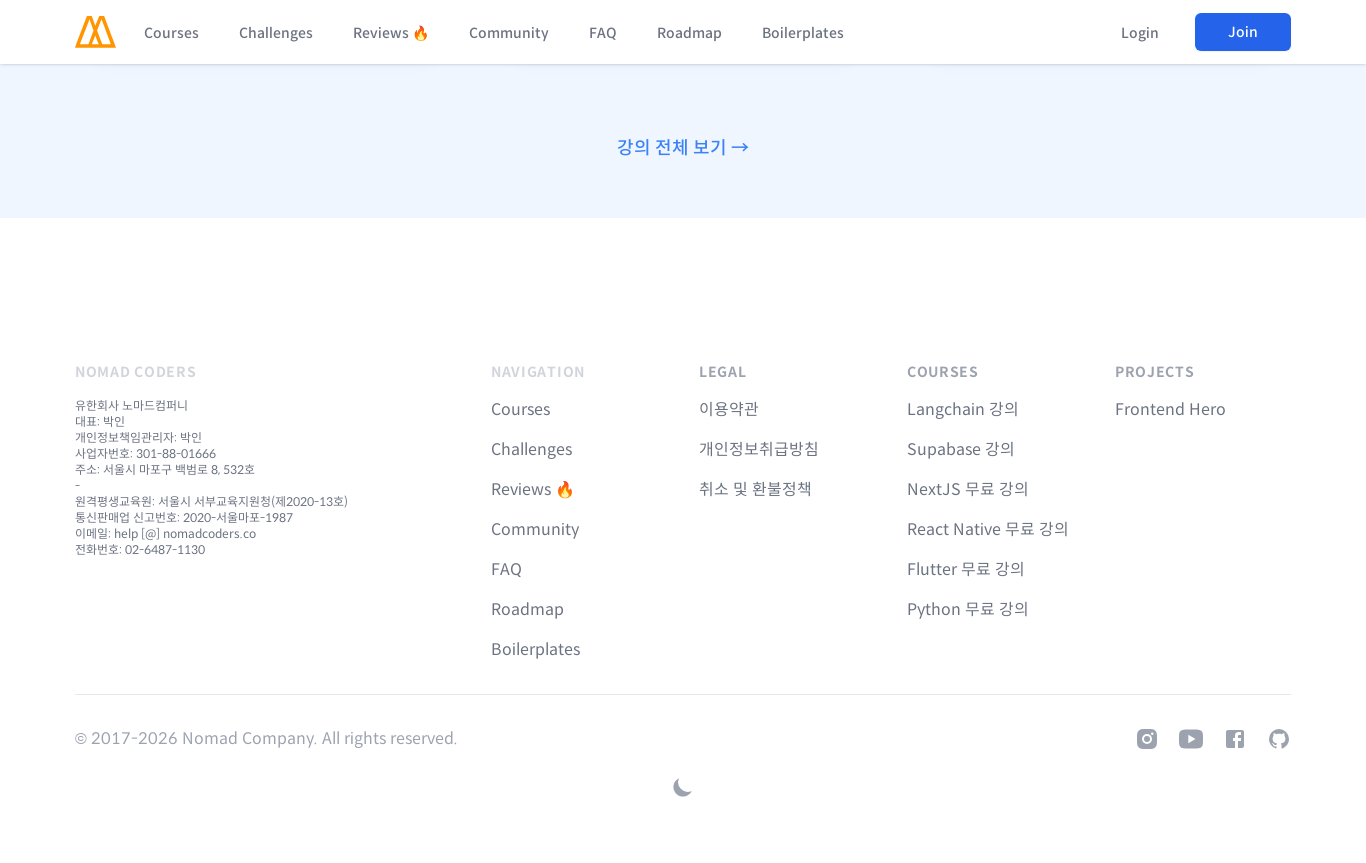

Waited 1 second for animations to complete at viewport width 1366px section 10
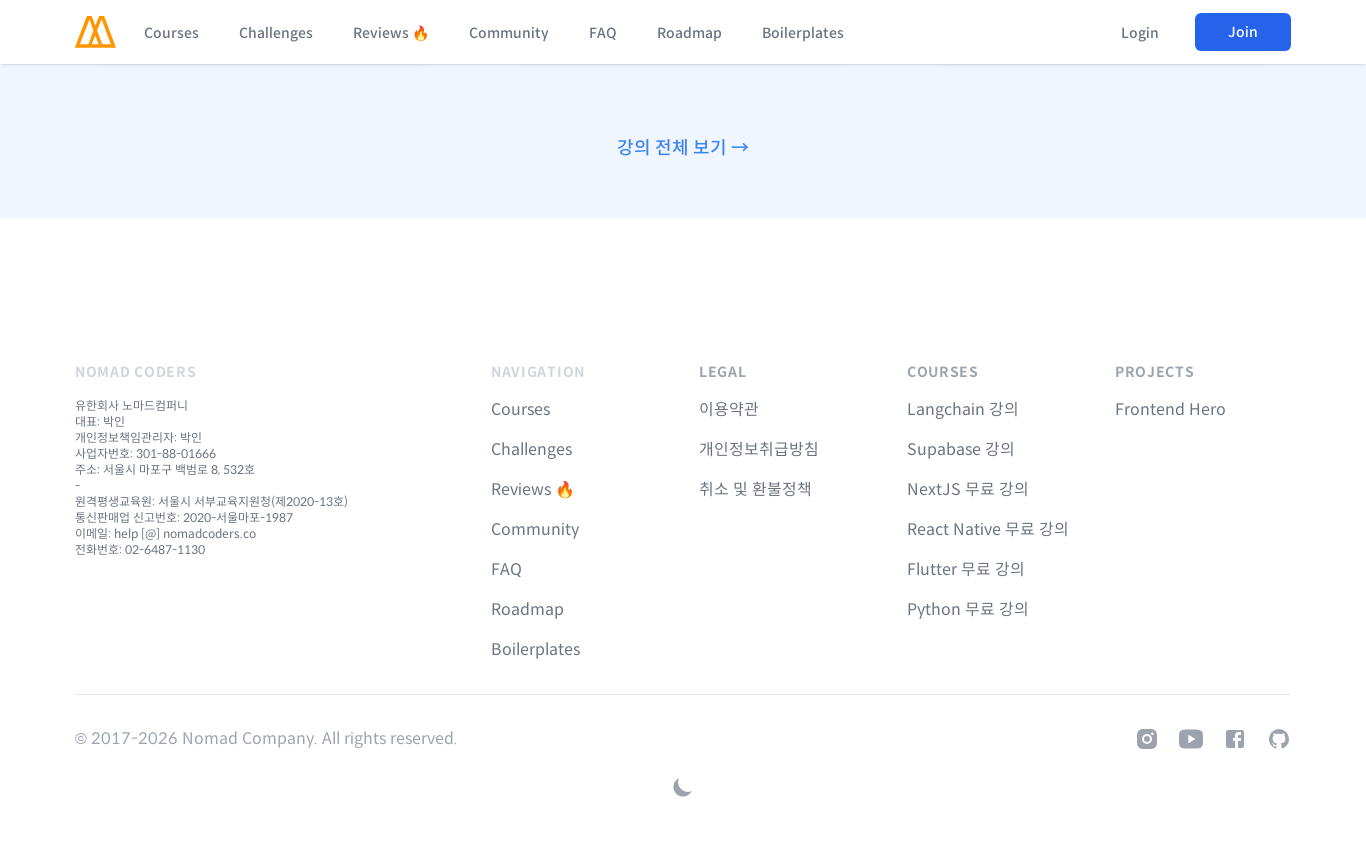

Set viewport width to 1920px and height to 863px
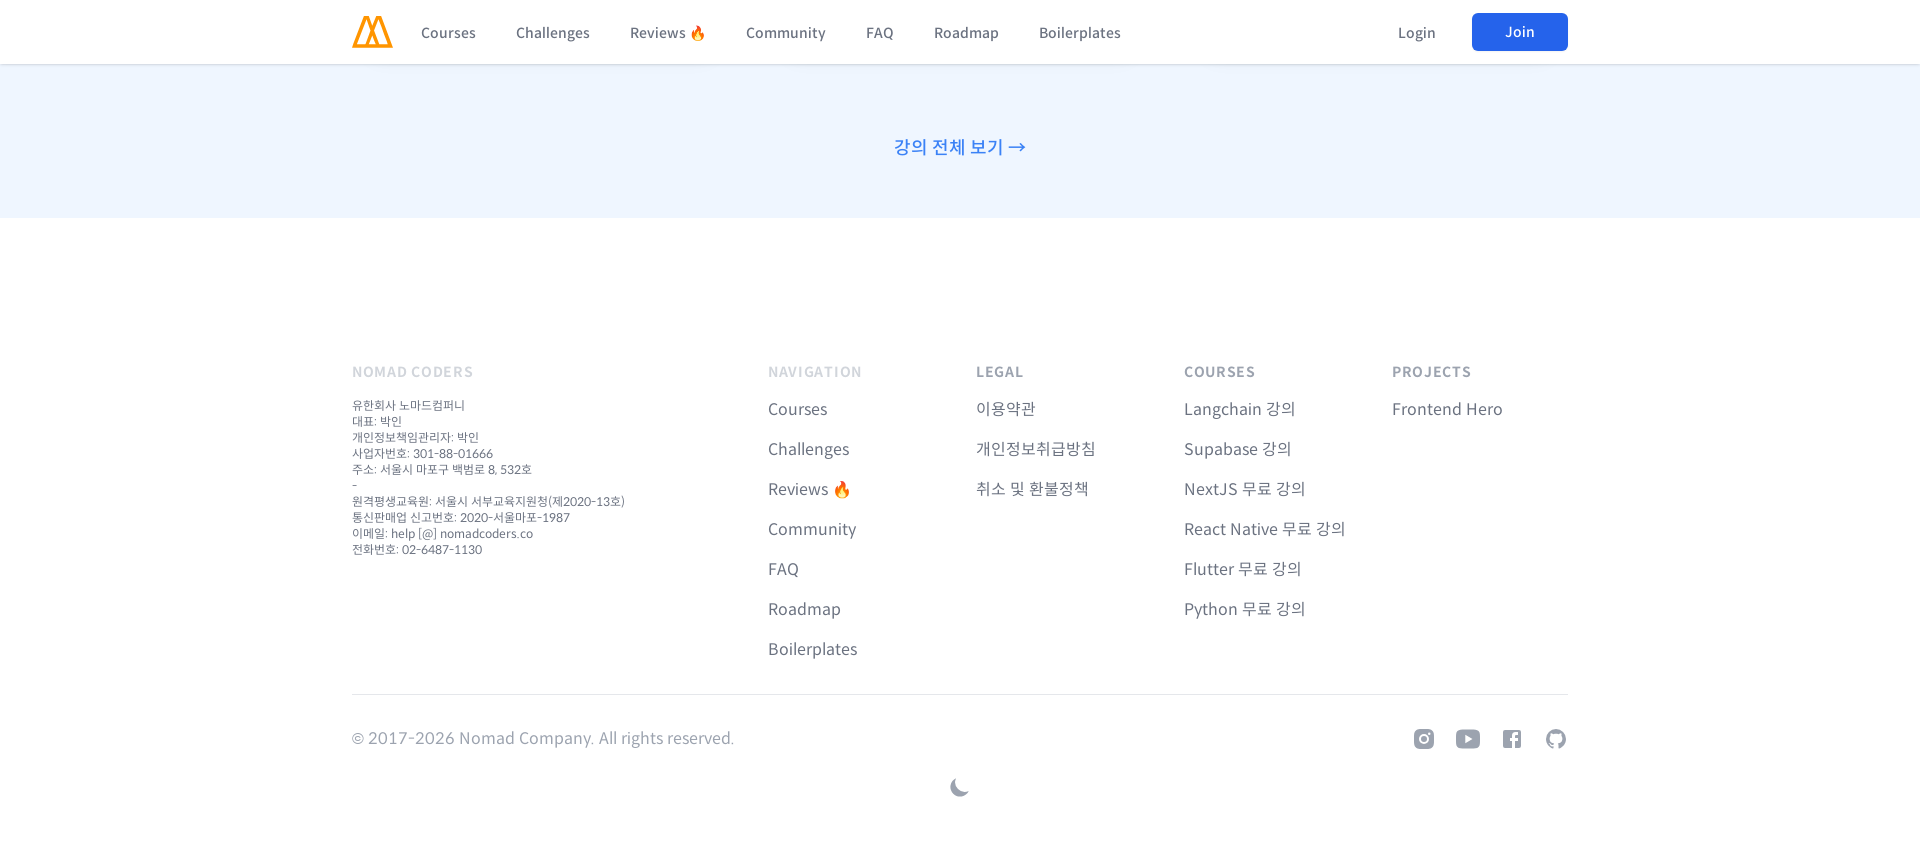

Retrieved total page scroll height: 7957px
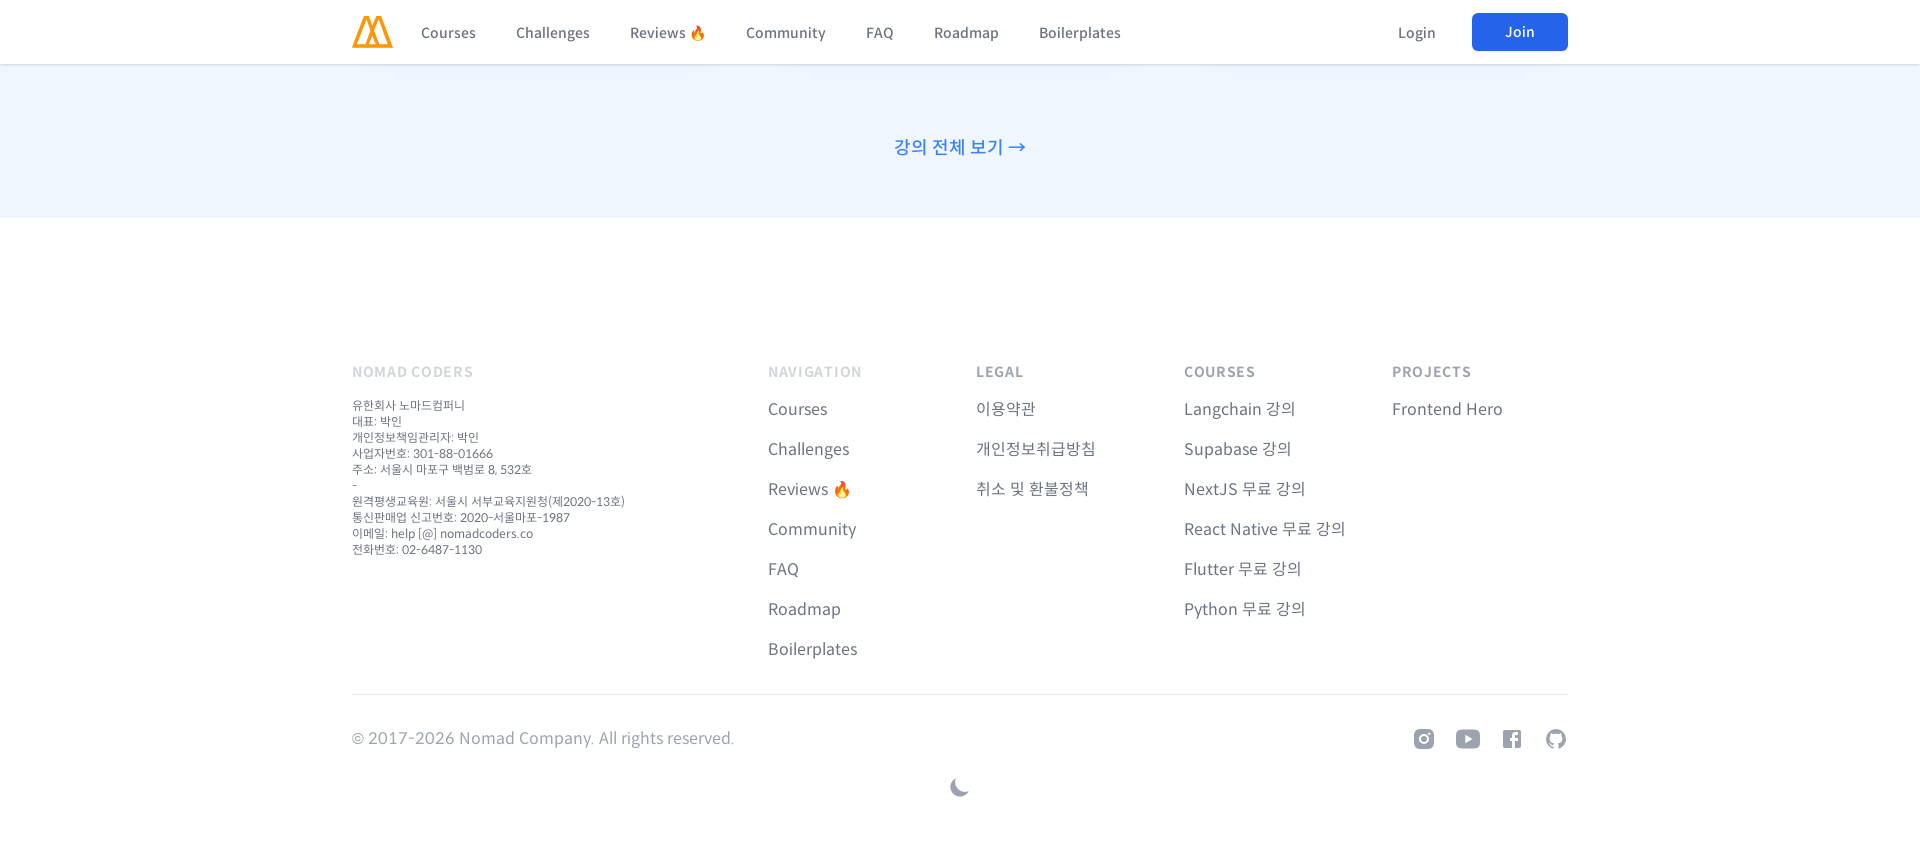

Calculated total sections to scroll: 10
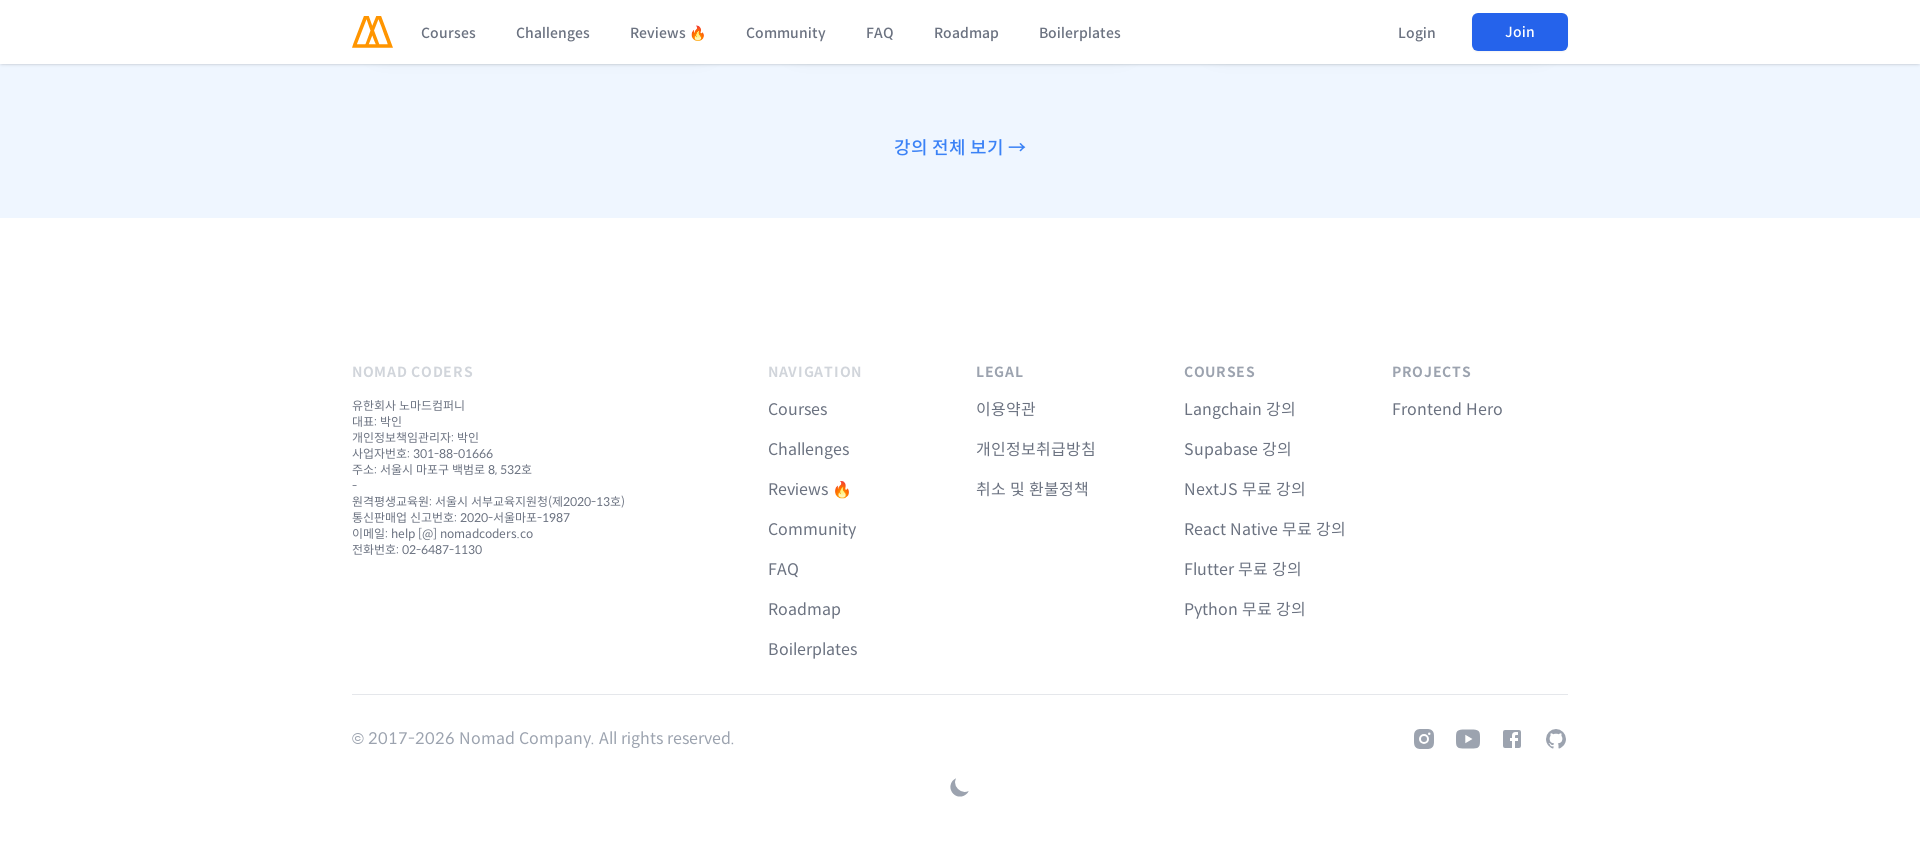

Scrolled to section 0 at 0px for viewport width 1920px
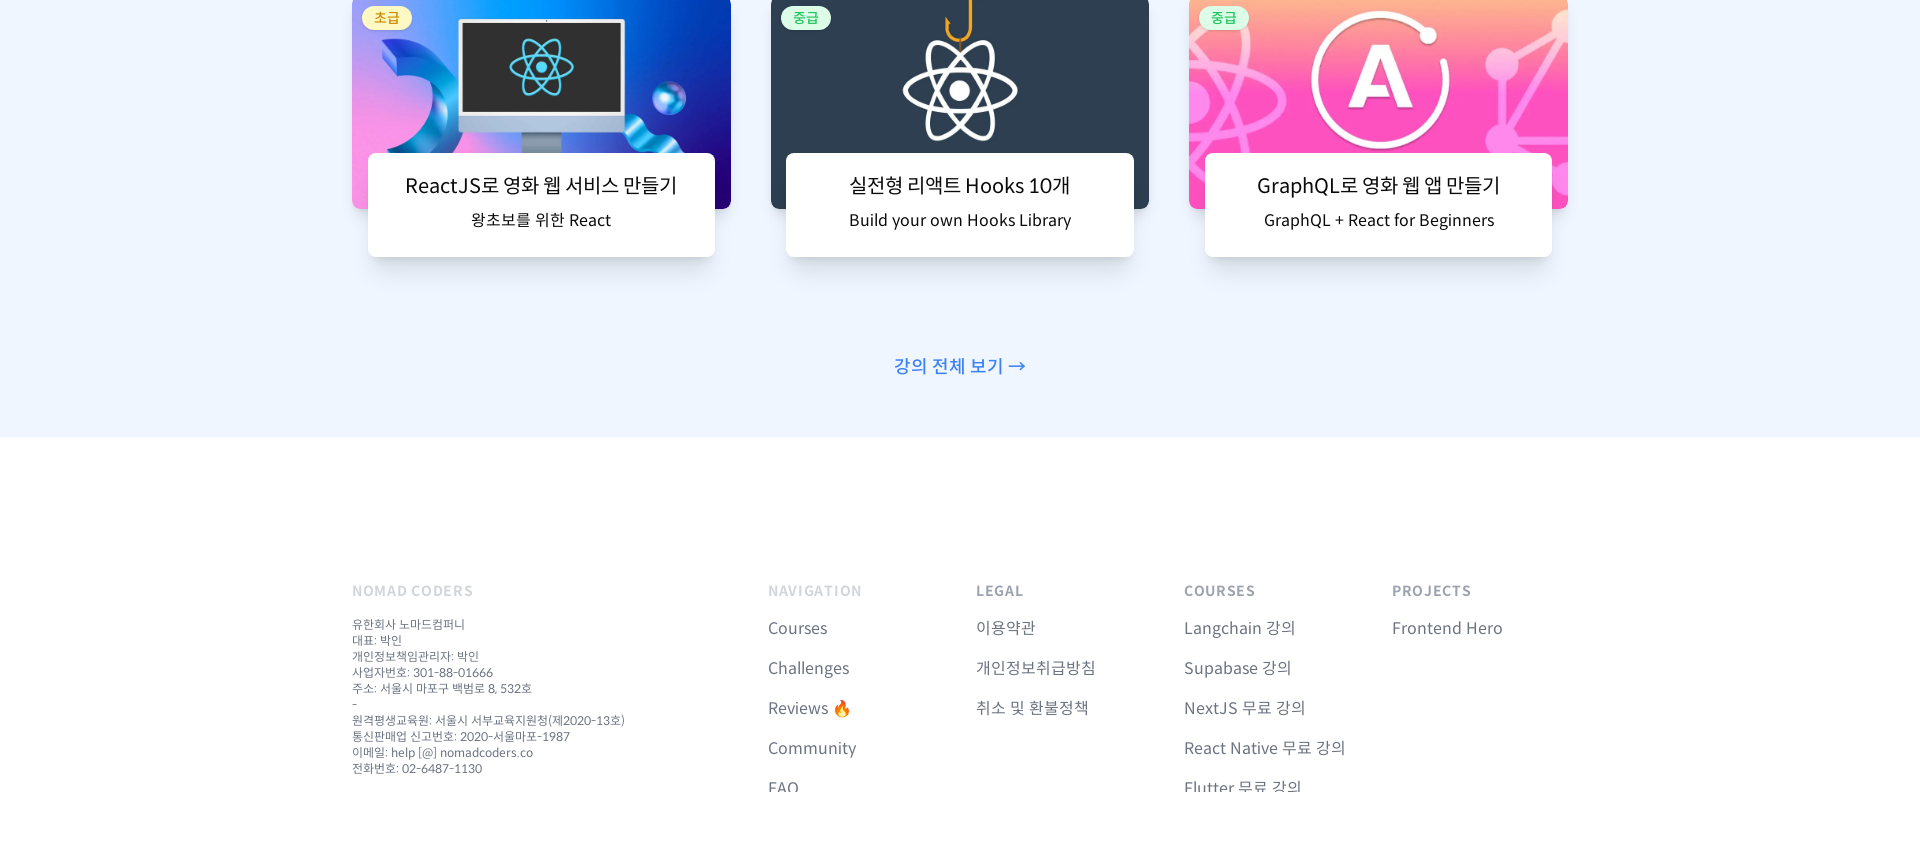

Waited 1 second for animations to complete at viewport width 1920px section 0
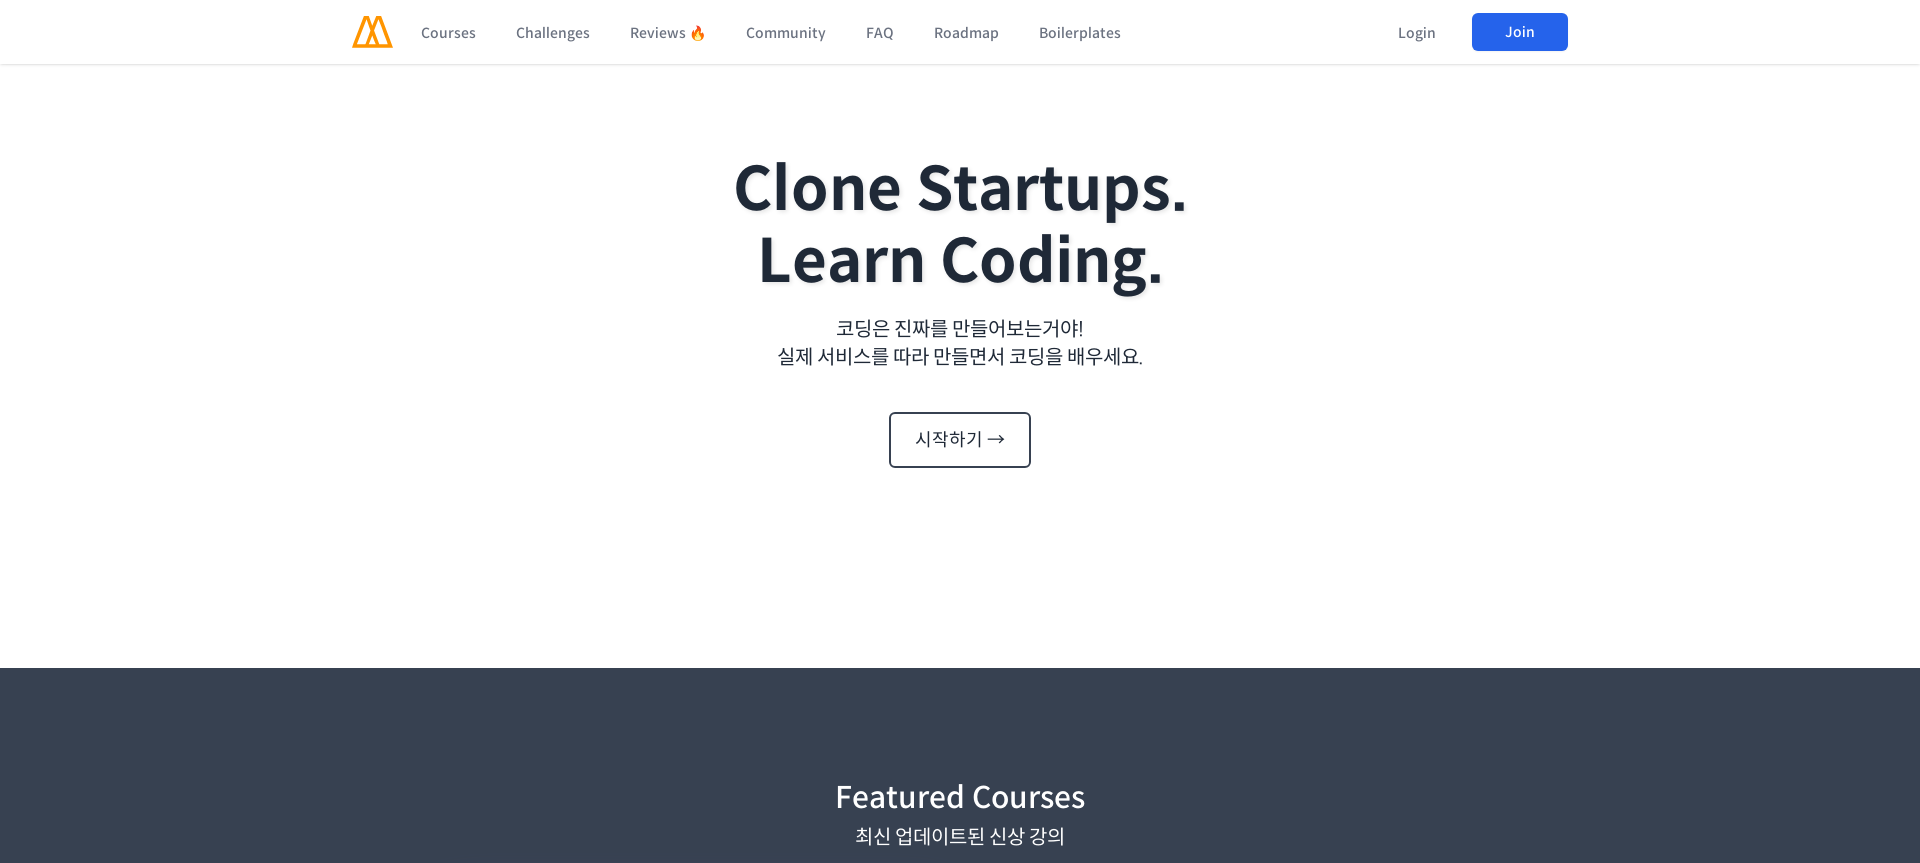

Scrolled to section 1 at 863px for viewport width 1920px
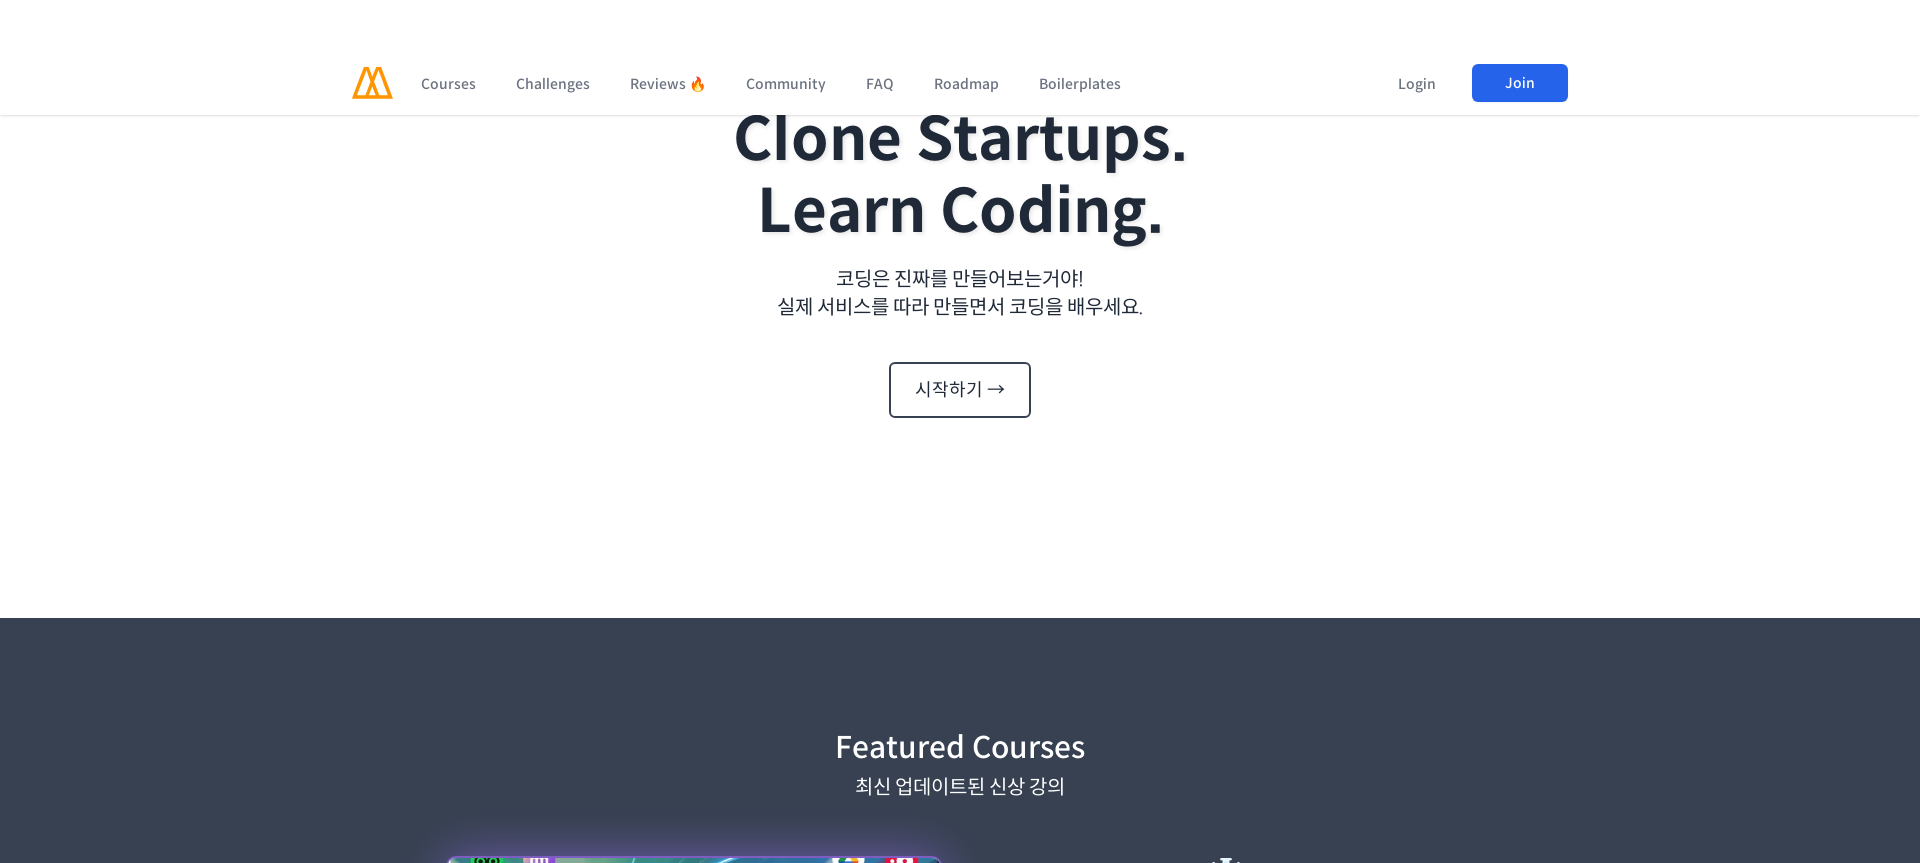

Waited 1 second for animations to complete at viewport width 1920px section 1
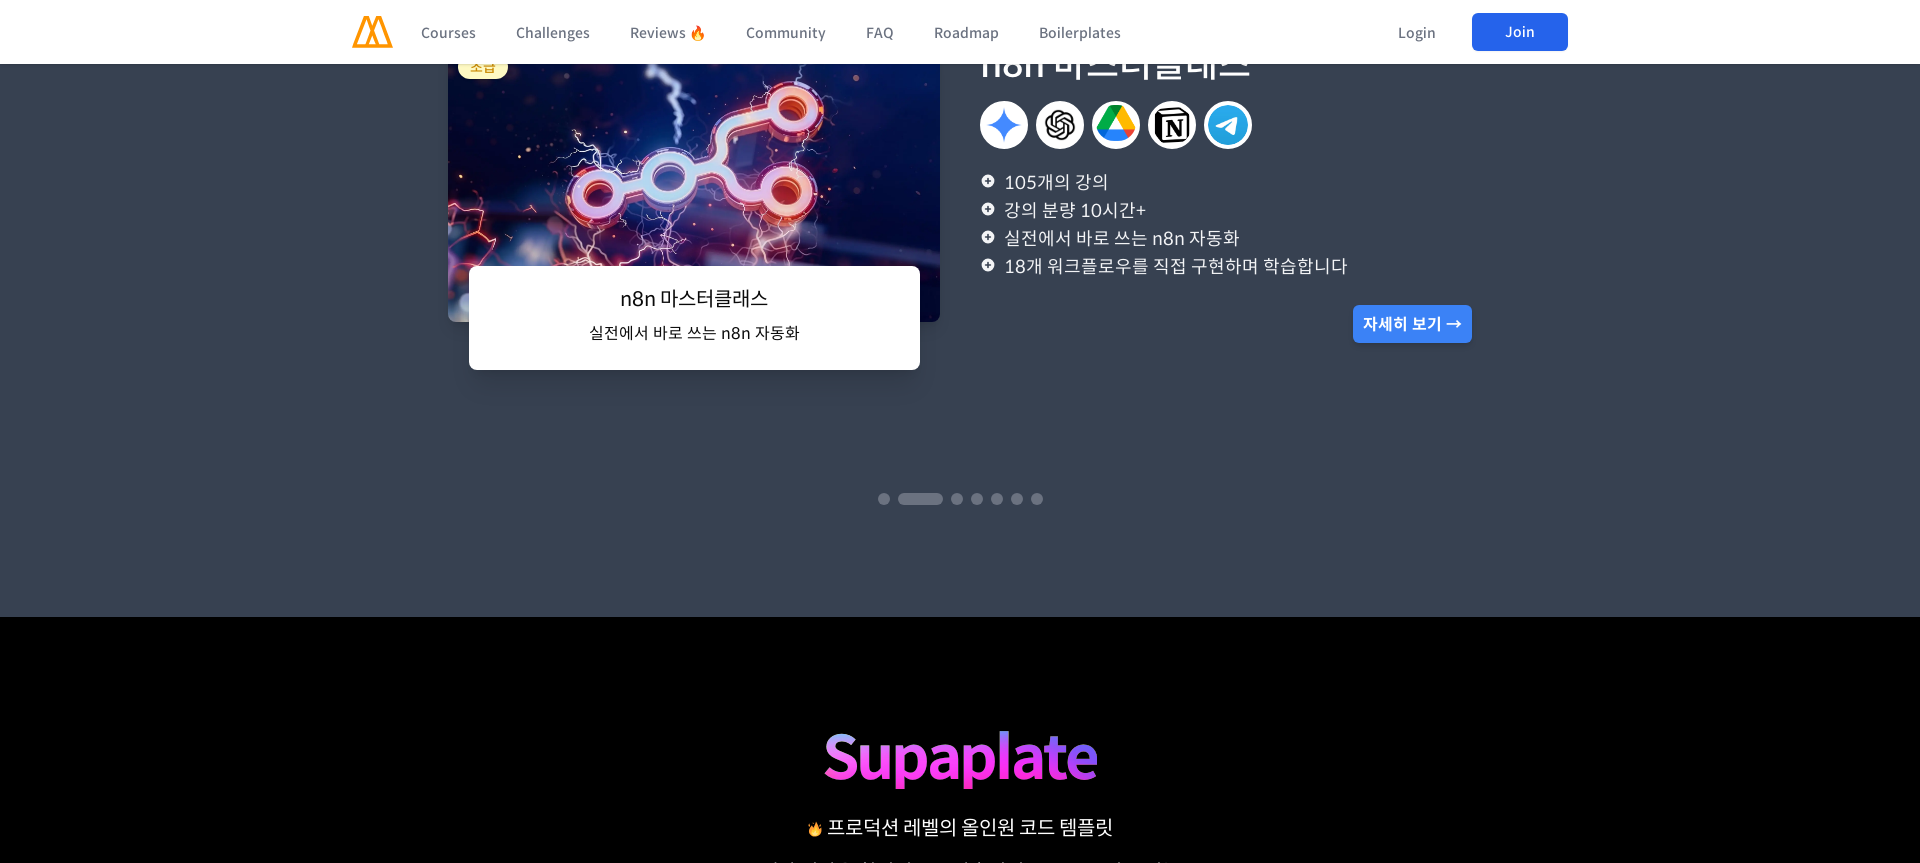

Scrolled to section 2 at 1726px for viewport width 1920px
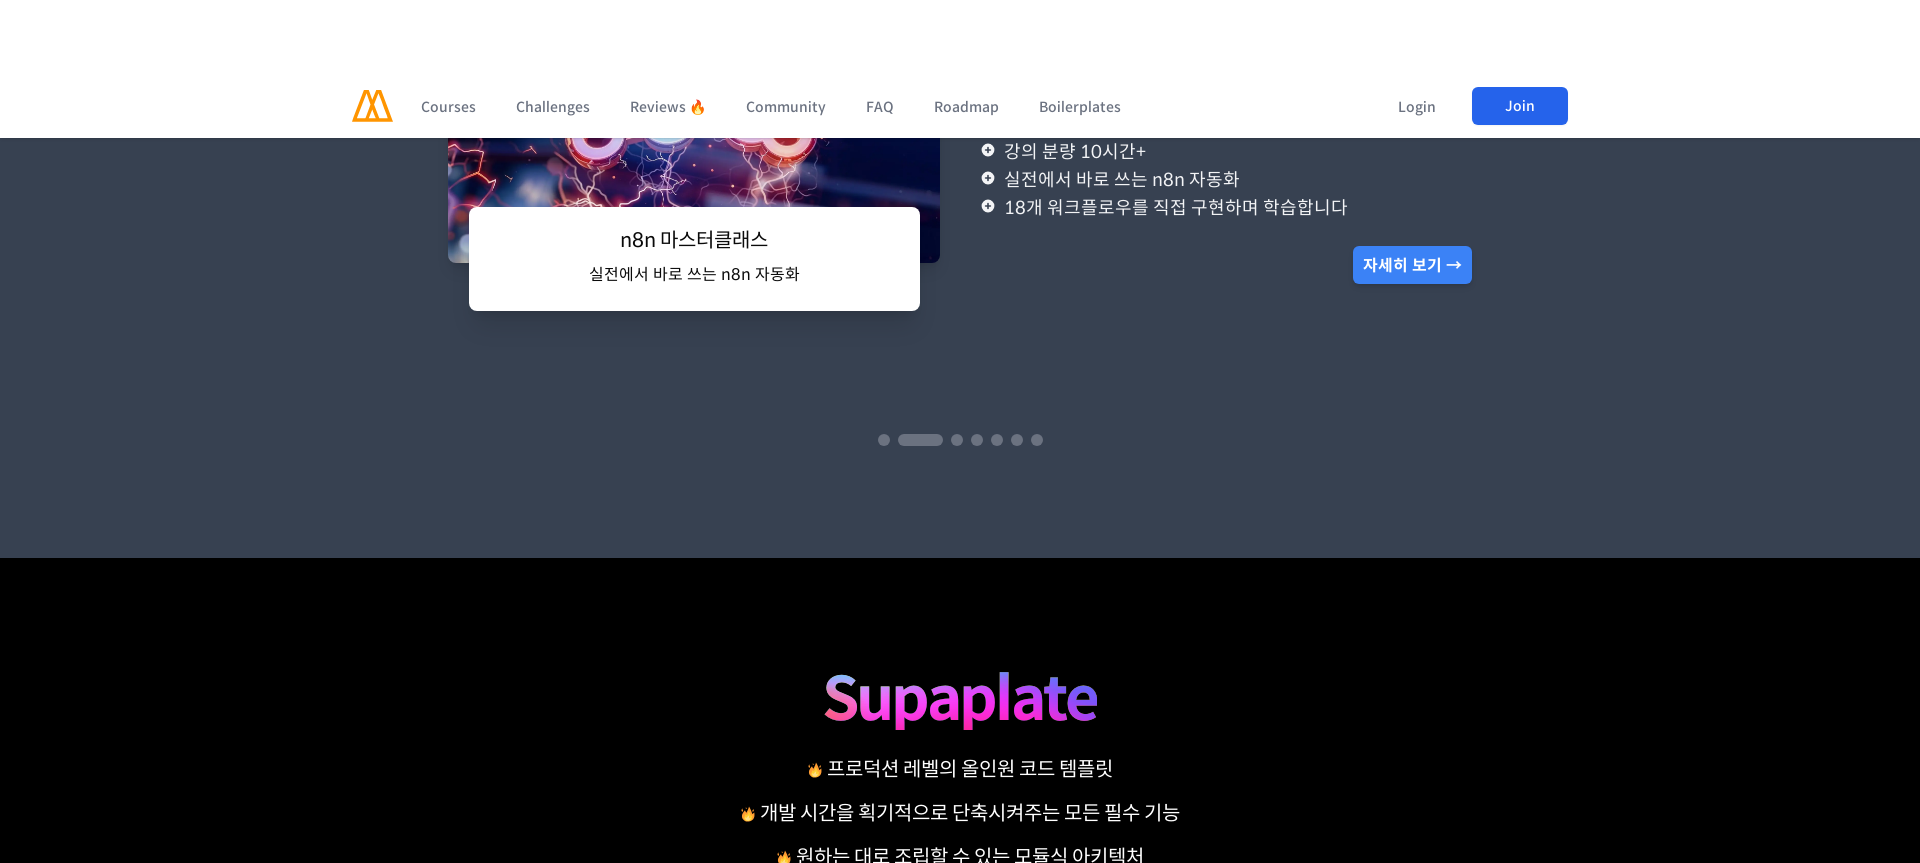

Waited 1 second for animations to complete at viewport width 1920px section 2
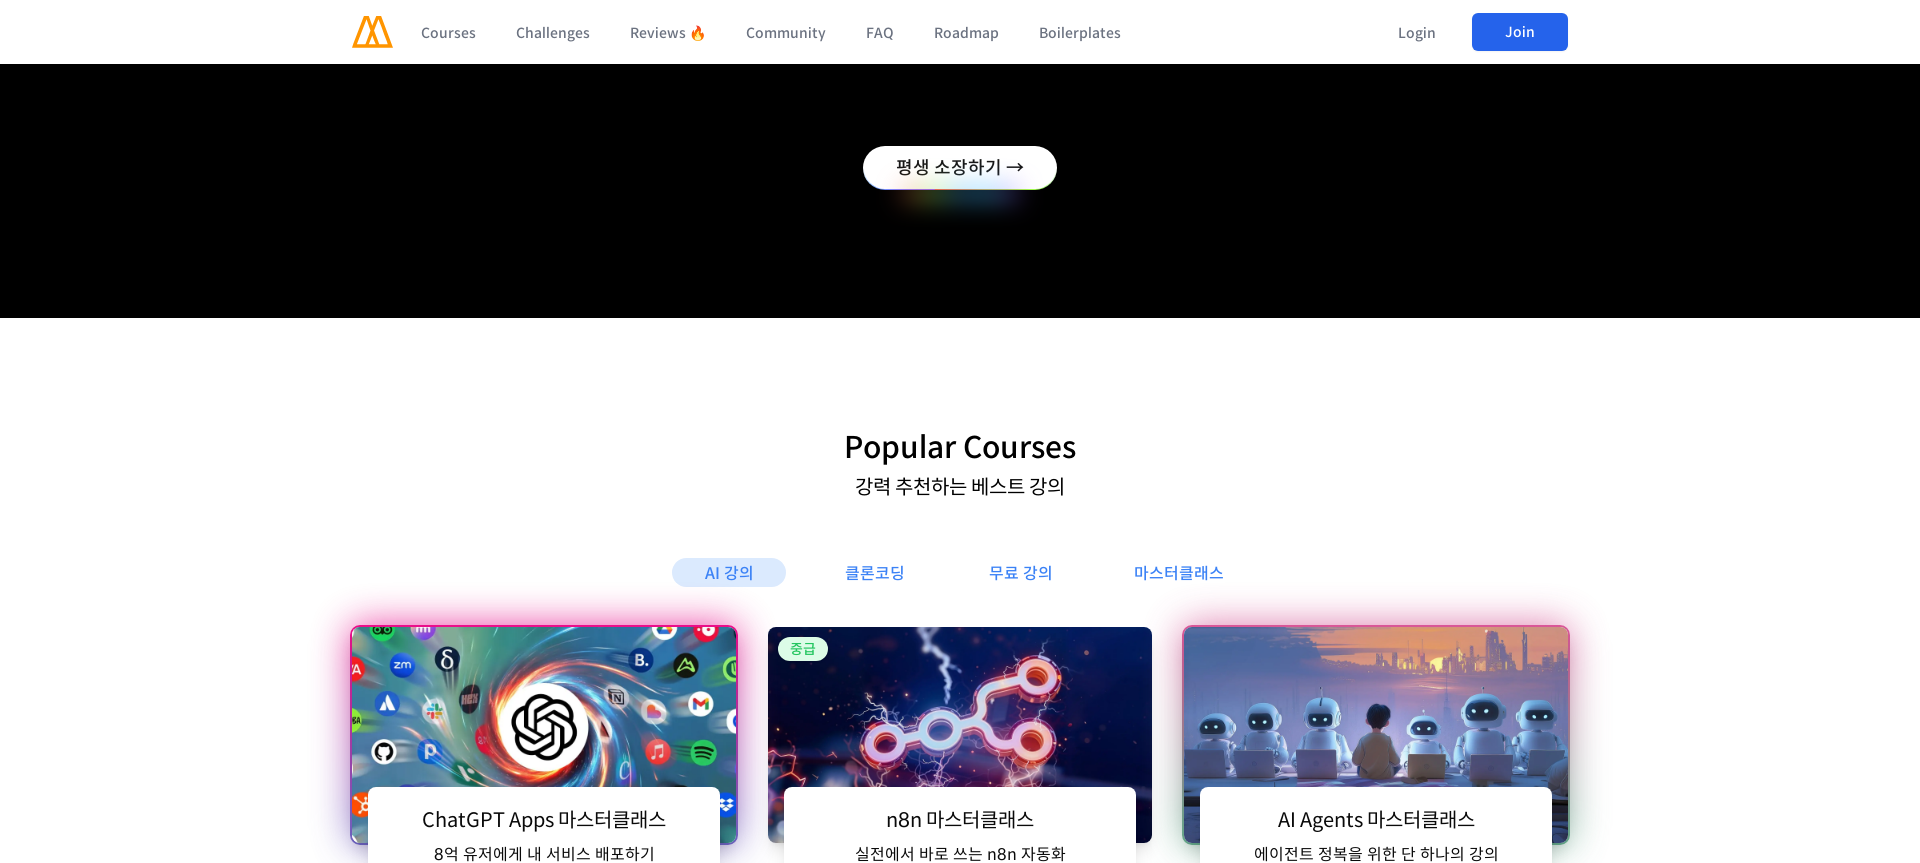

Scrolled to section 3 at 2589px for viewport width 1920px
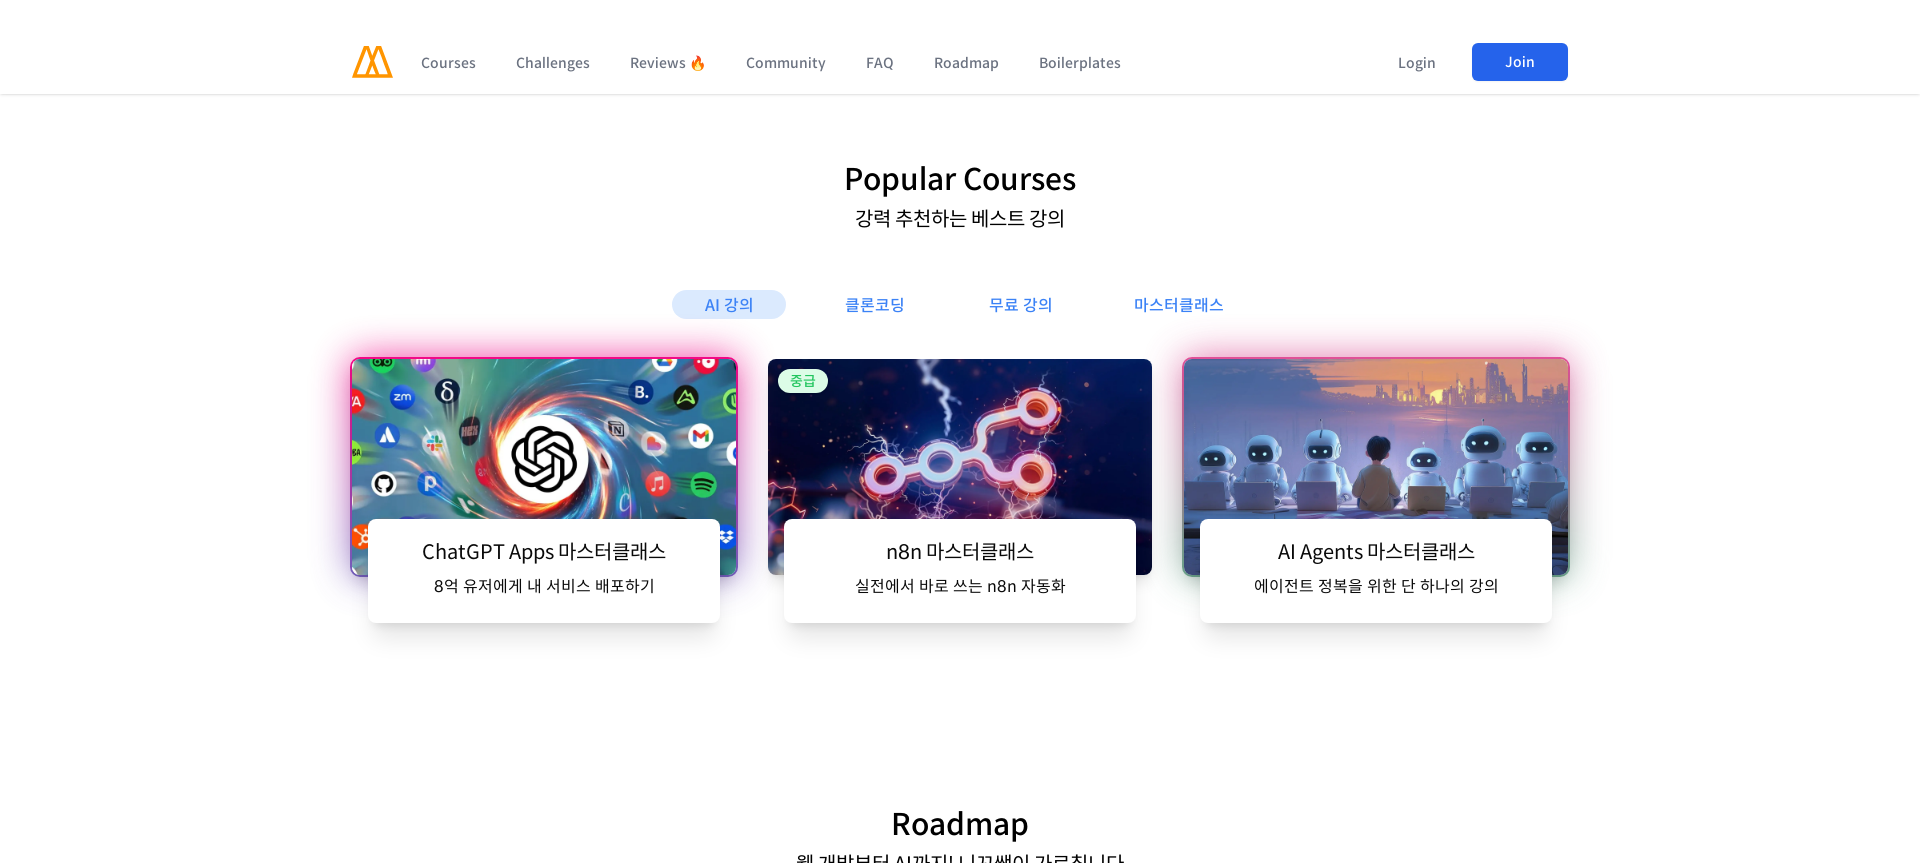

Waited 1 second for animations to complete at viewport width 1920px section 3
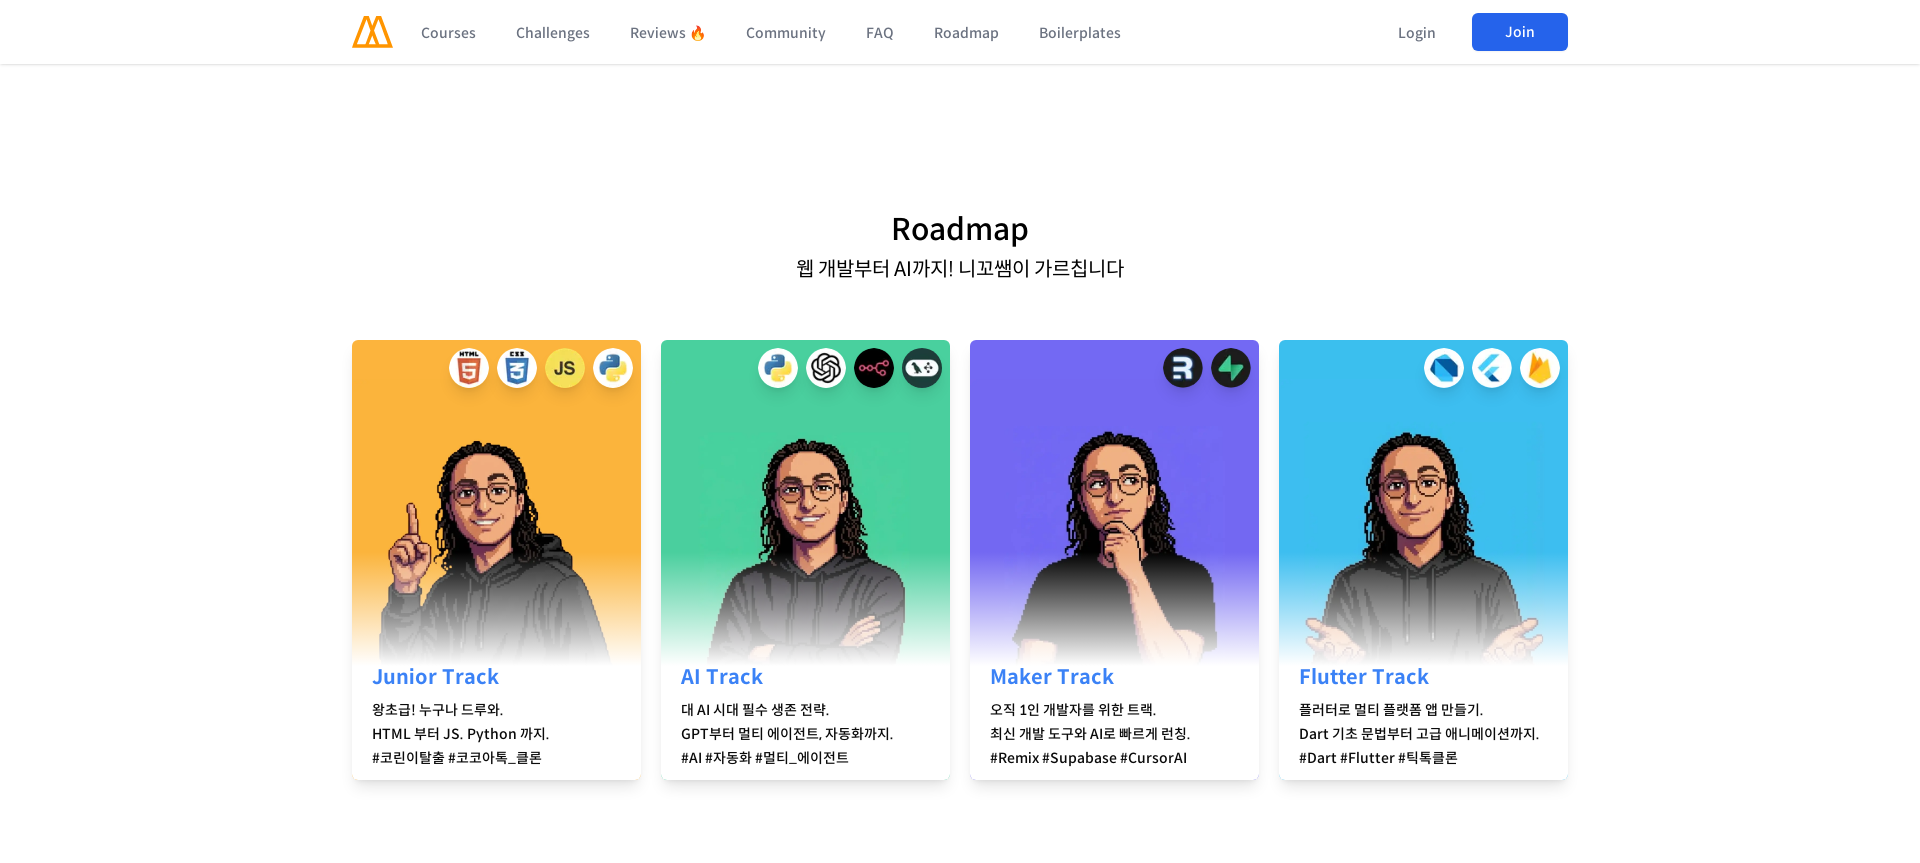

Scrolled to section 4 at 3452px for viewport width 1920px
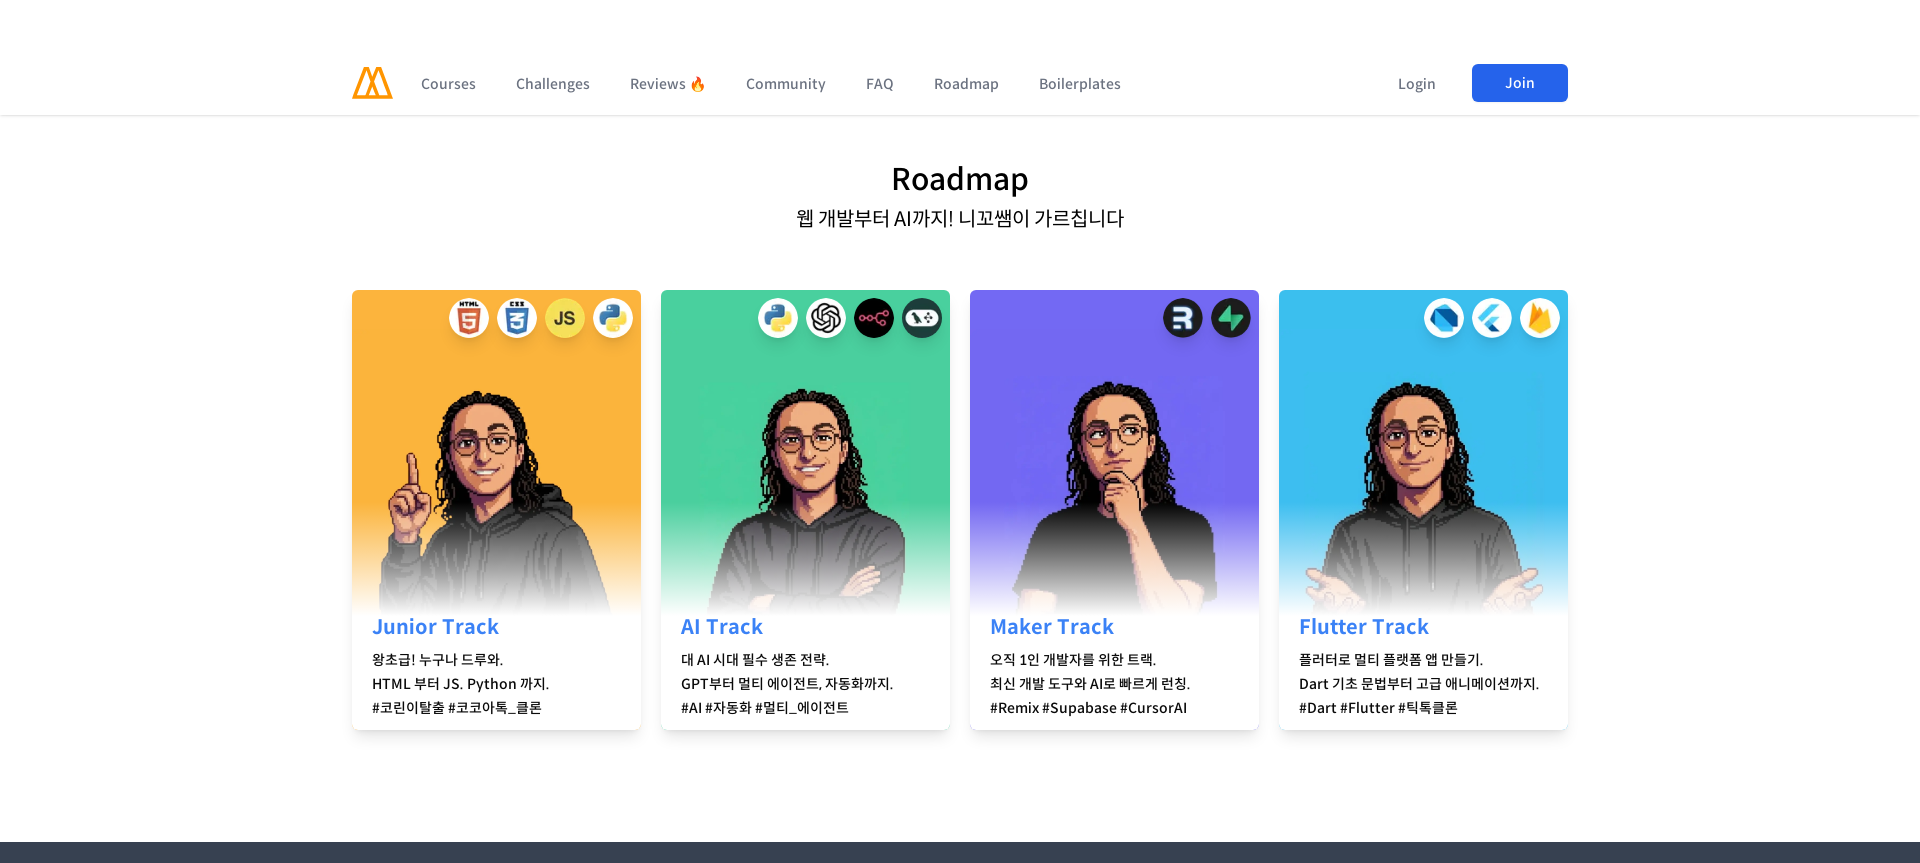

Waited 1 second for animations to complete at viewport width 1920px section 4
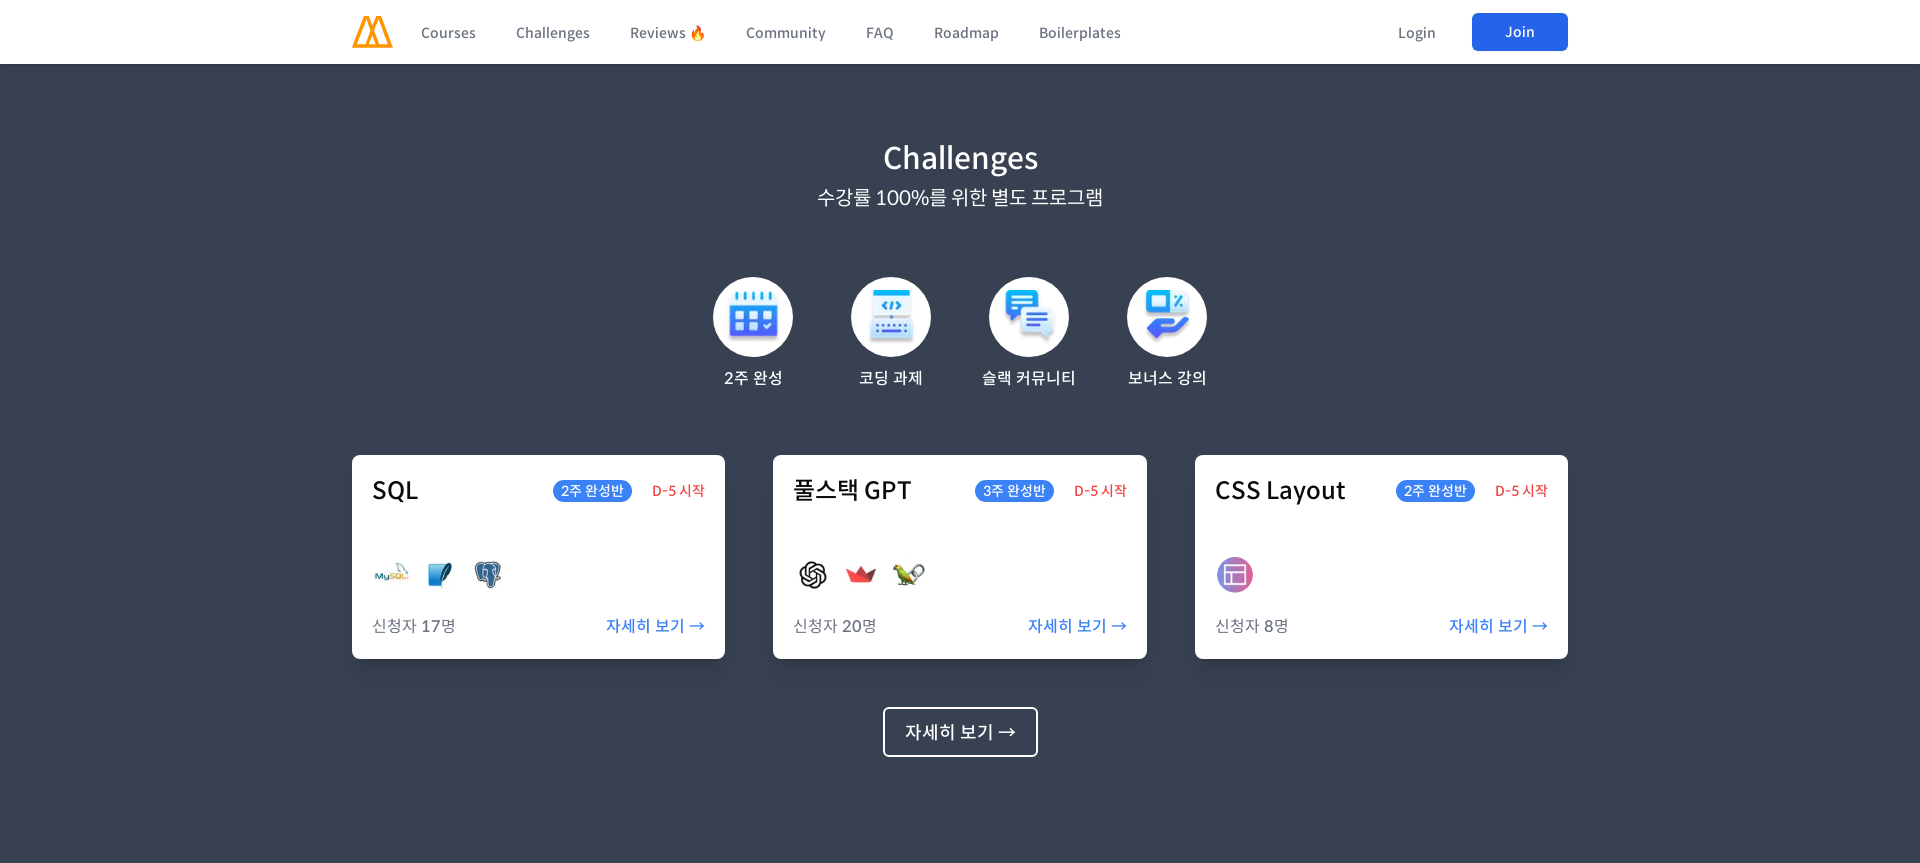

Scrolled to section 5 at 4315px for viewport width 1920px
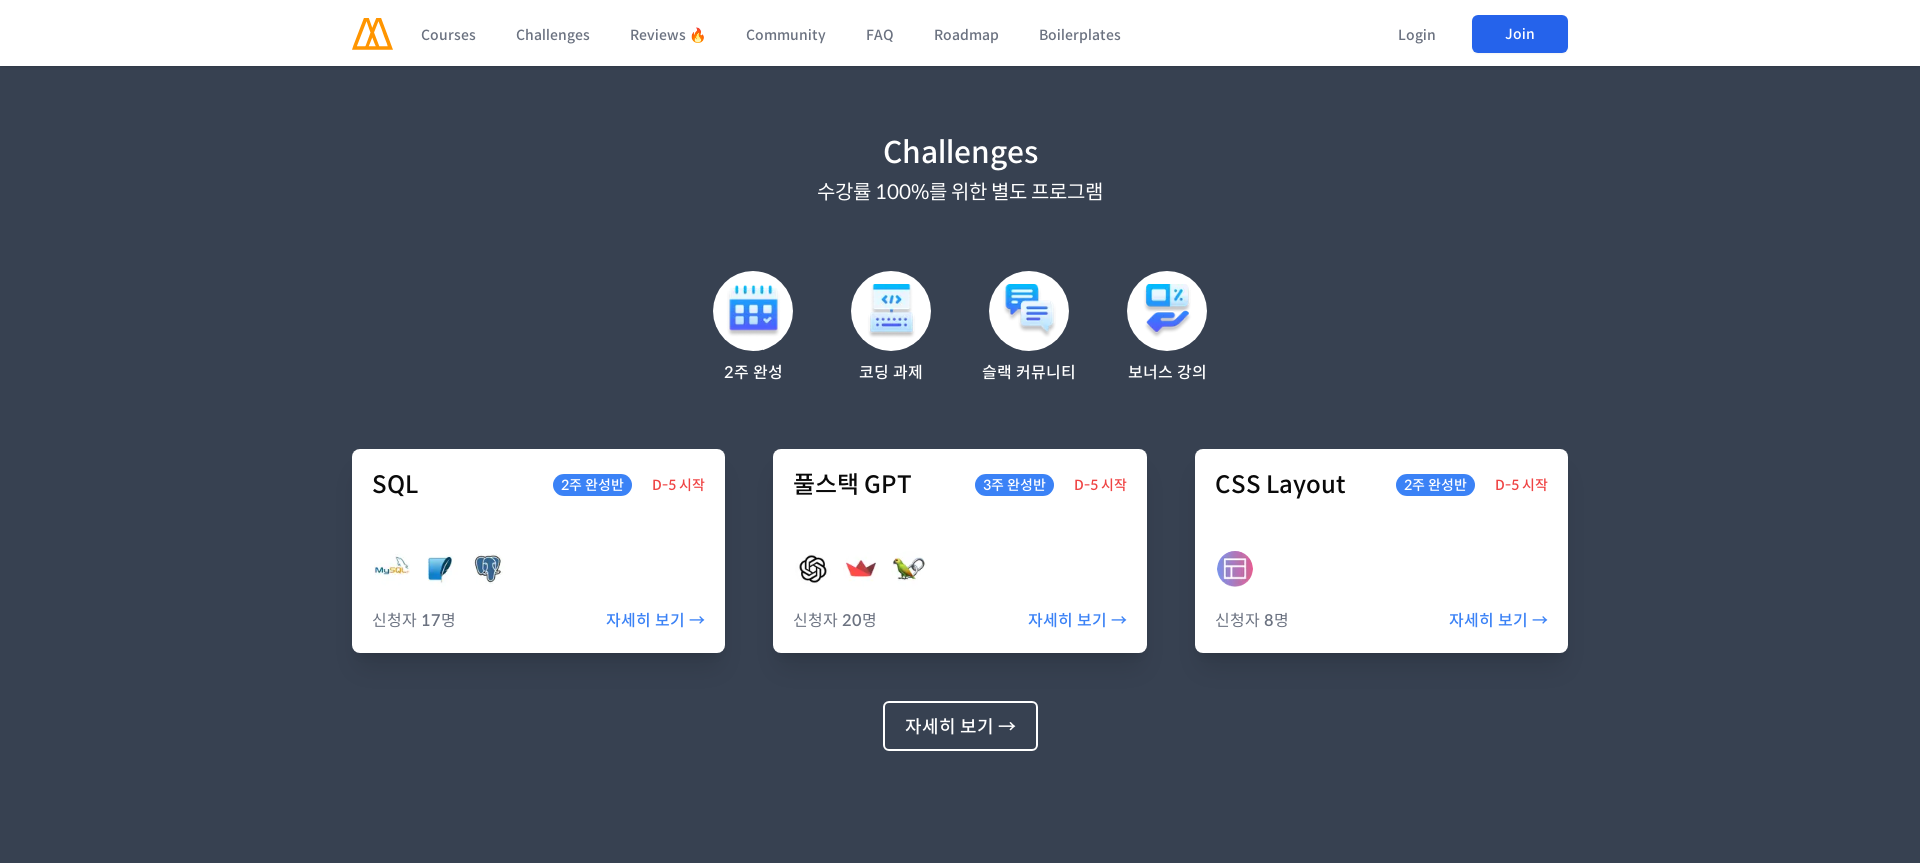

Waited 1 second for animations to complete at viewport width 1920px section 5
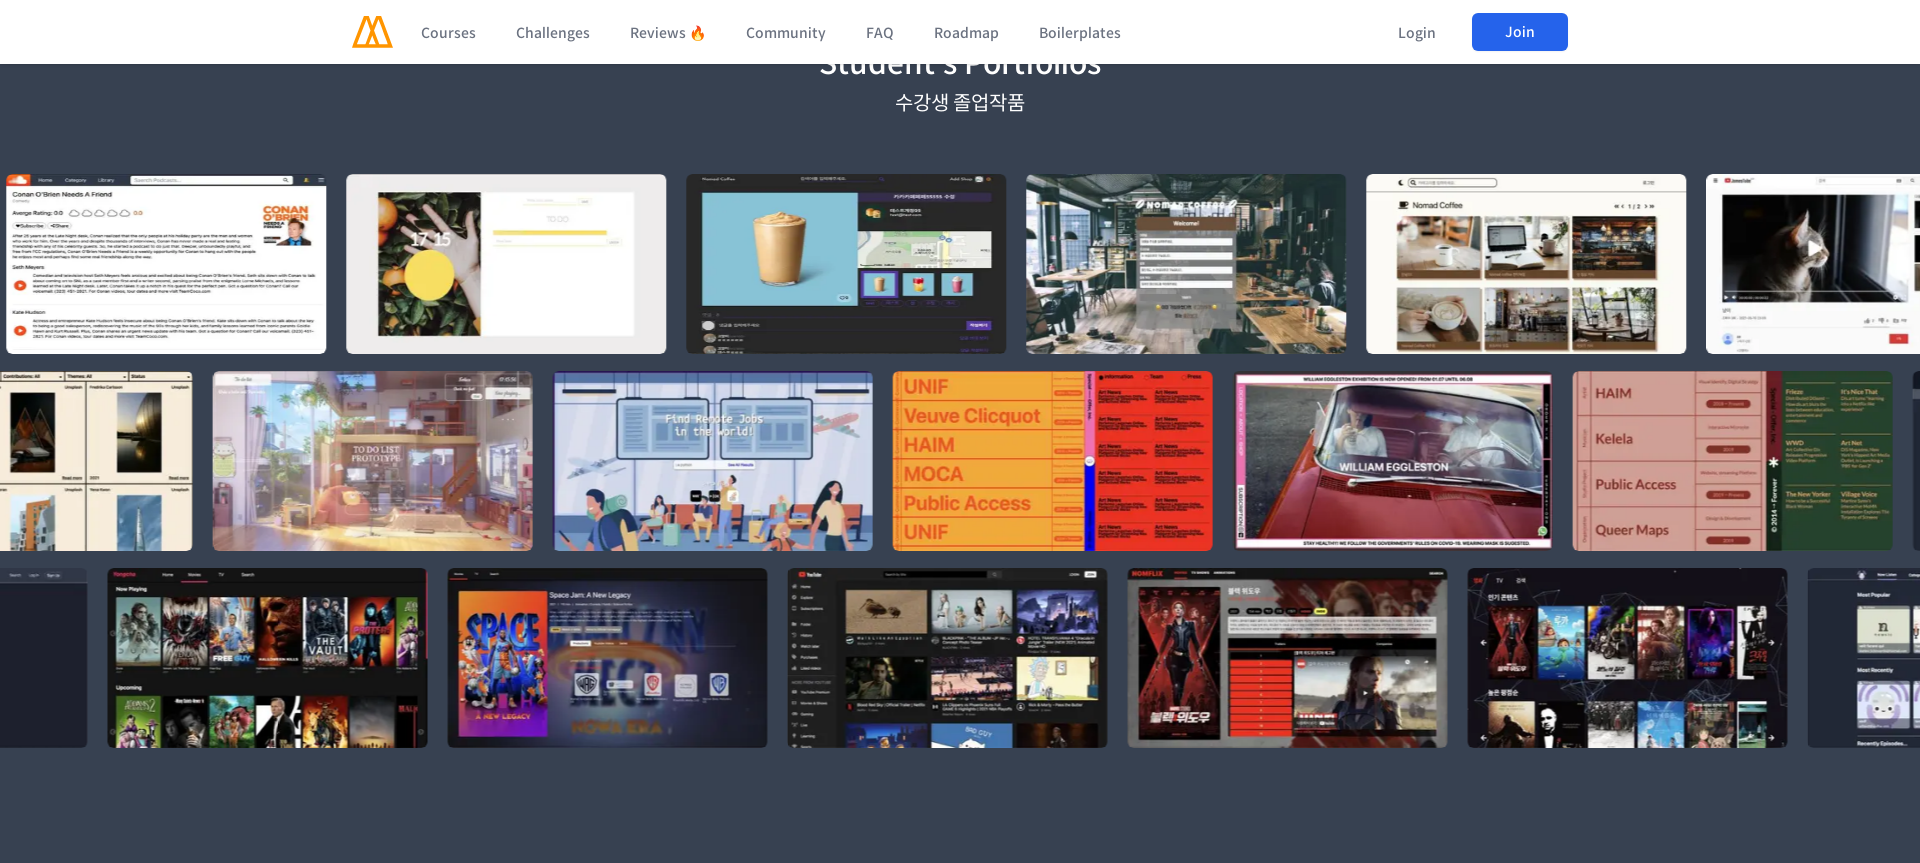

Scrolled to section 6 at 5178px for viewport width 1920px
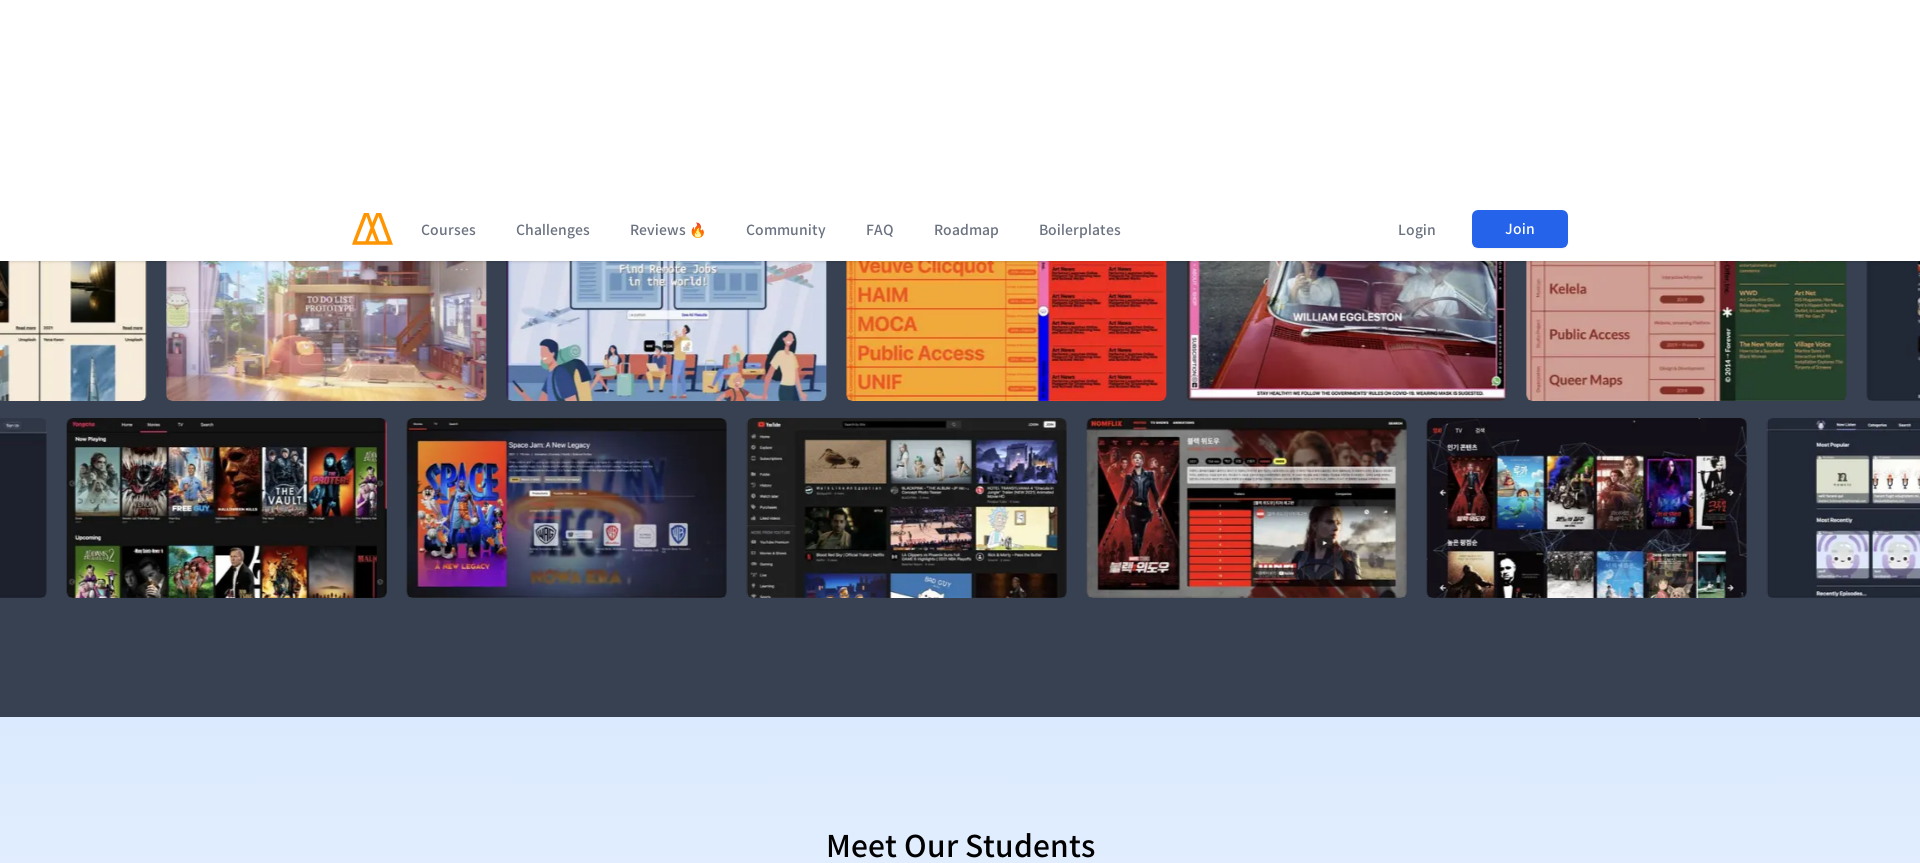

Waited 1 second for animations to complete at viewport width 1920px section 6
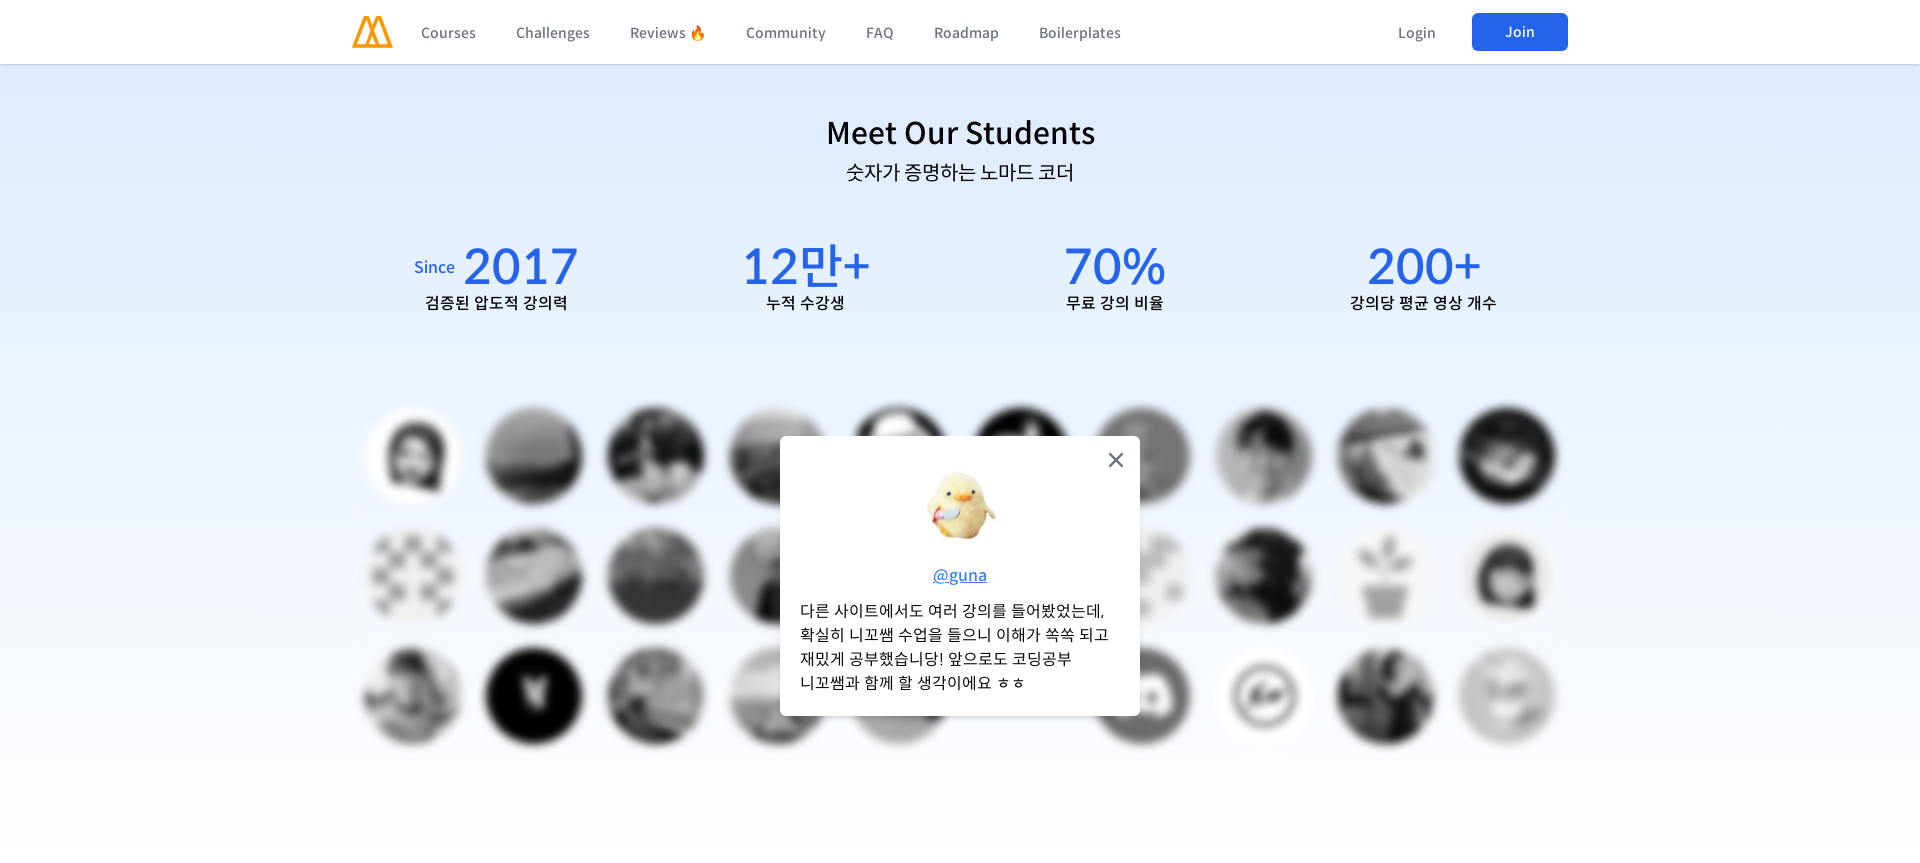

Scrolled to section 7 at 6041px for viewport width 1920px
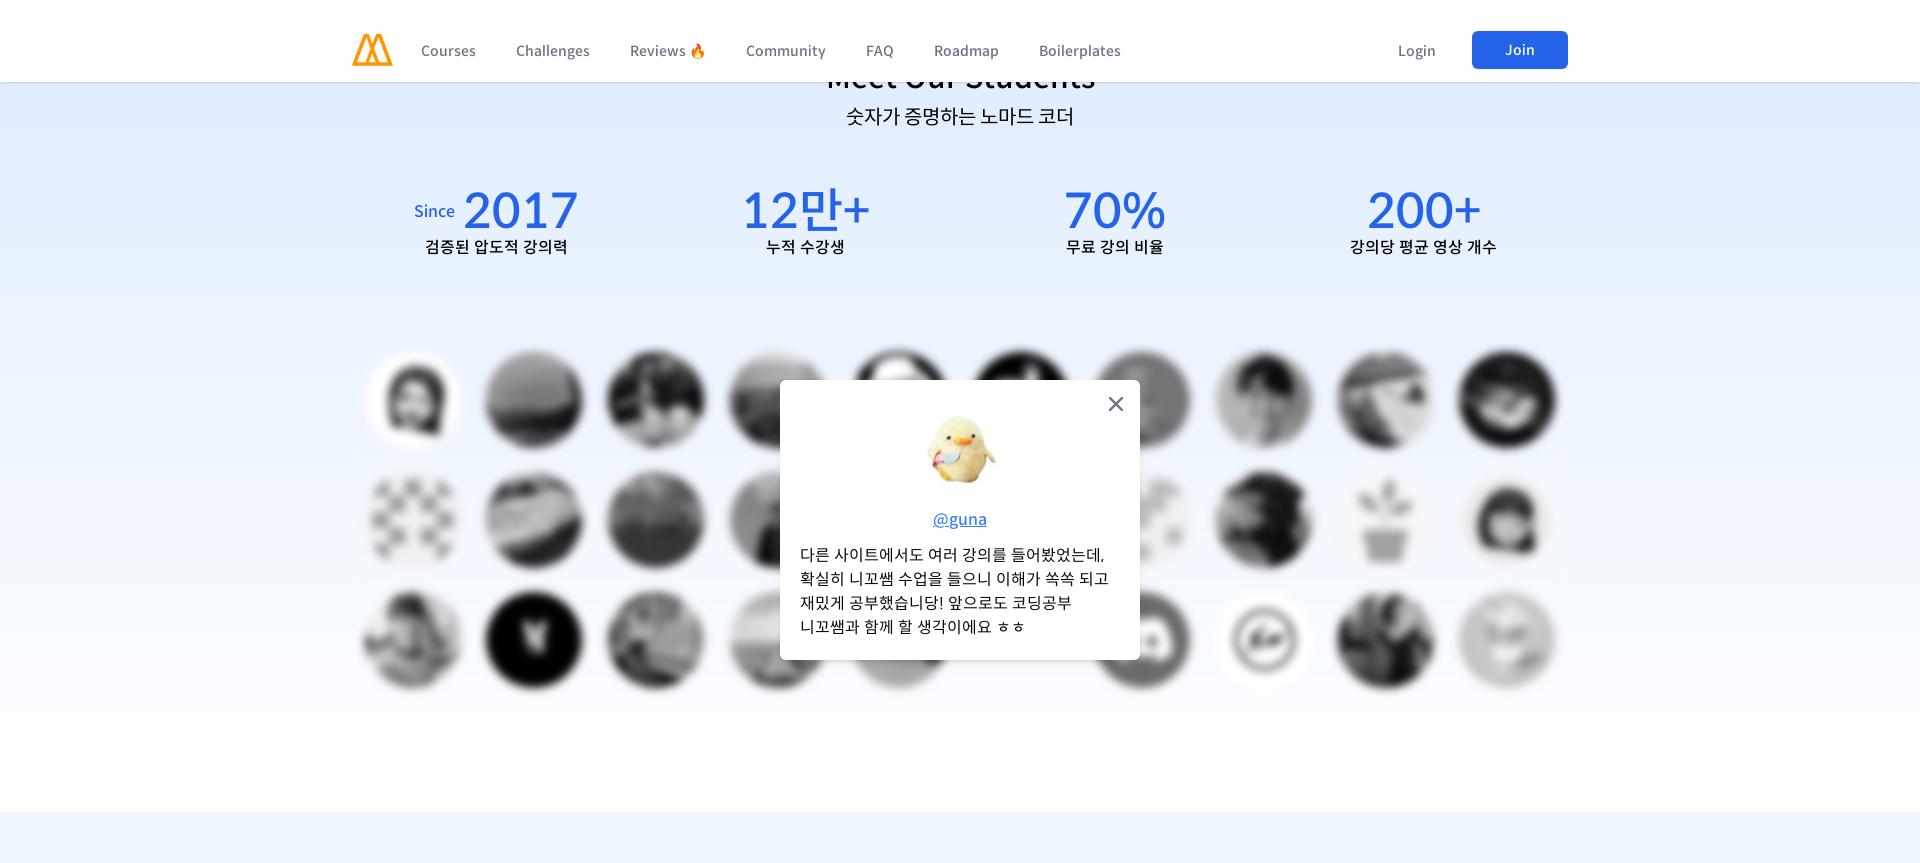

Waited 1 second for animations to complete at viewport width 1920px section 7
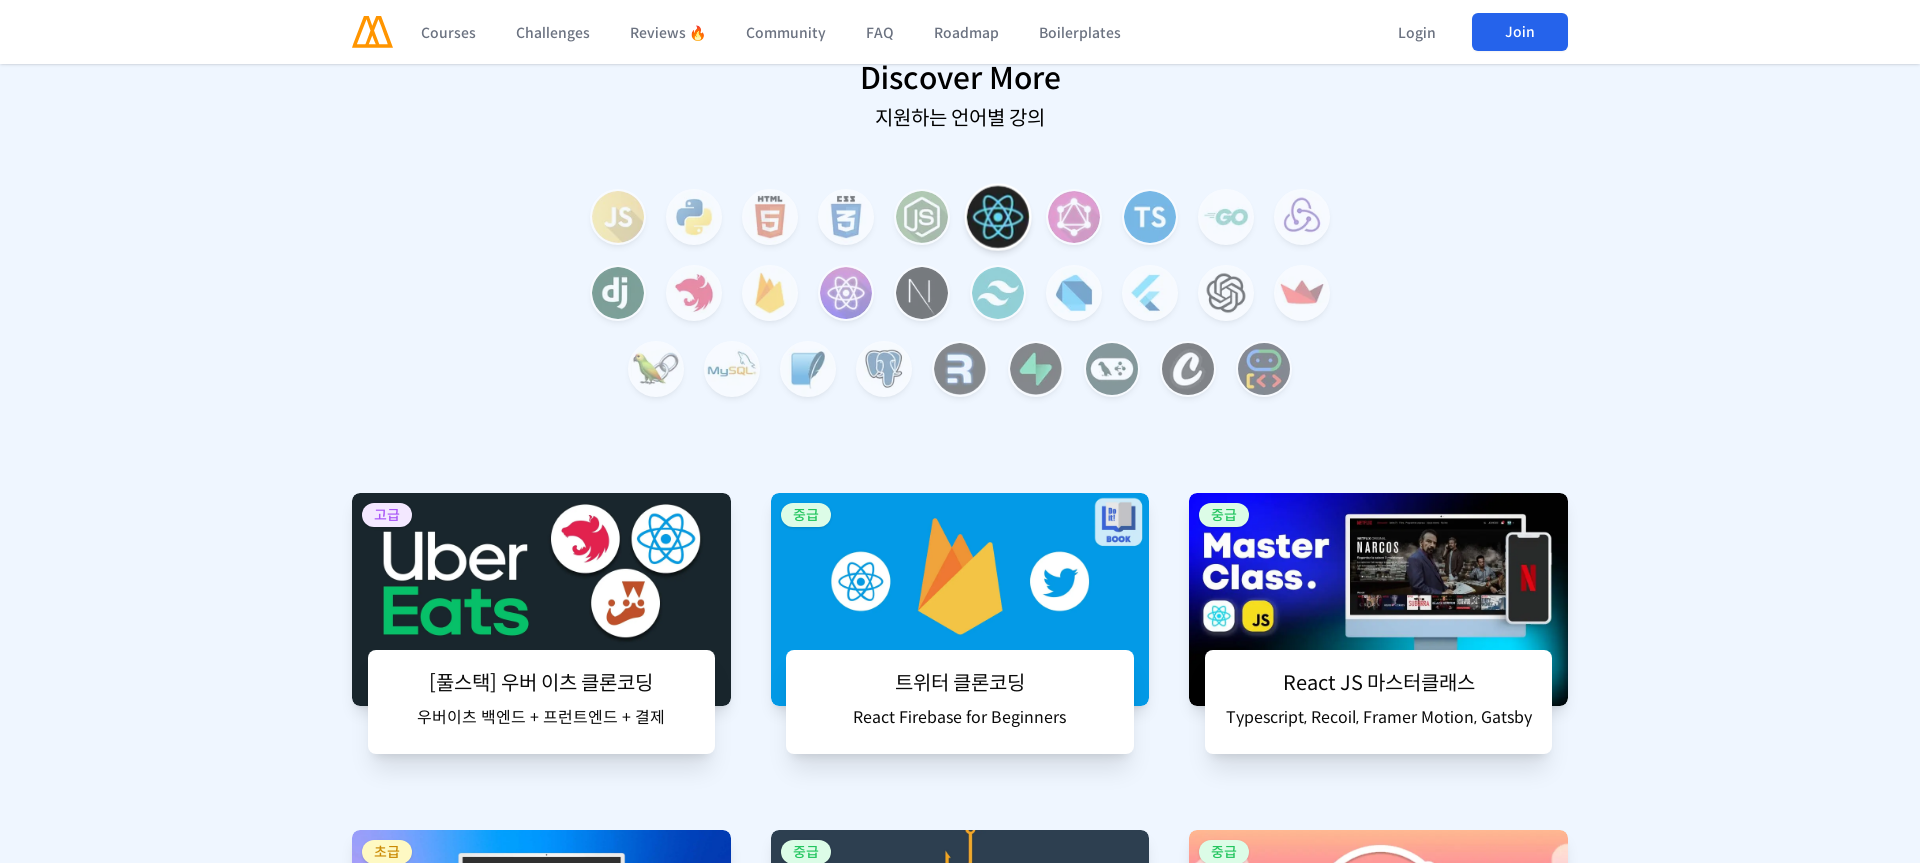

Scrolled to section 8 at 6904px for viewport width 1920px
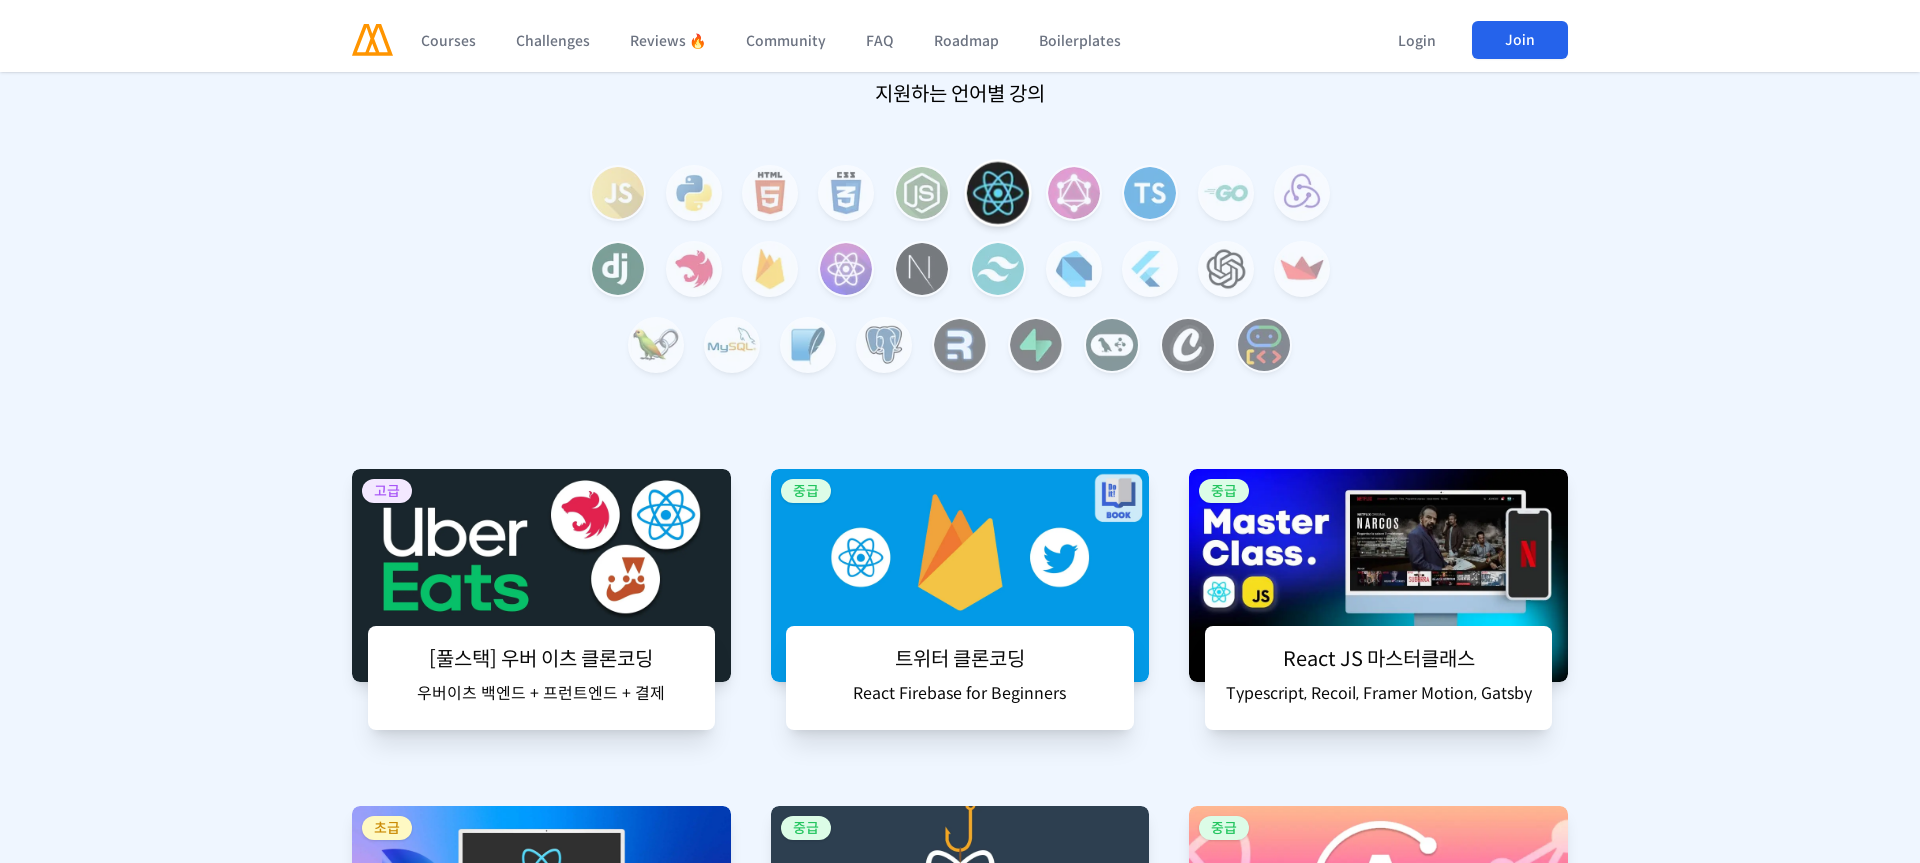

Waited 1 second for animations to complete at viewport width 1920px section 8
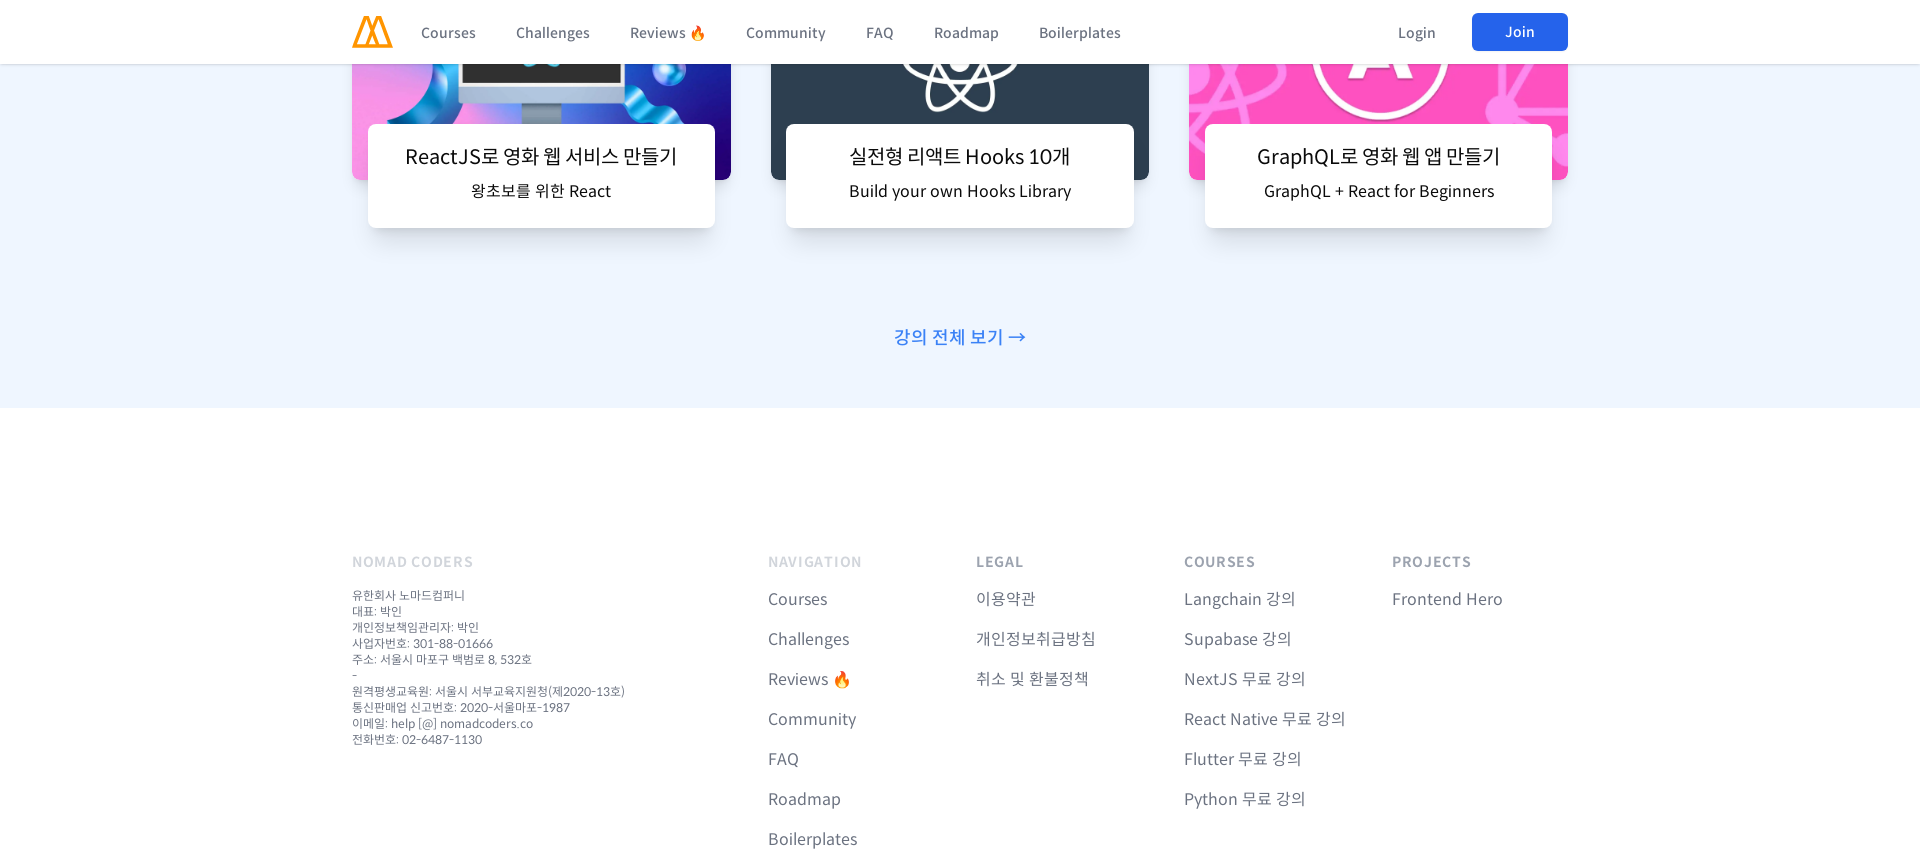

Scrolled to section 9 at 7767px for viewport width 1920px
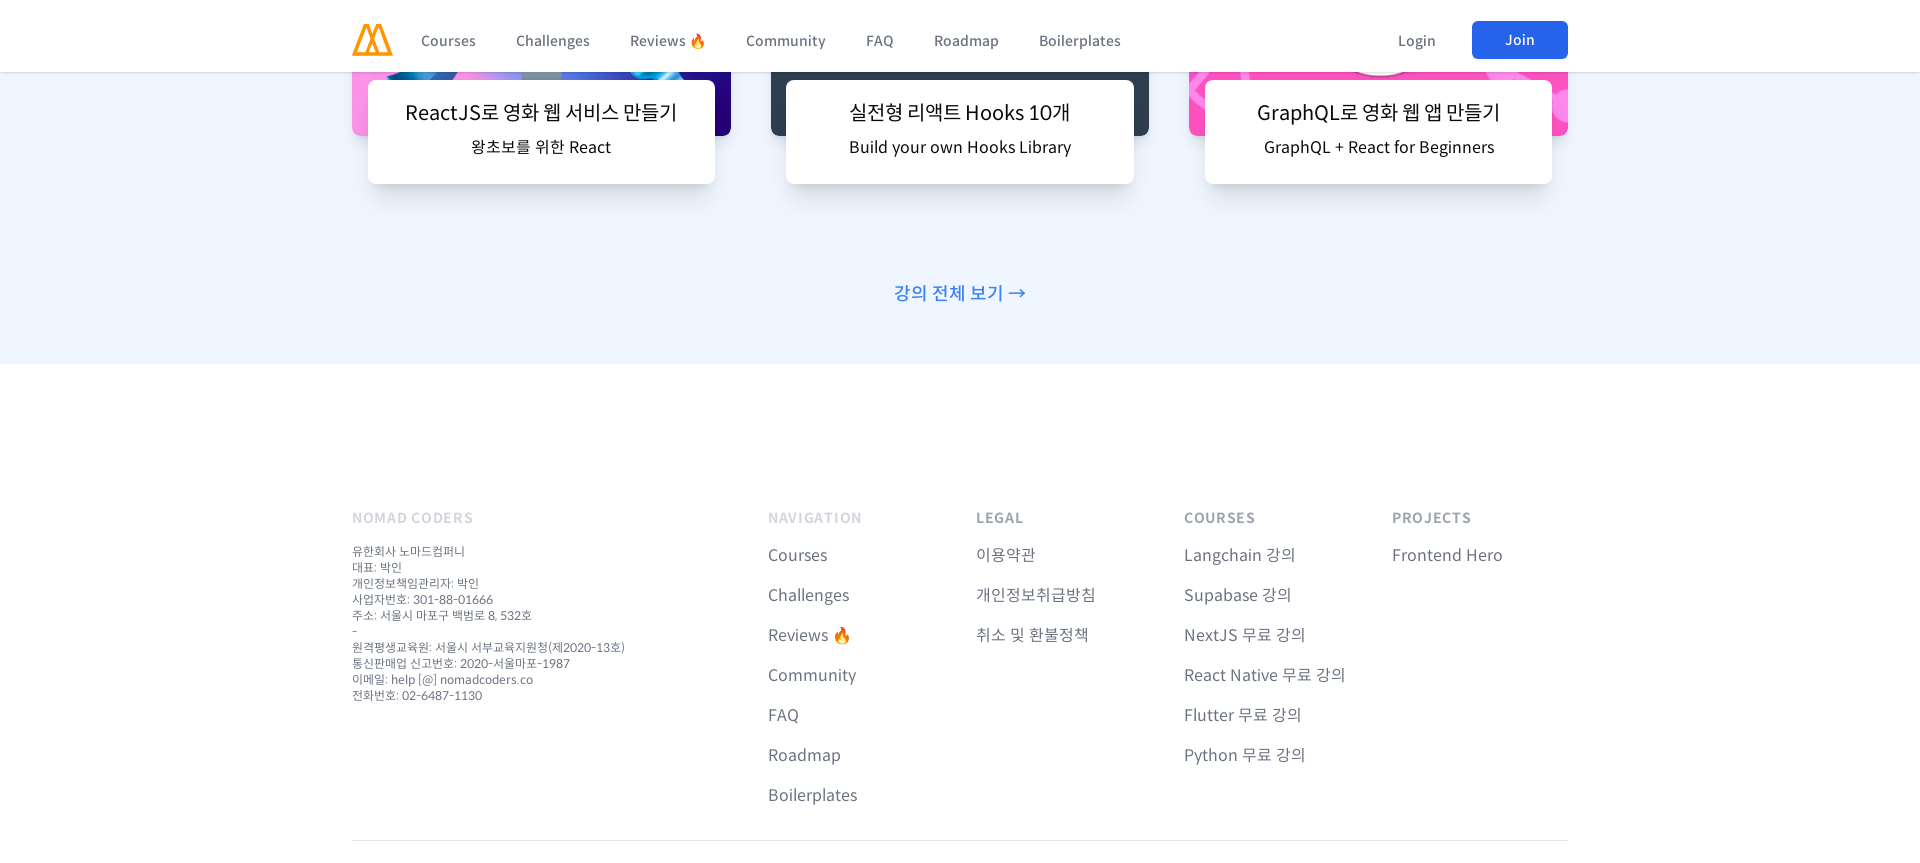

Waited 1 second for animations to complete at viewport width 1920px section 9
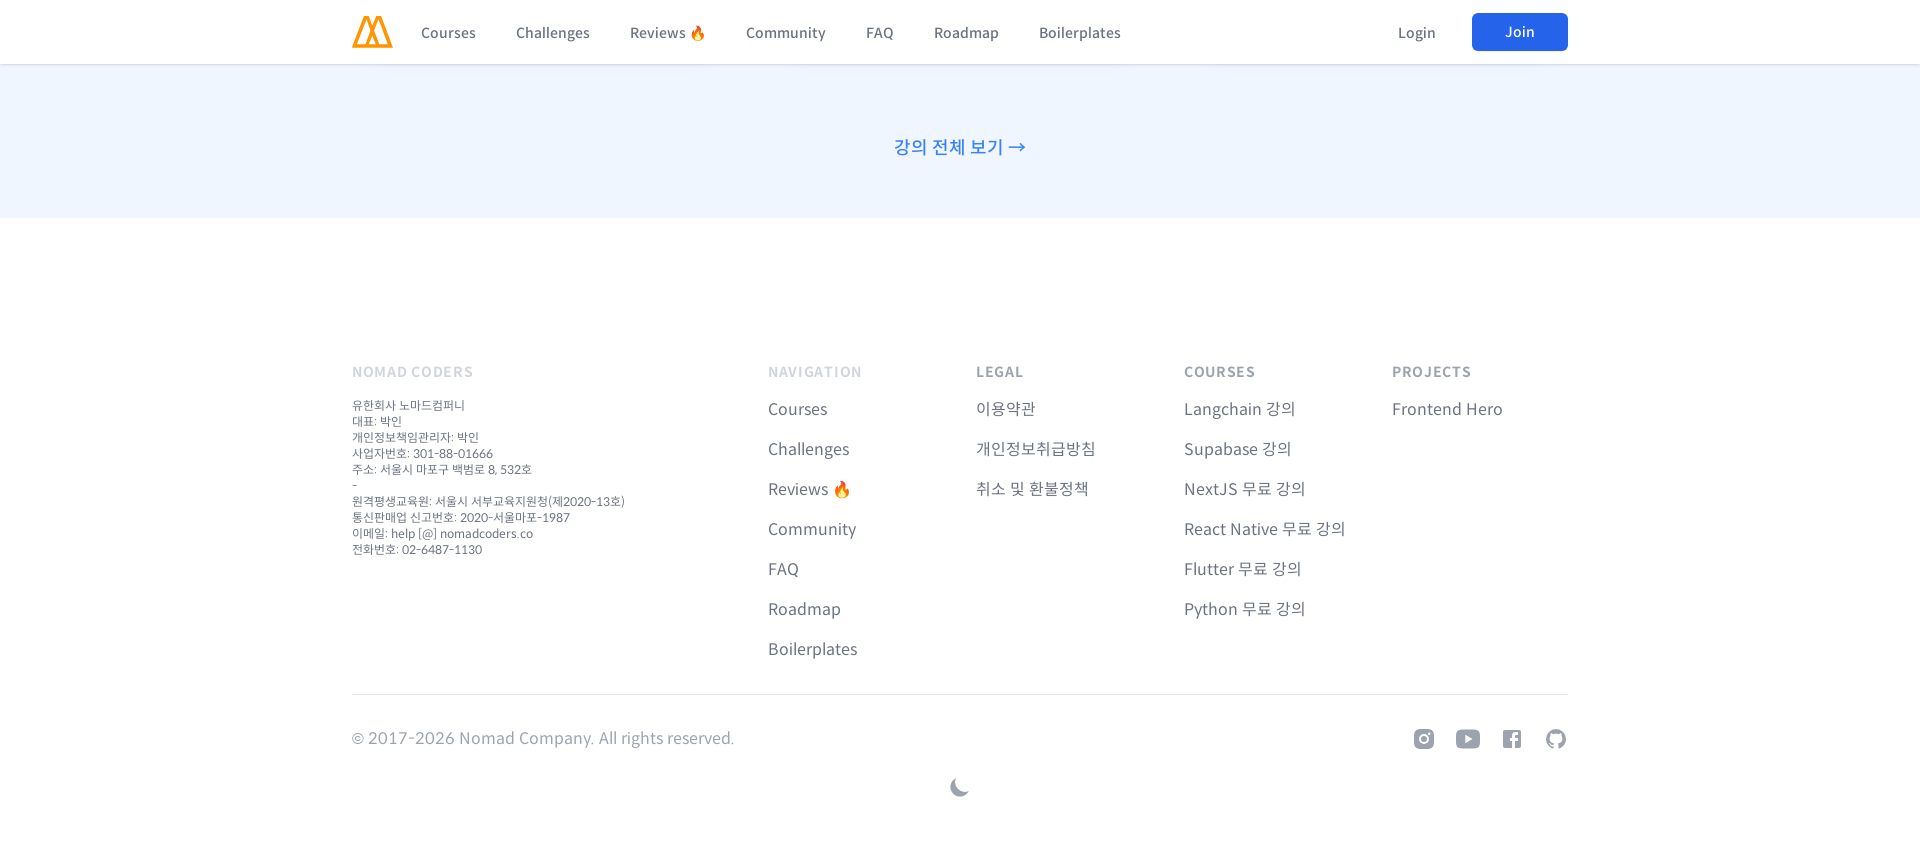

Scrolled to section 10 at 8630px for viewport width 1920px
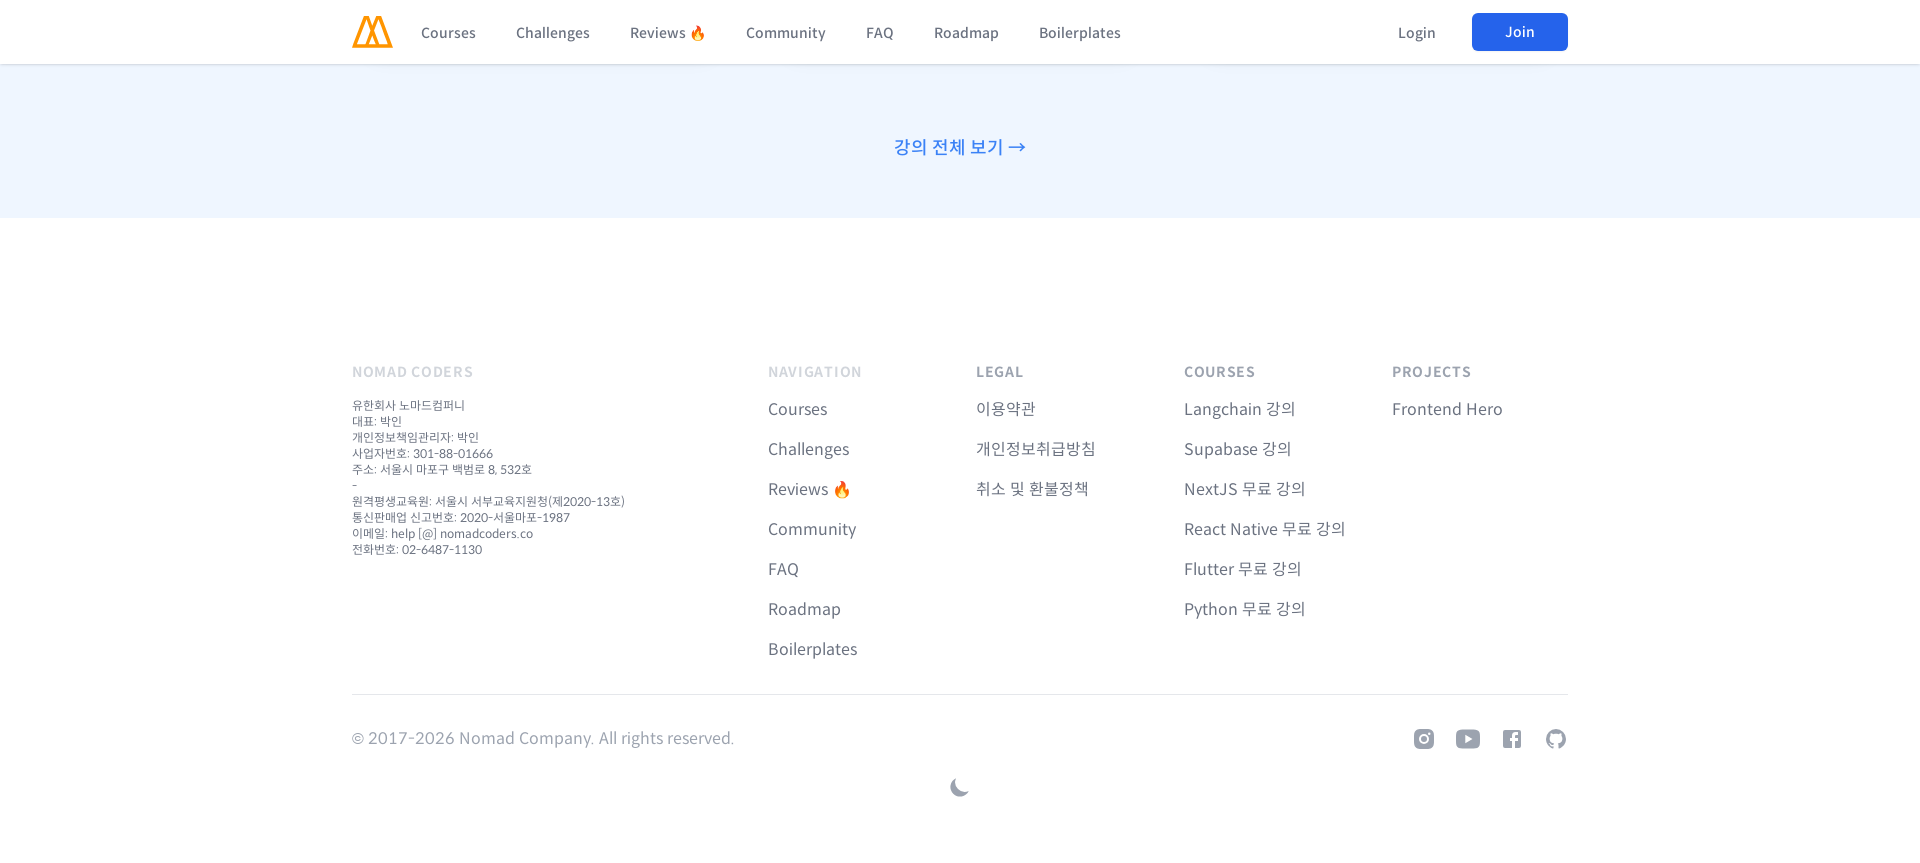

Waited 1 second for animations to complete at viewport width 1920px section 10
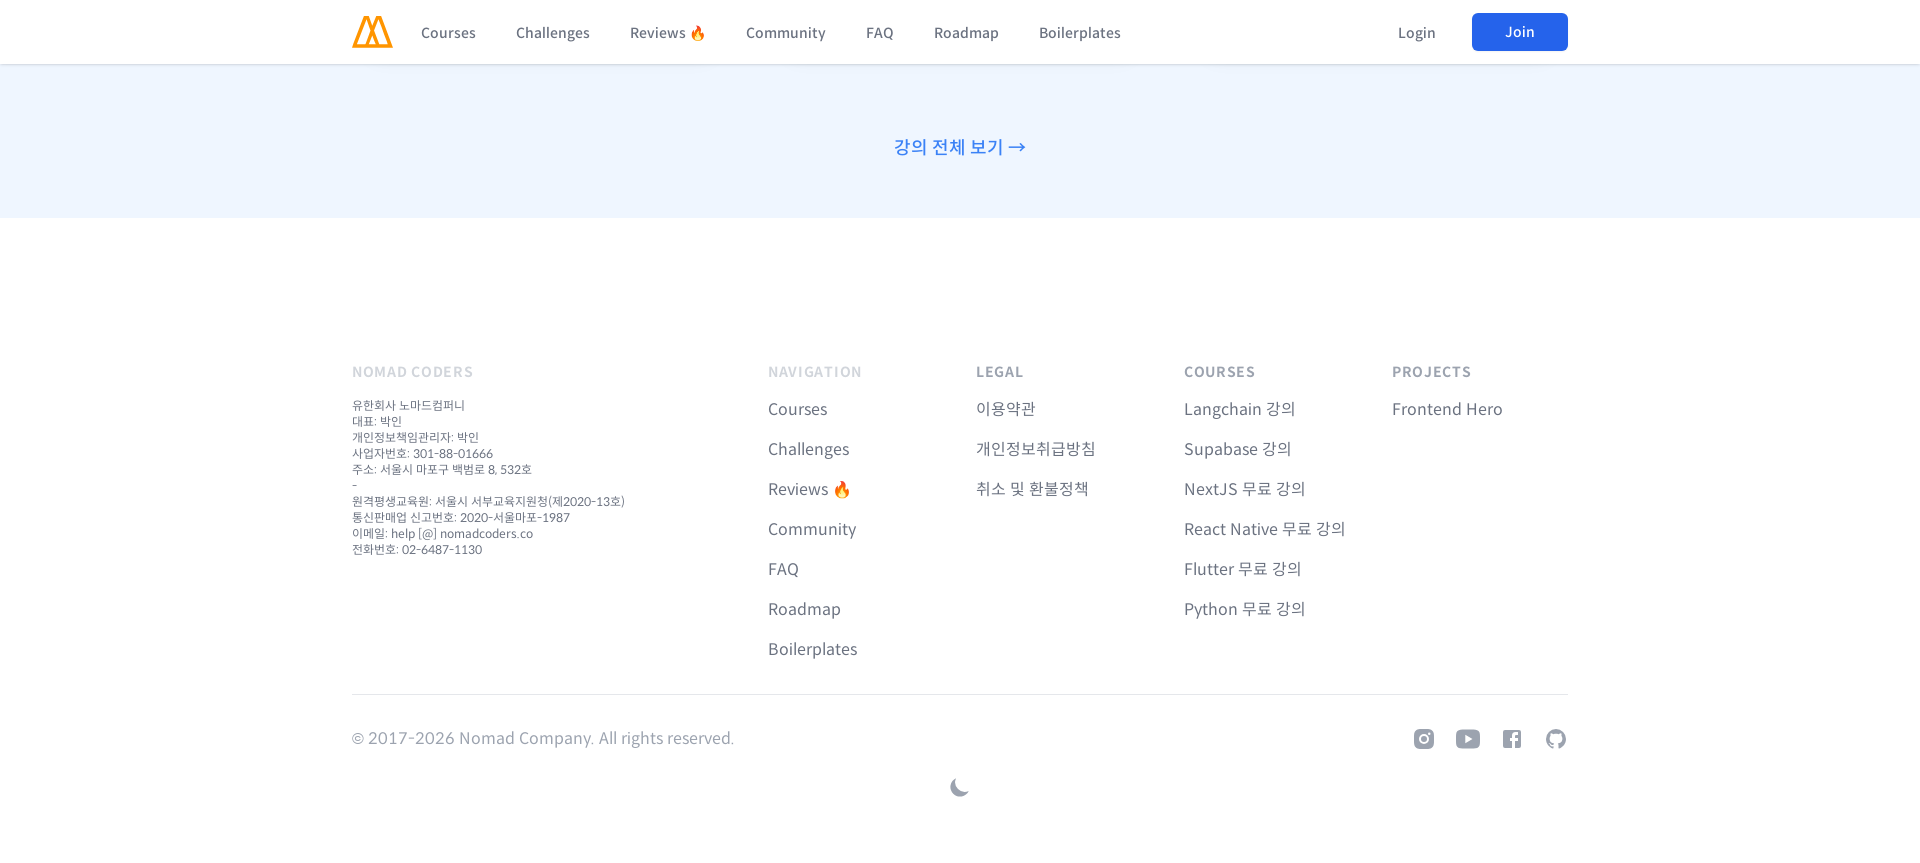

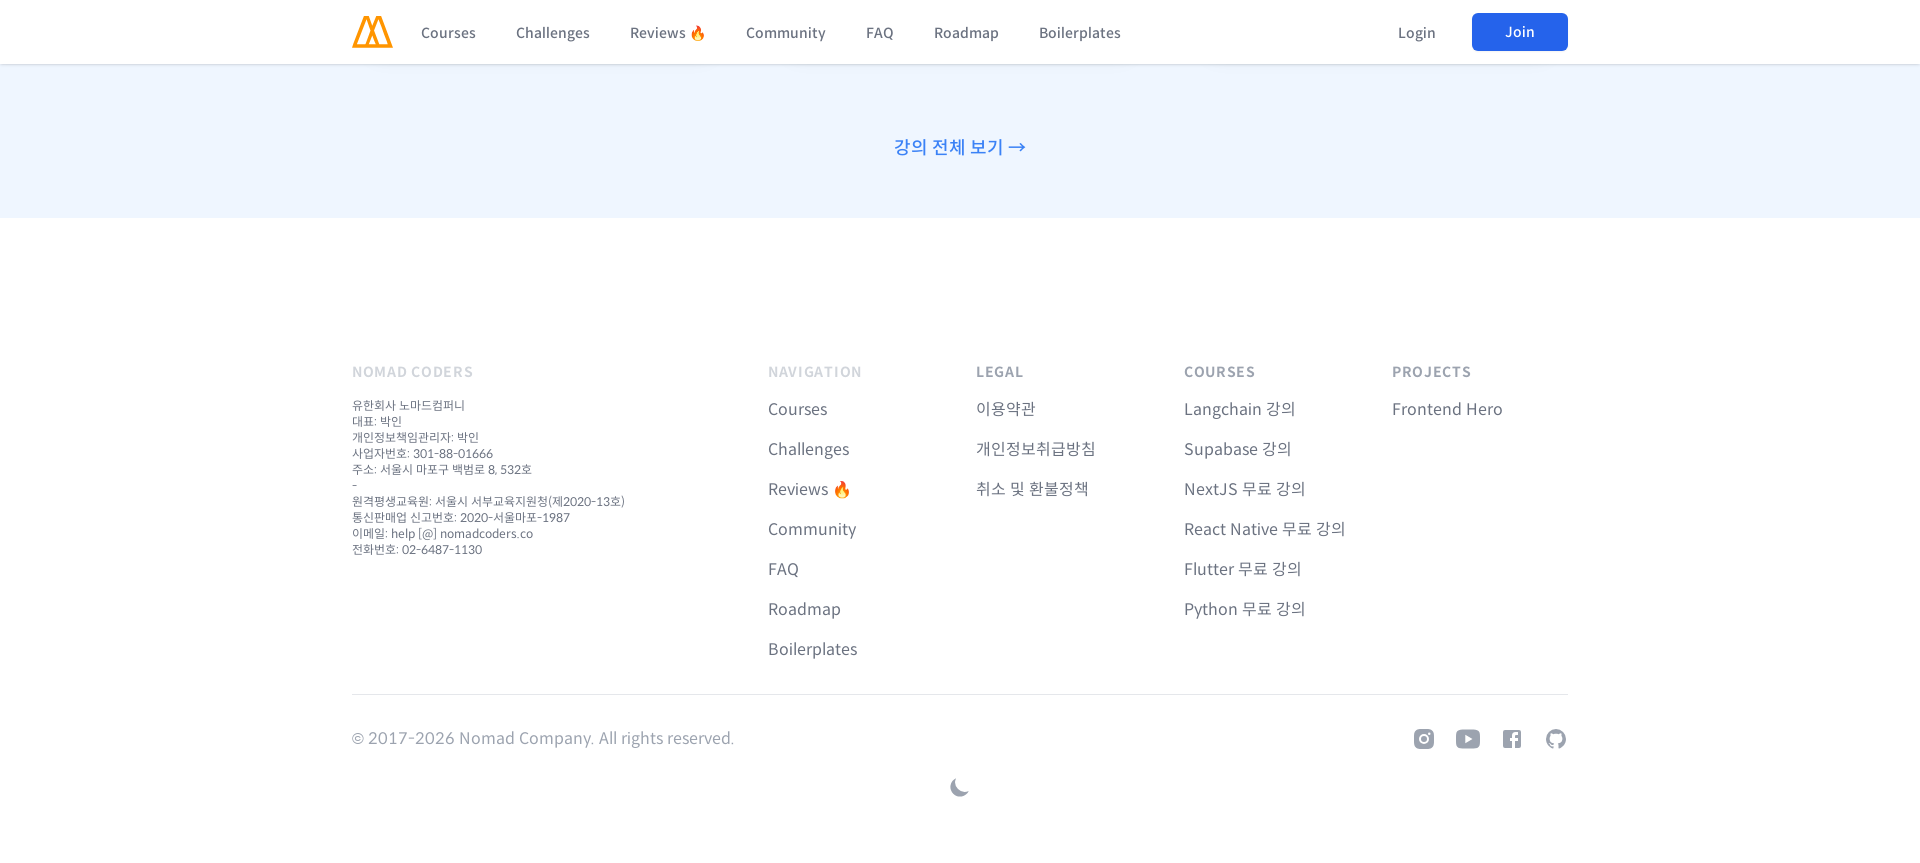